Tests filling a large form by entering the same text value into all input fields on the page and then clicking the submit button

Starting URL: http://suninjuly.github.io/huge_form.html

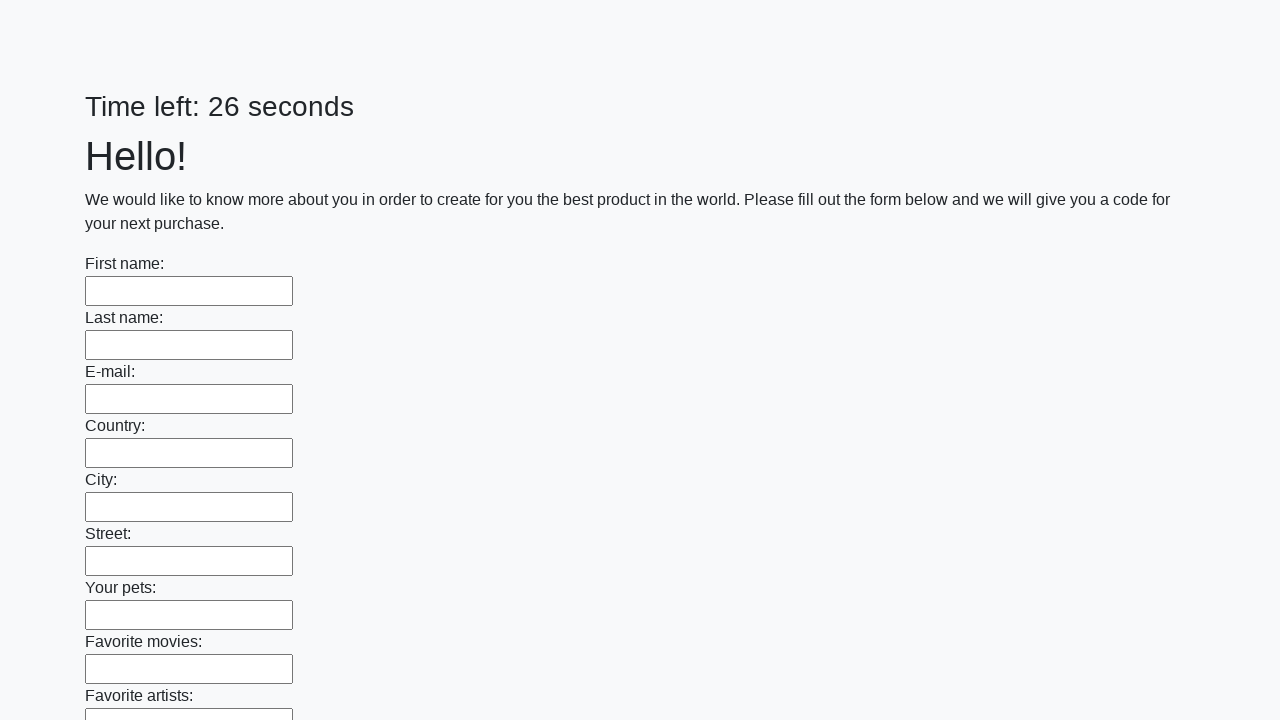

Navigated to huge form page
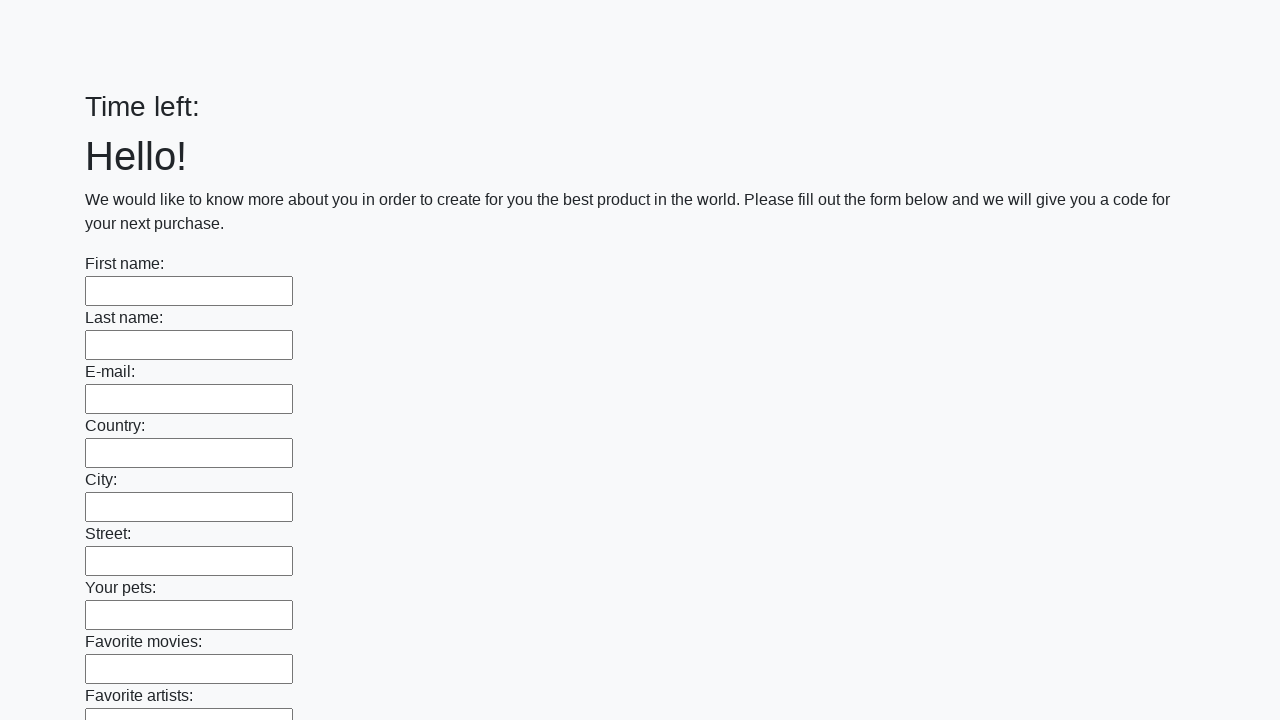

Filled input field with 'Test Response' on input >> nth=0
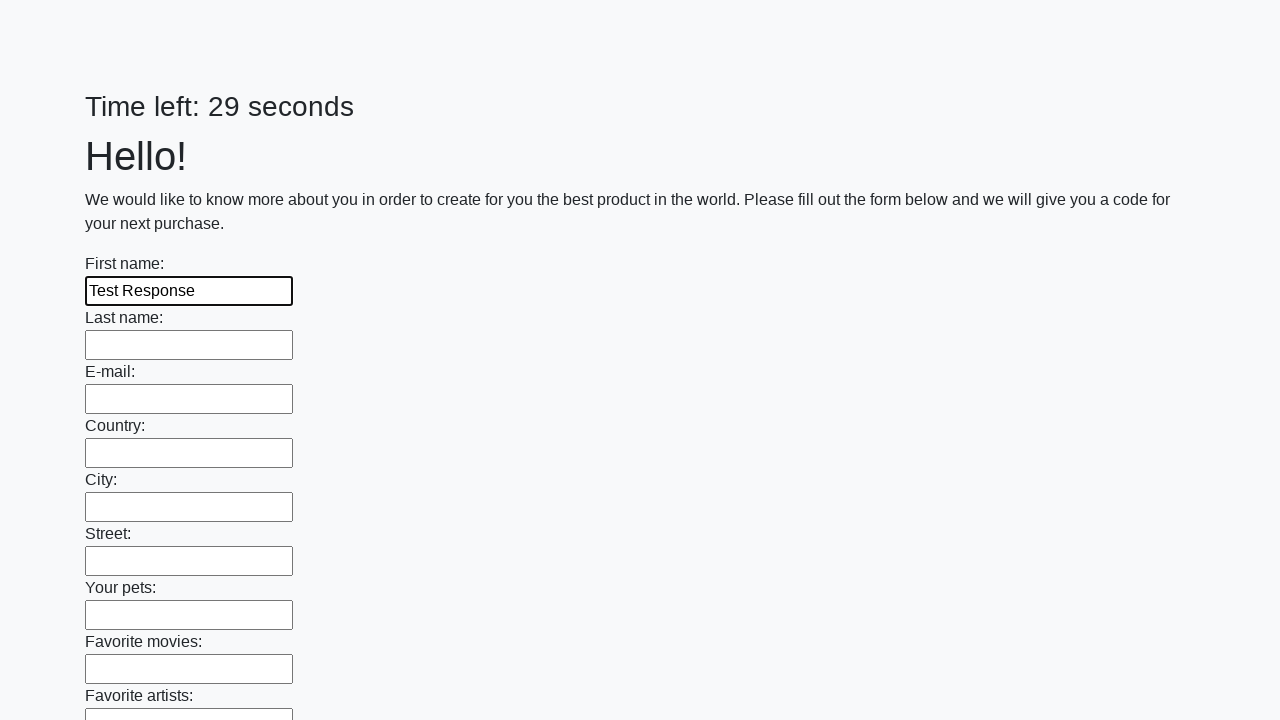

Filled input field with 'Test Response' on input >> nth=1
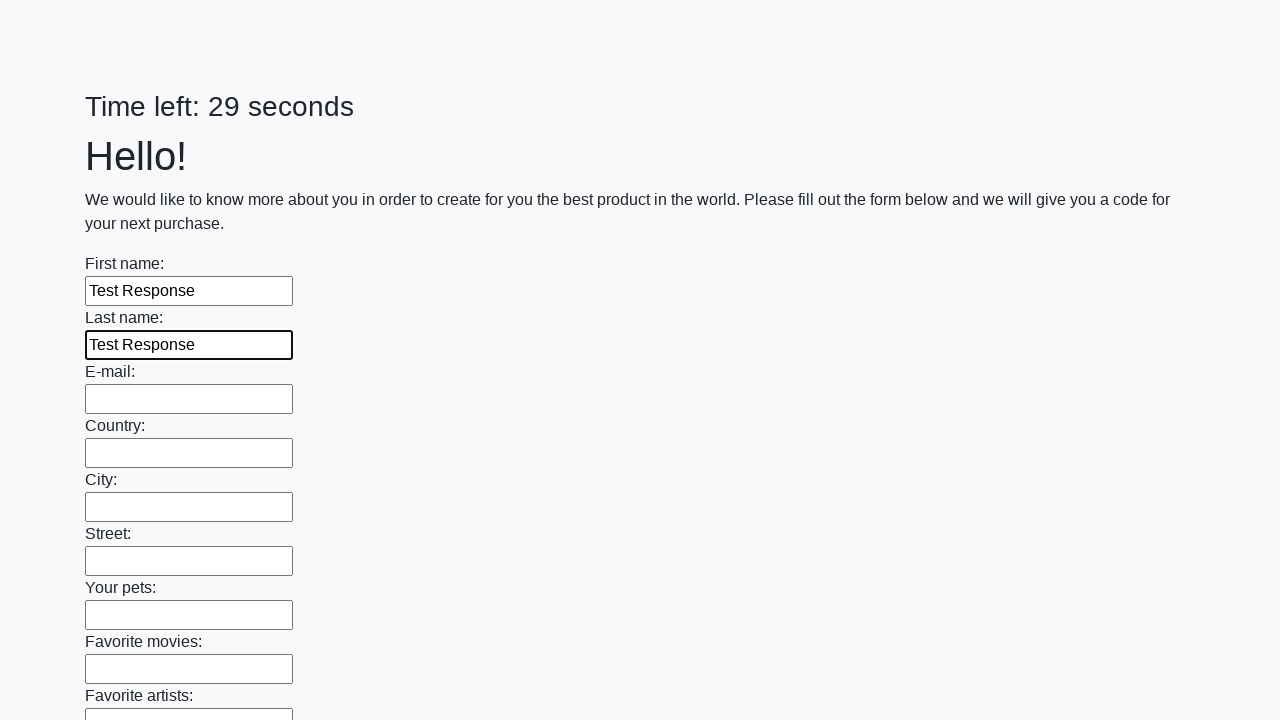

Filled input field with 'Test Response' on input >> nth=2
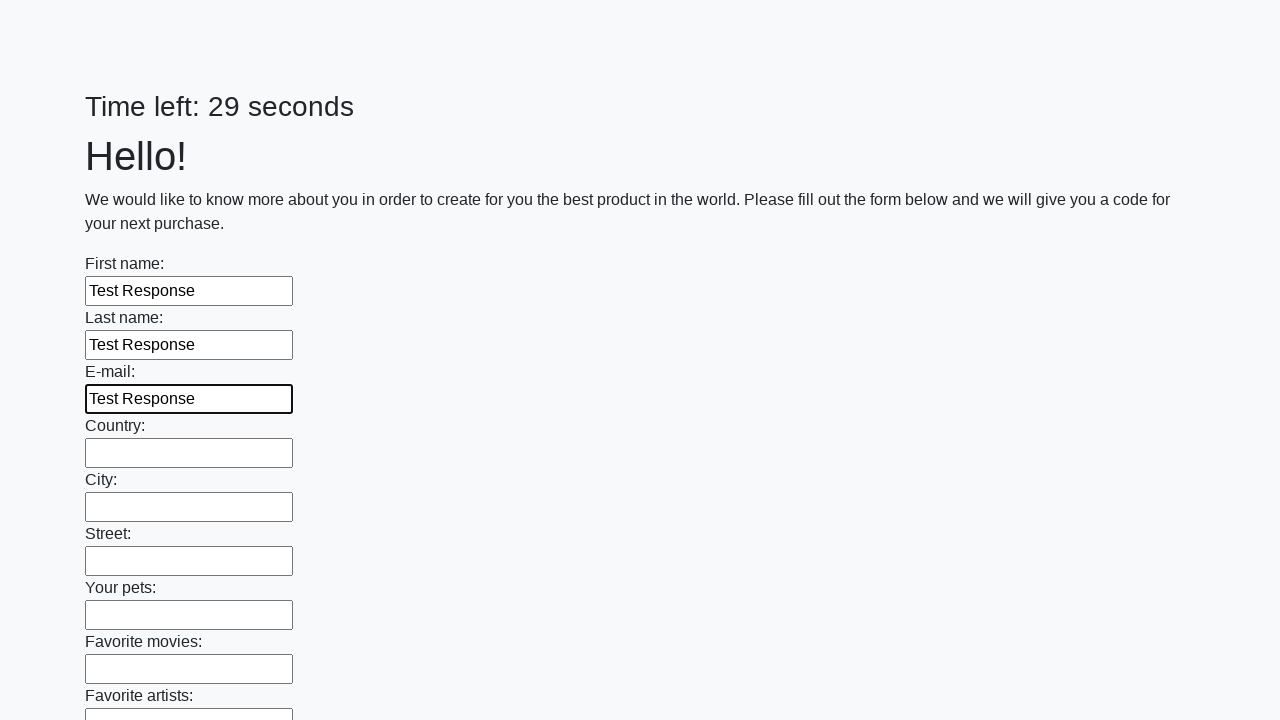

Filled input field with 'Test Response' on input >> nth=3
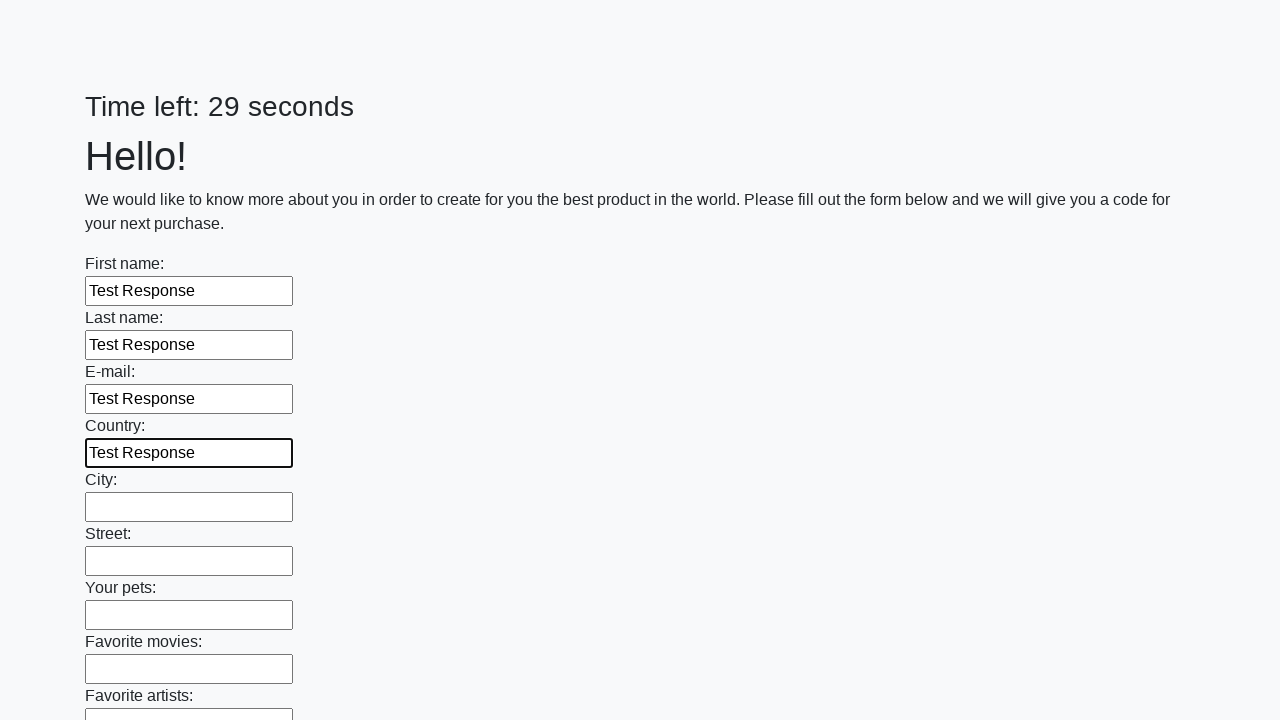

Filled input field with 'Test Response' on input >> nth=4
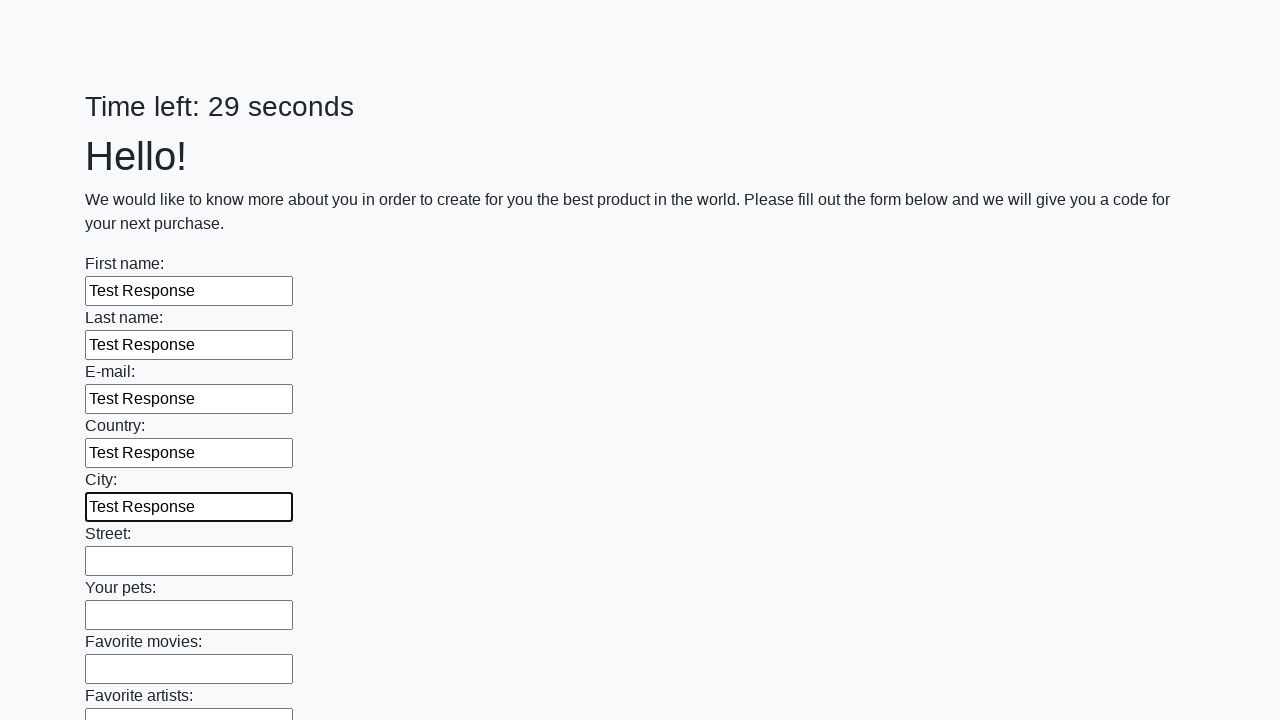

Filled input field with 'Test Response' on input >> nth=5
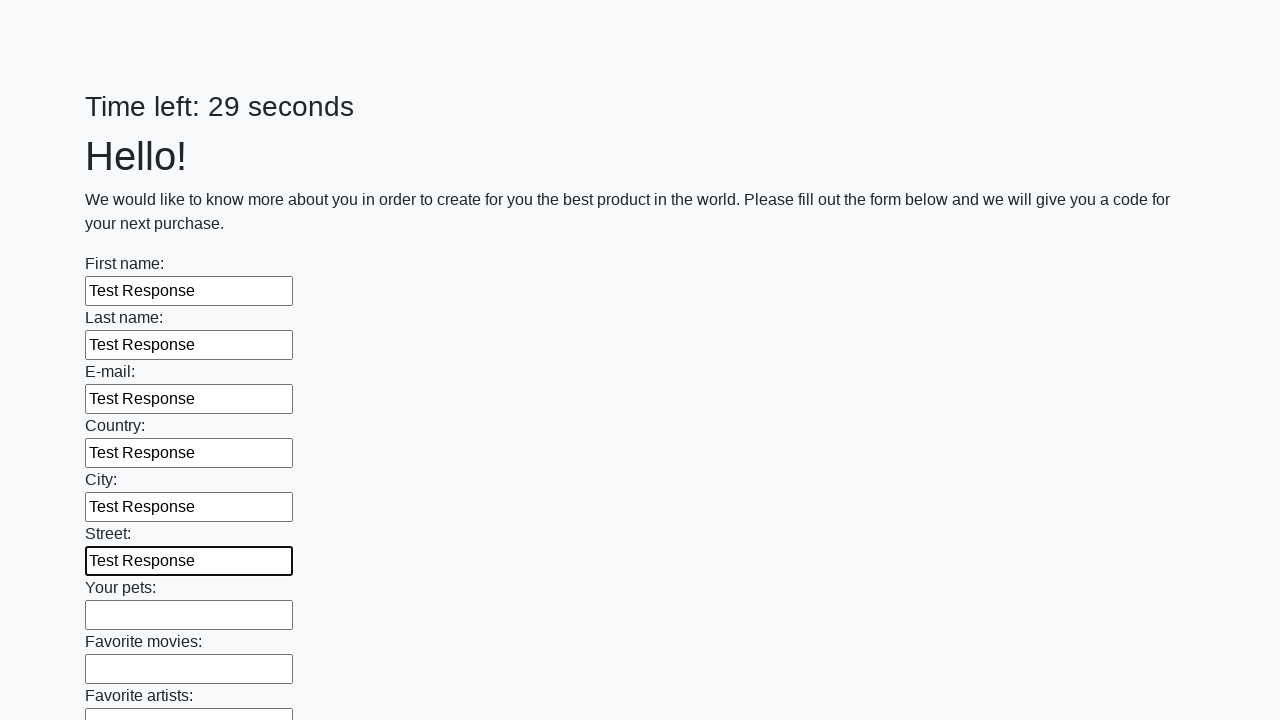

Filled input field with 'Test Response' on input >> nth=6
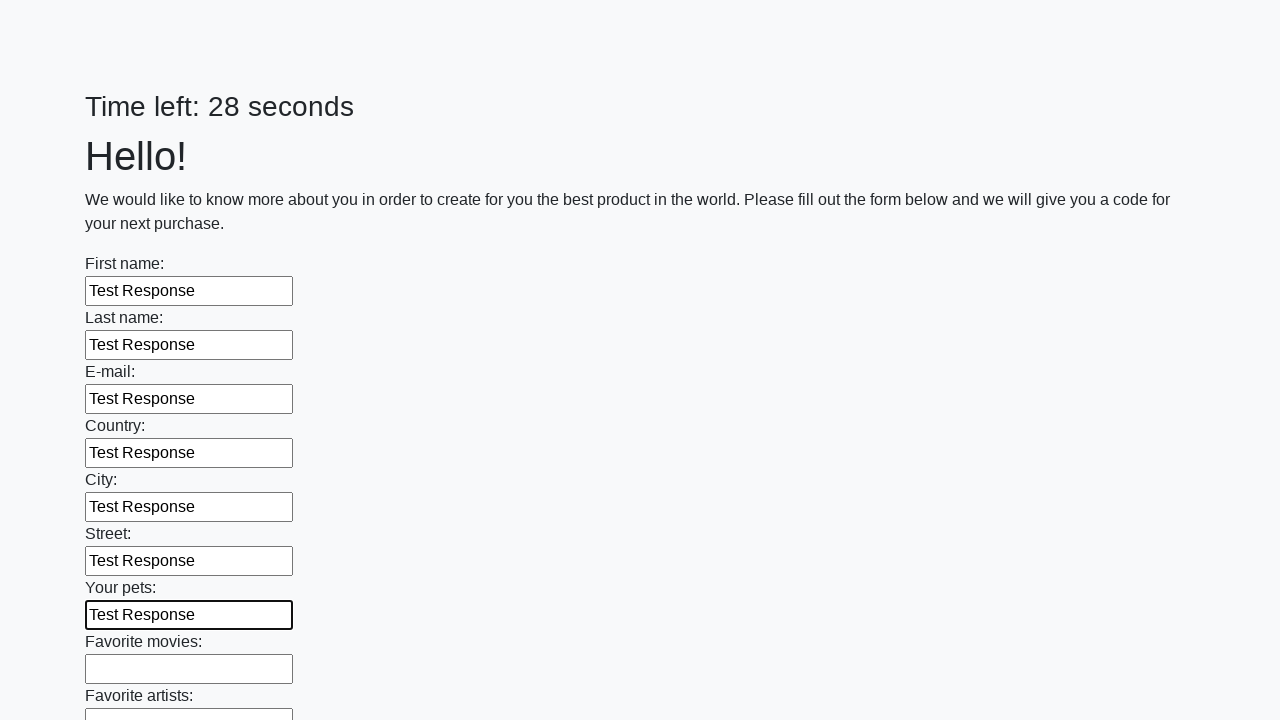

Filled input field with 'Test Response' on input >> nth=7
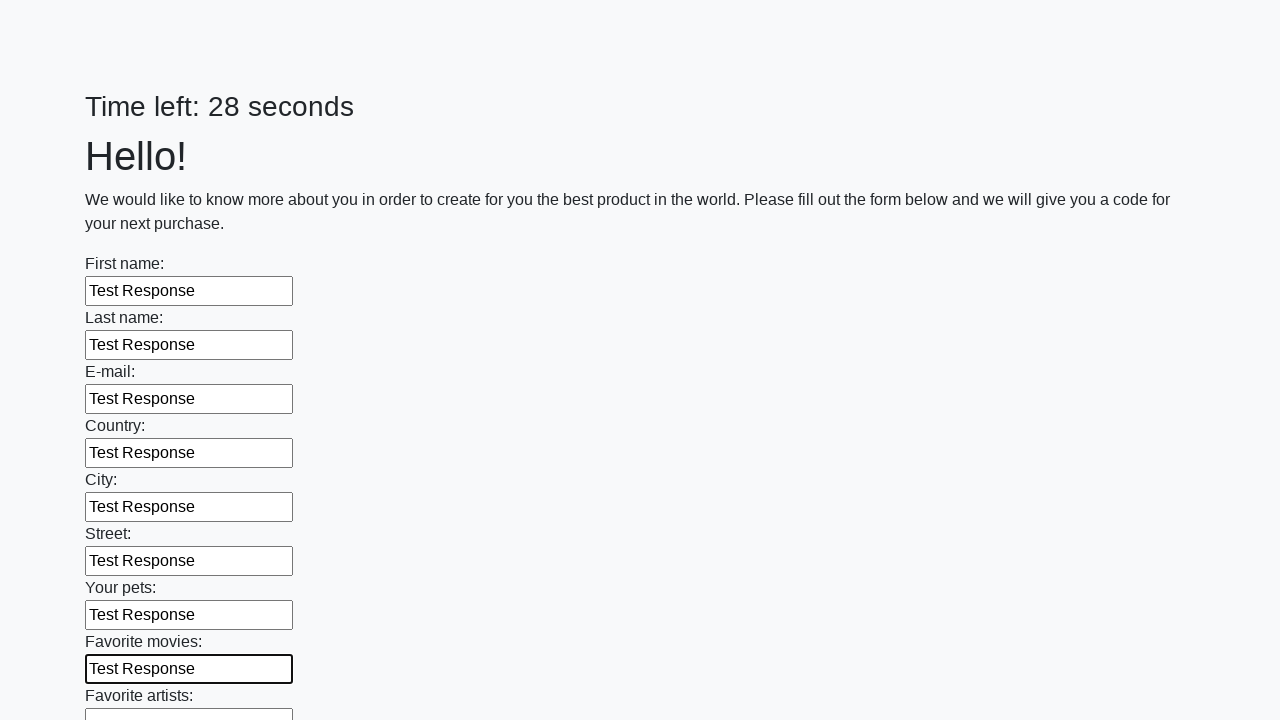

Filled input field with 'Test Response' on input >> nth=8
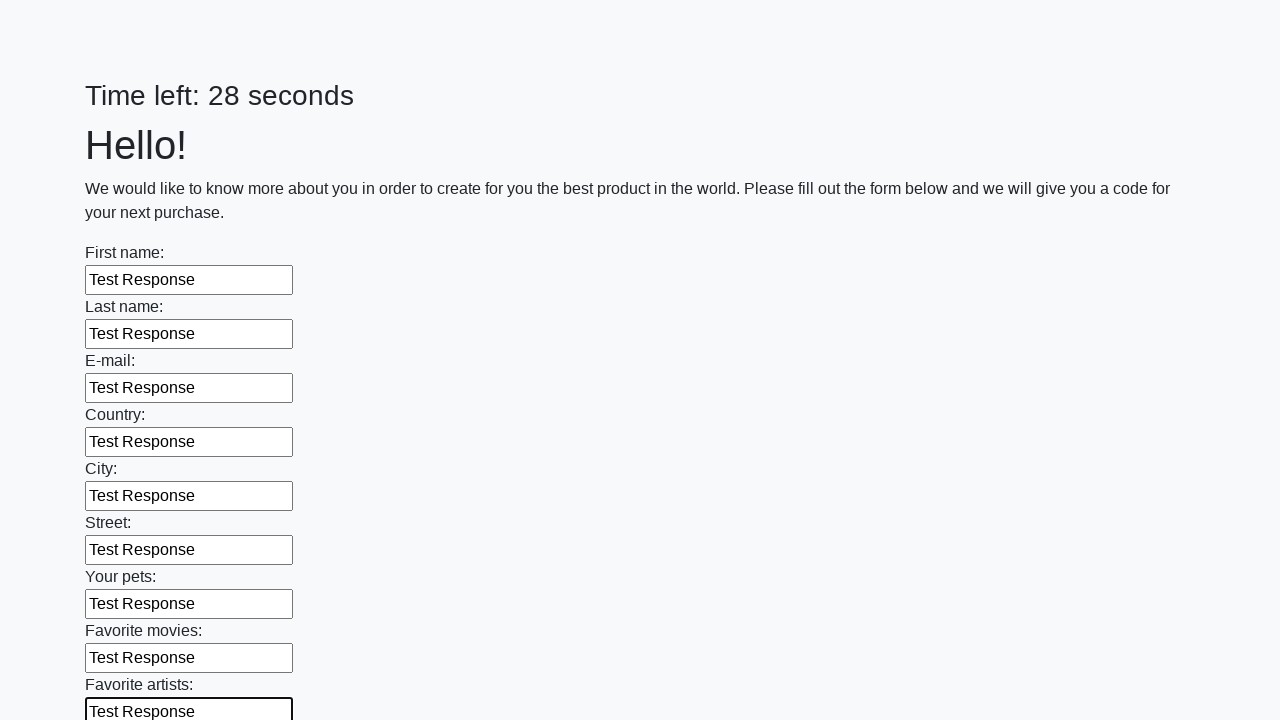

Filled input field with 'Test Response' on input >> nth=9
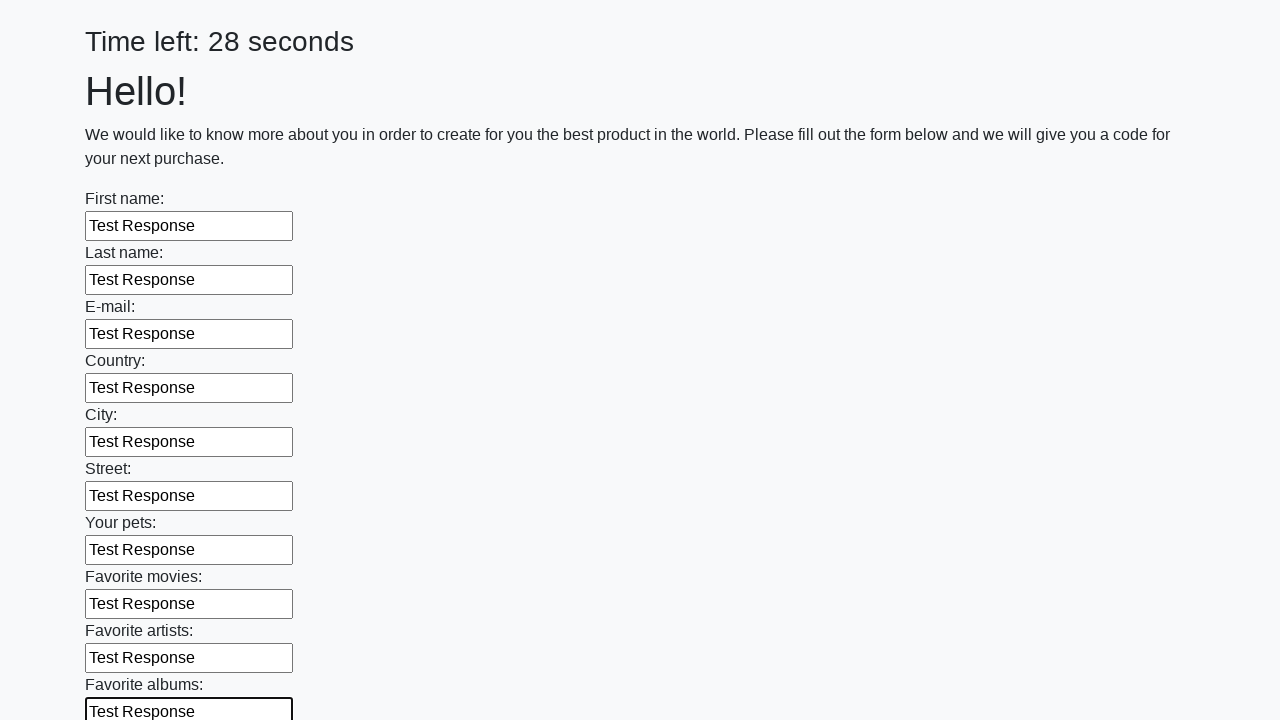

Filled input field with 'Test Response' on input >> nth=10
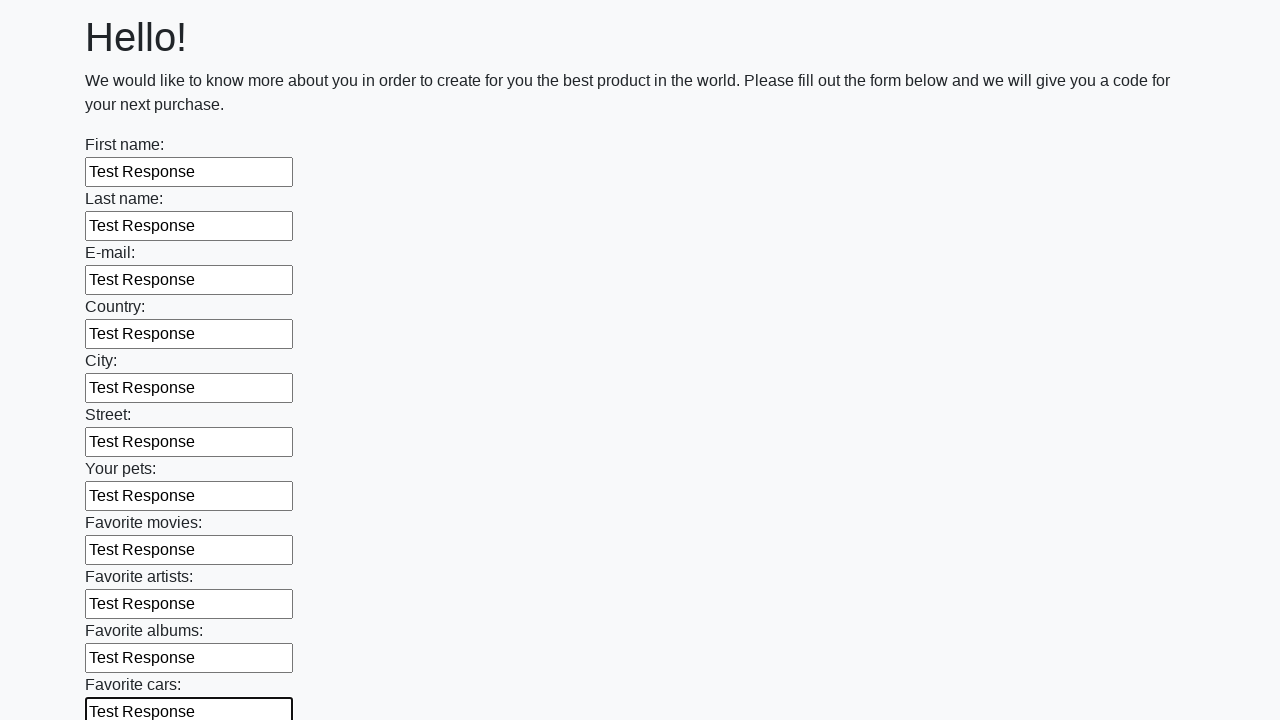

Filled input field with 'Test Response' on input >> nth=11
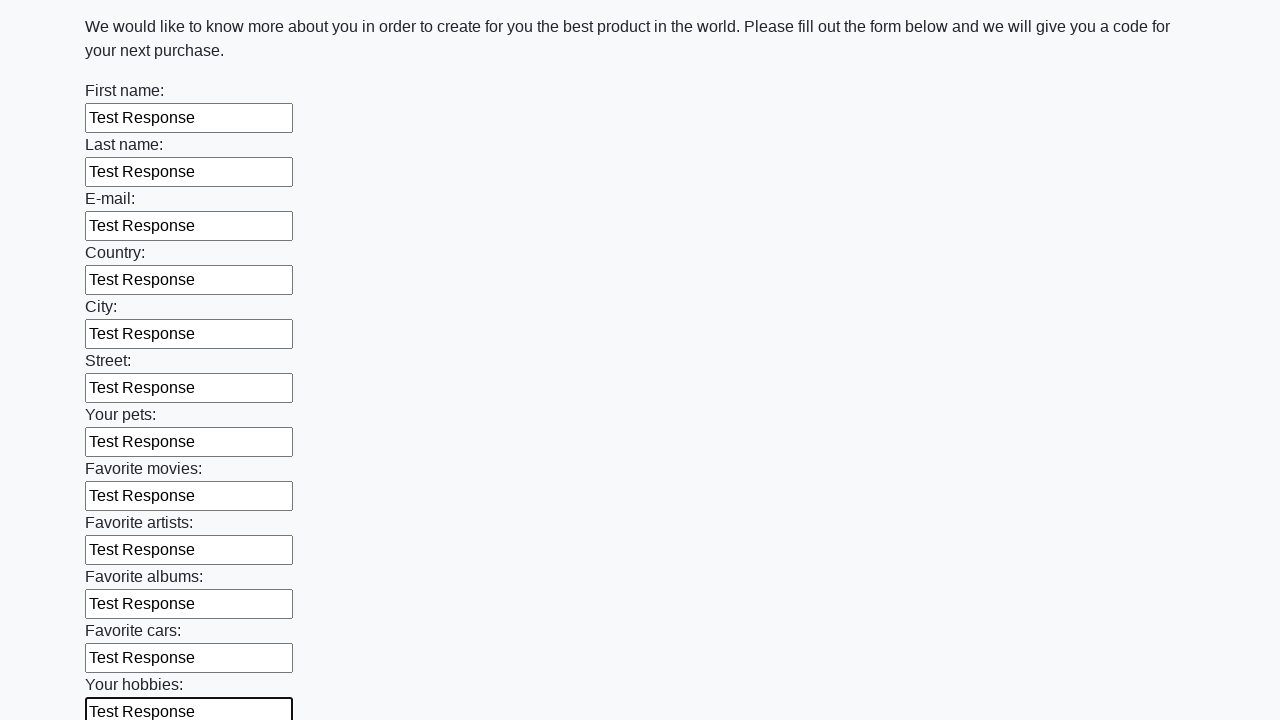

Filled input field with 'Test Response' on input >> nth=12
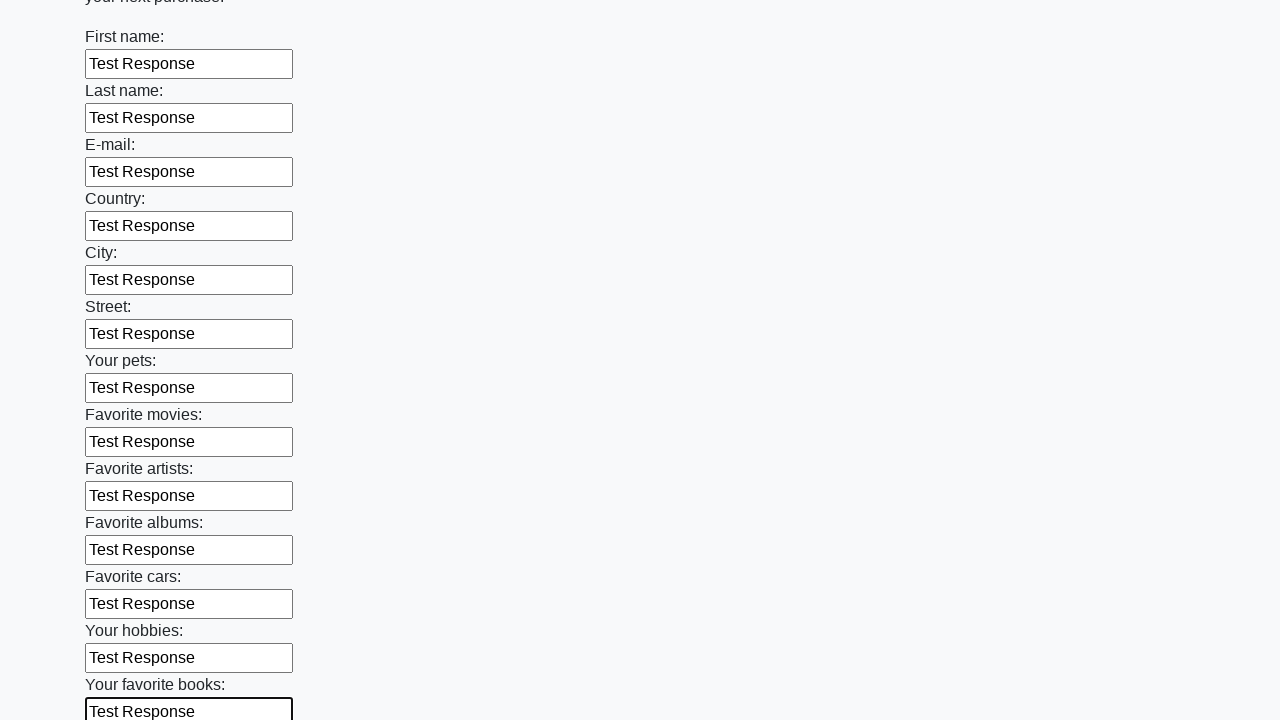

Filled input field with 'Test Response' on input >> nth=13
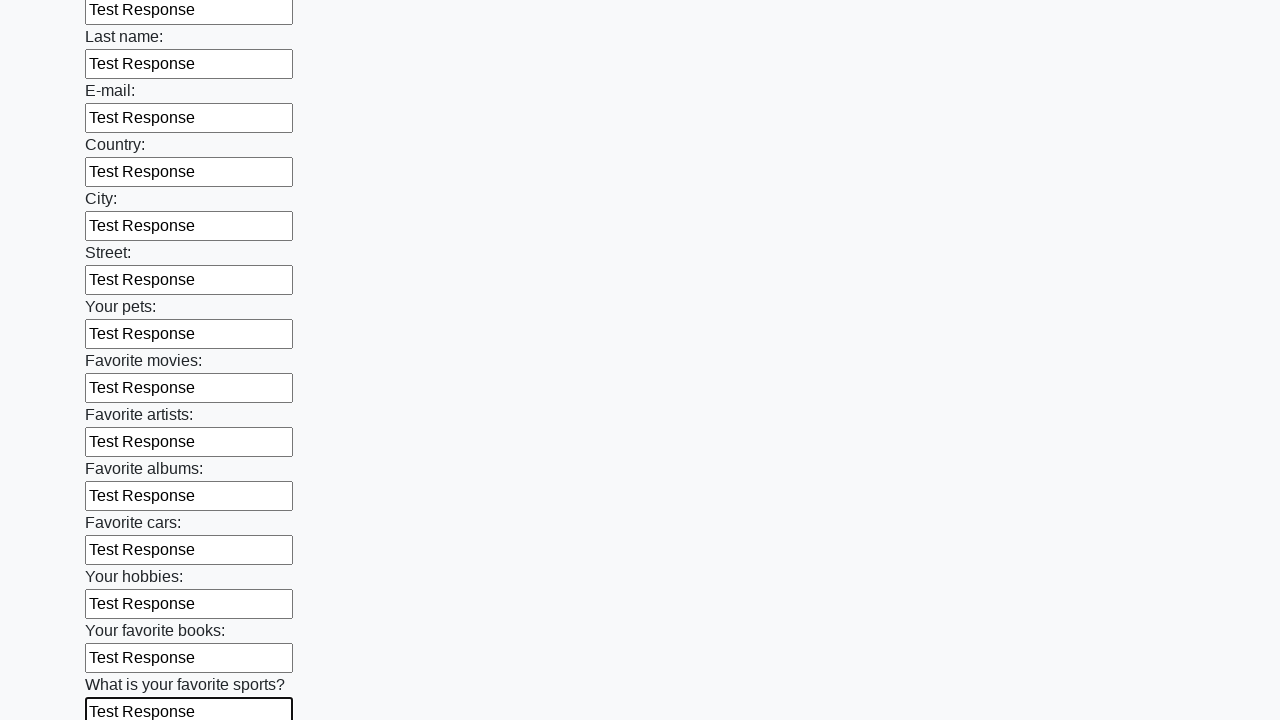

Filled input field with 'Test Response' on input >> nth=14
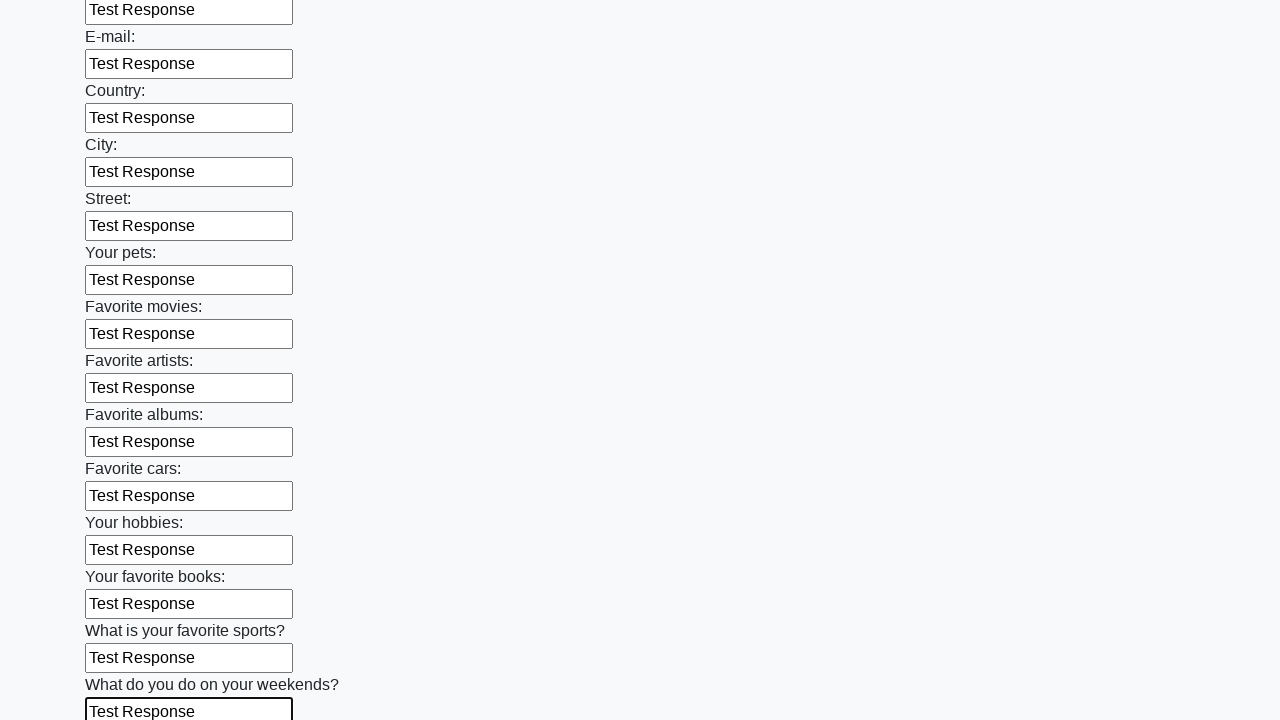

Filled input field with 'Test Response' on input >> nth=15
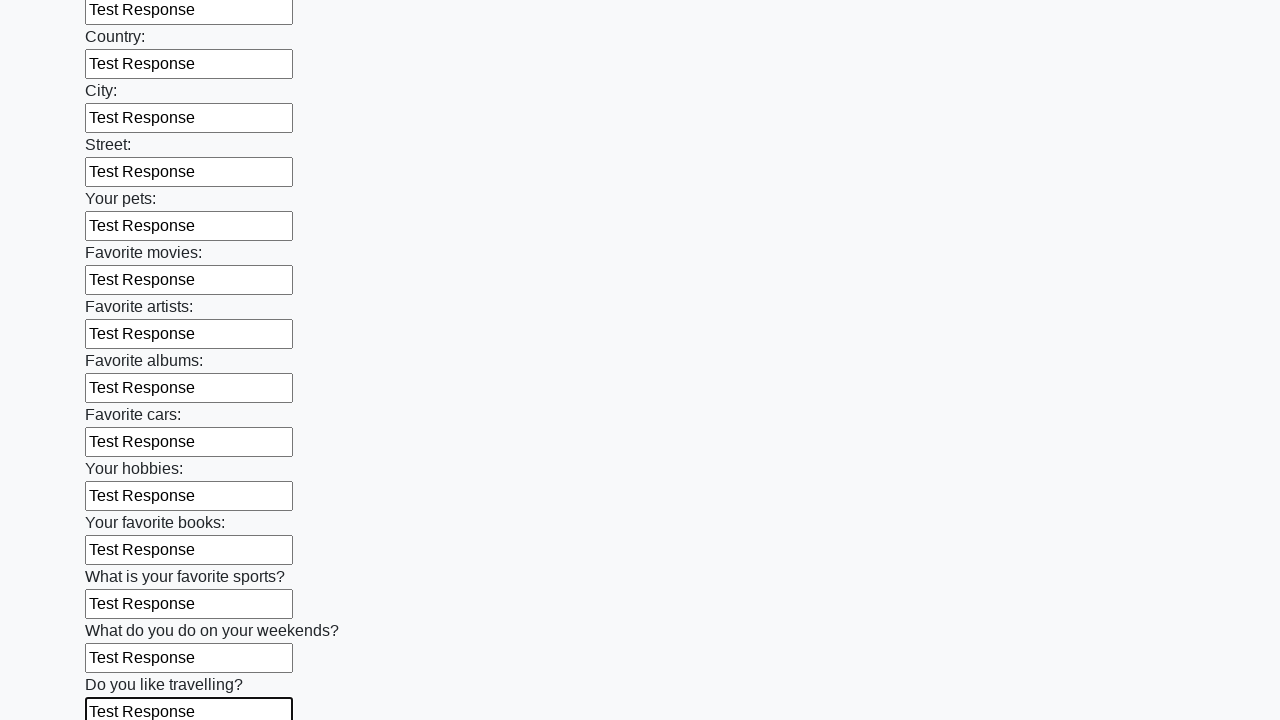

Filled input field with 'Test Response' on input >> nth=16
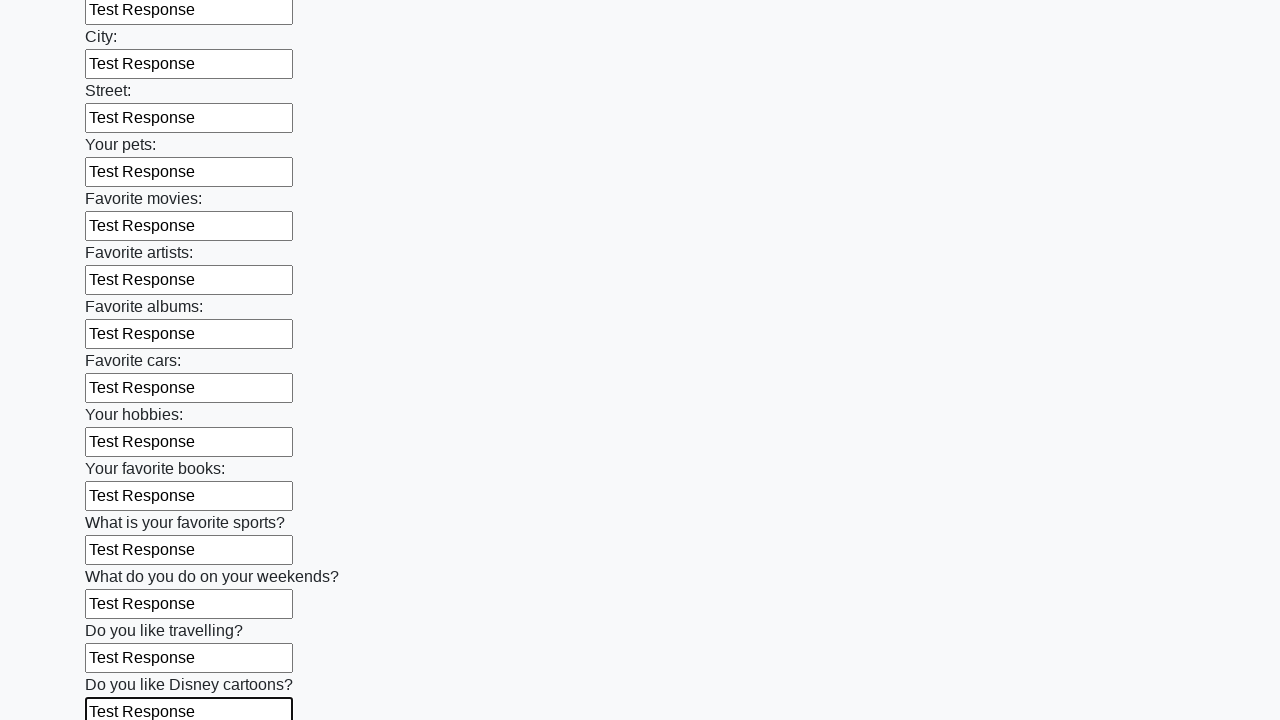

Filled input field with 'Test Response' on input >> nth=17
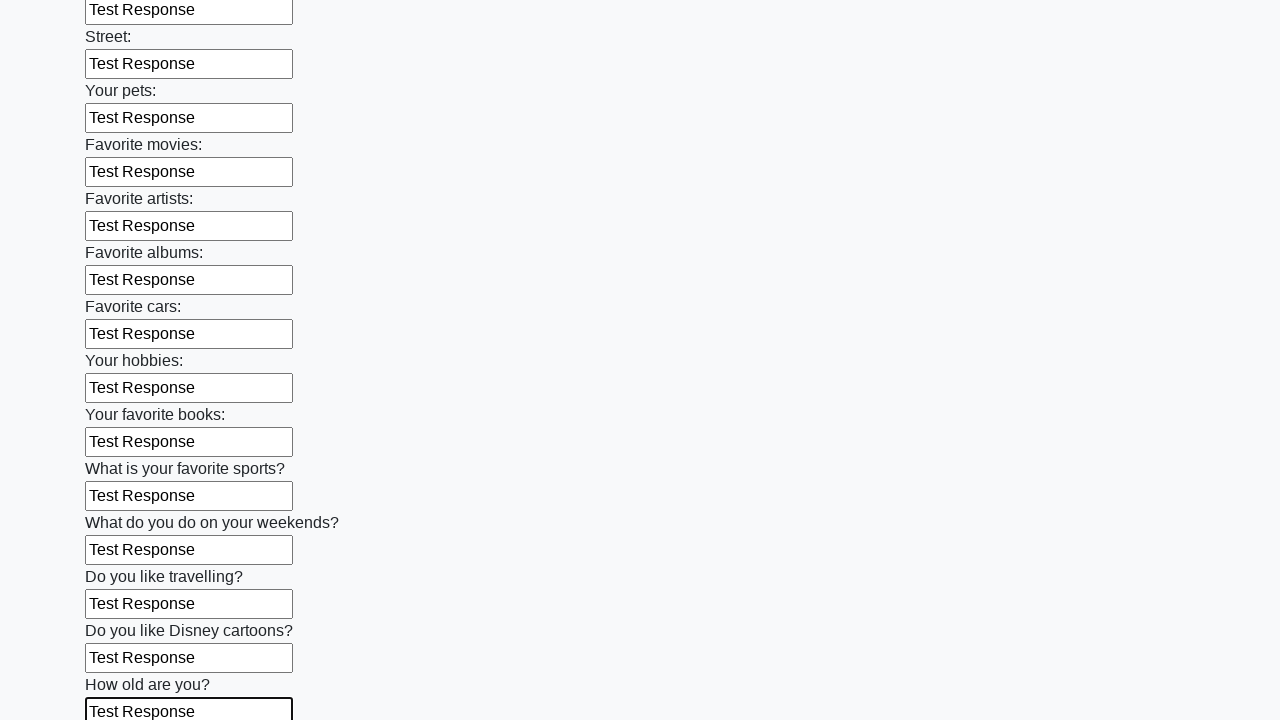

Filled input field with 'Test Response' on input >> nth=18
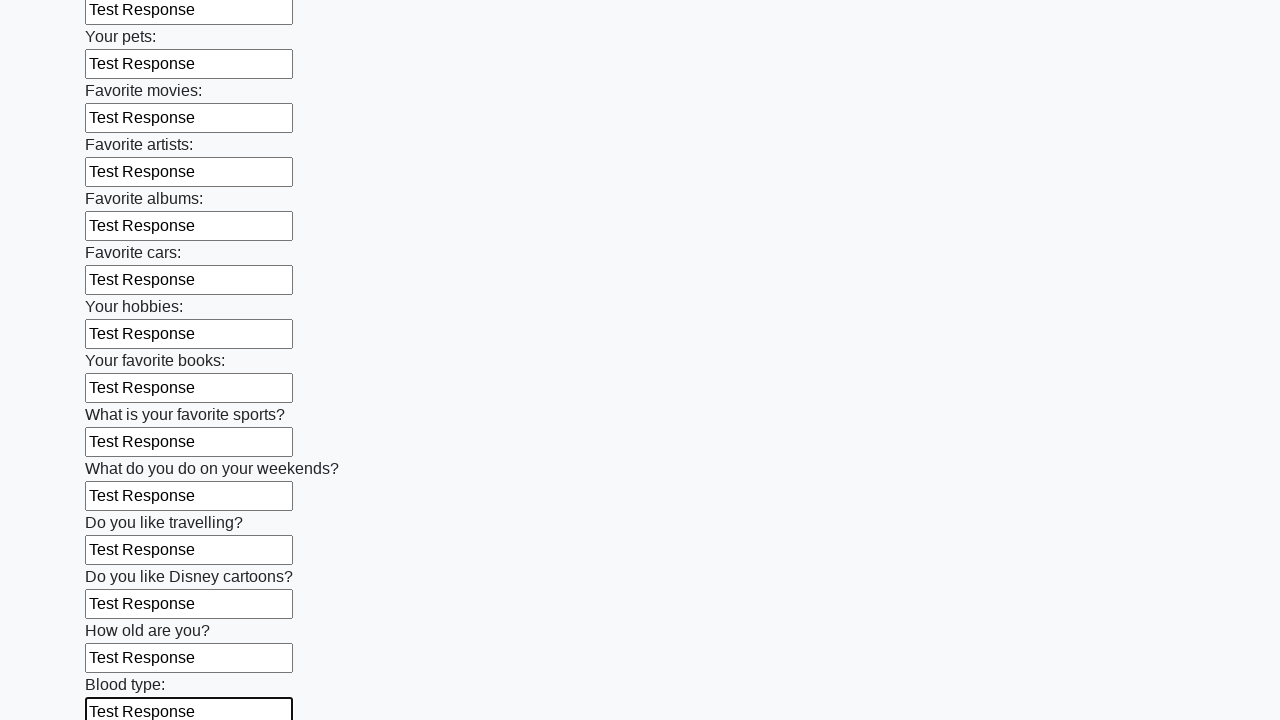

Filled input field with 'Test Response' on input >> nth=19
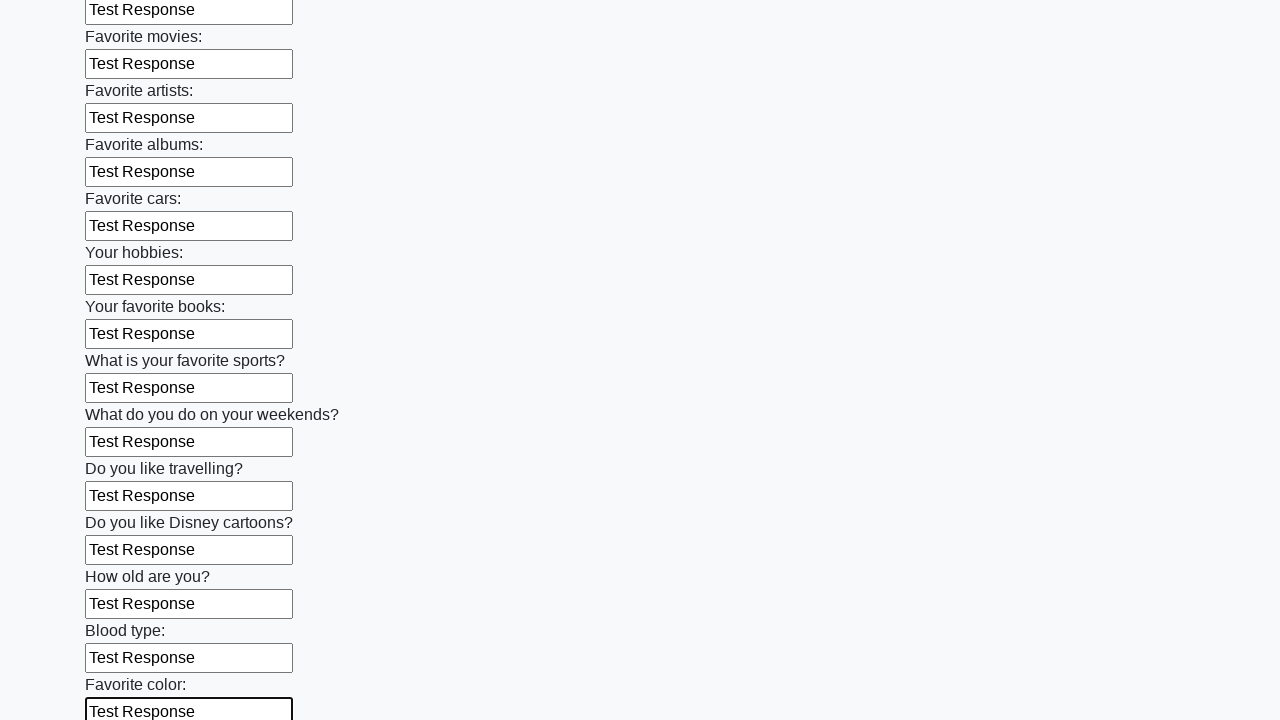

Filled input field with 'Test Response' on input >> nth=20
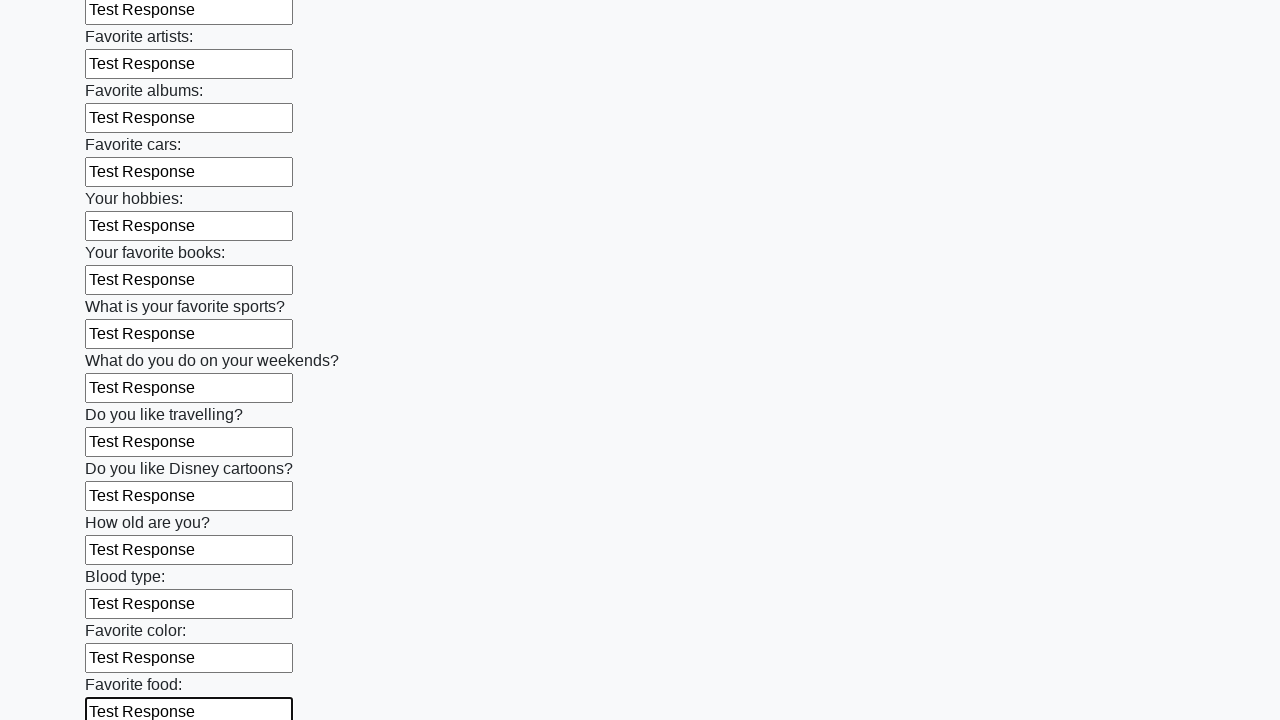

Filled input field with 'Test Response' on input >> nth=21
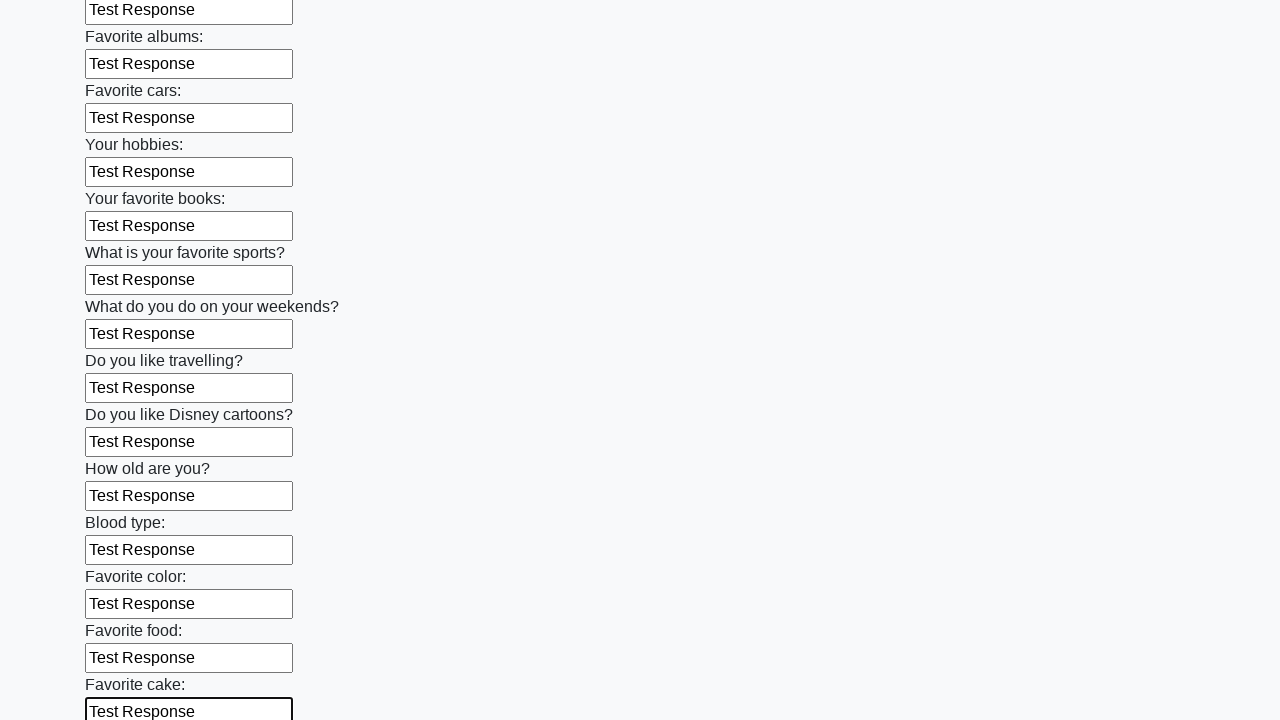

Filled input field with 'Test Response' on input >> nth=22
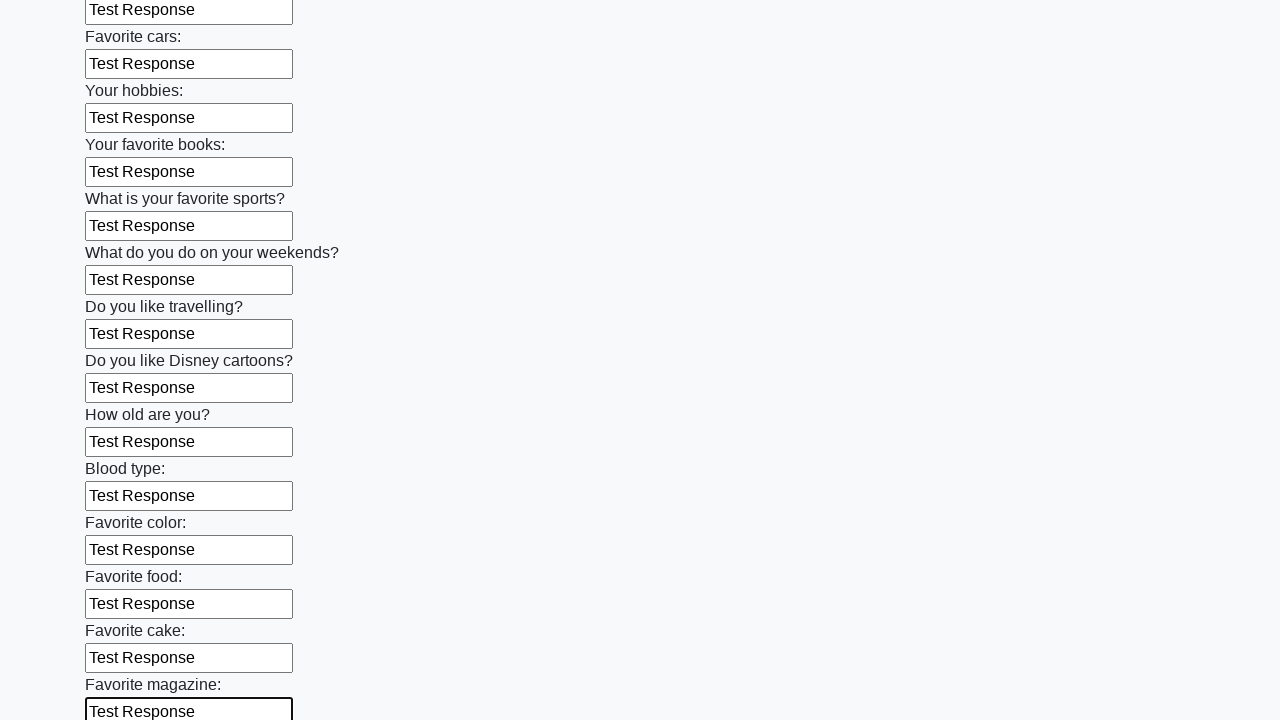

Filled input field with 'Test Response' on input >> nth=23
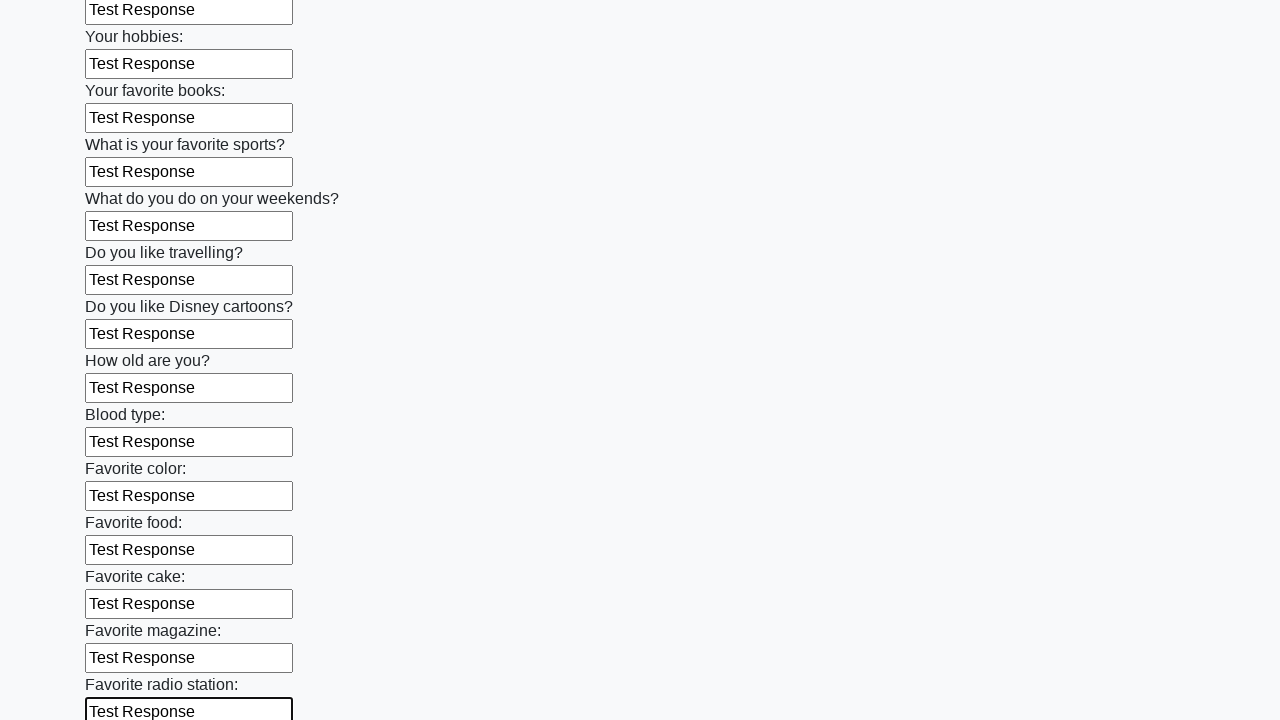

Filled input field with 'Test Response' on input >> nth=24
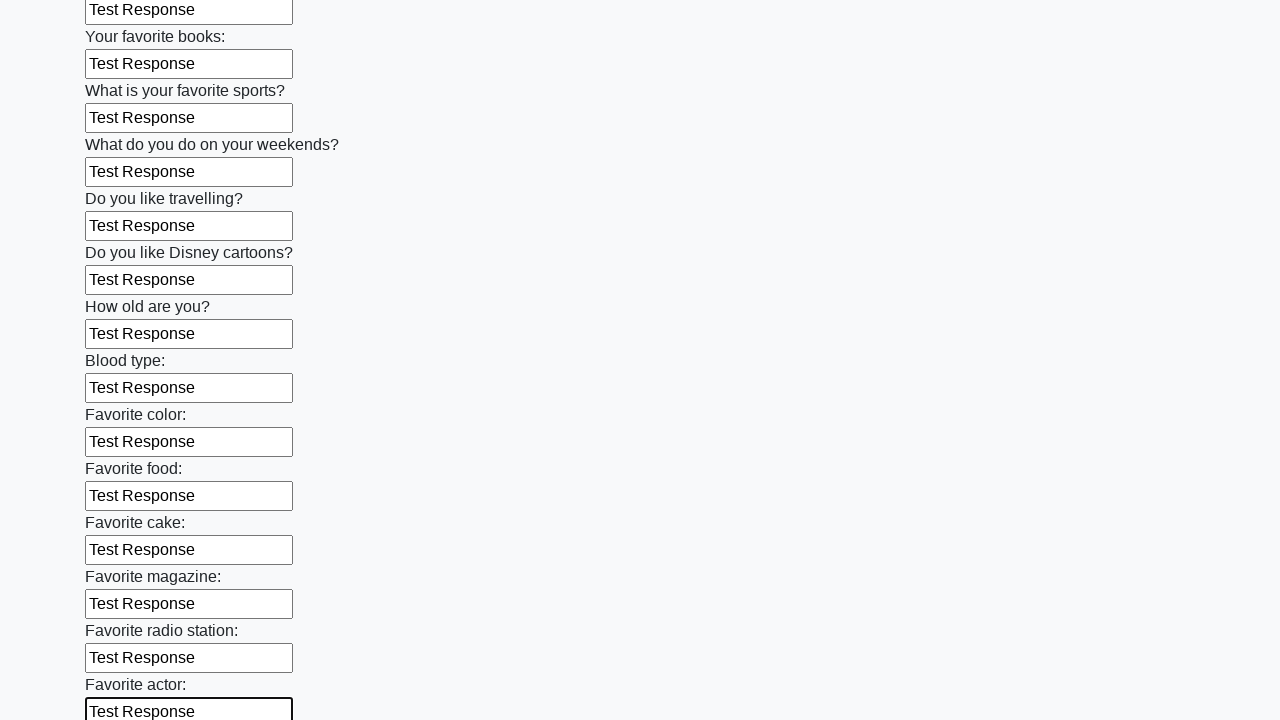

Filled input field with 'Test Response' on input >> nth=25
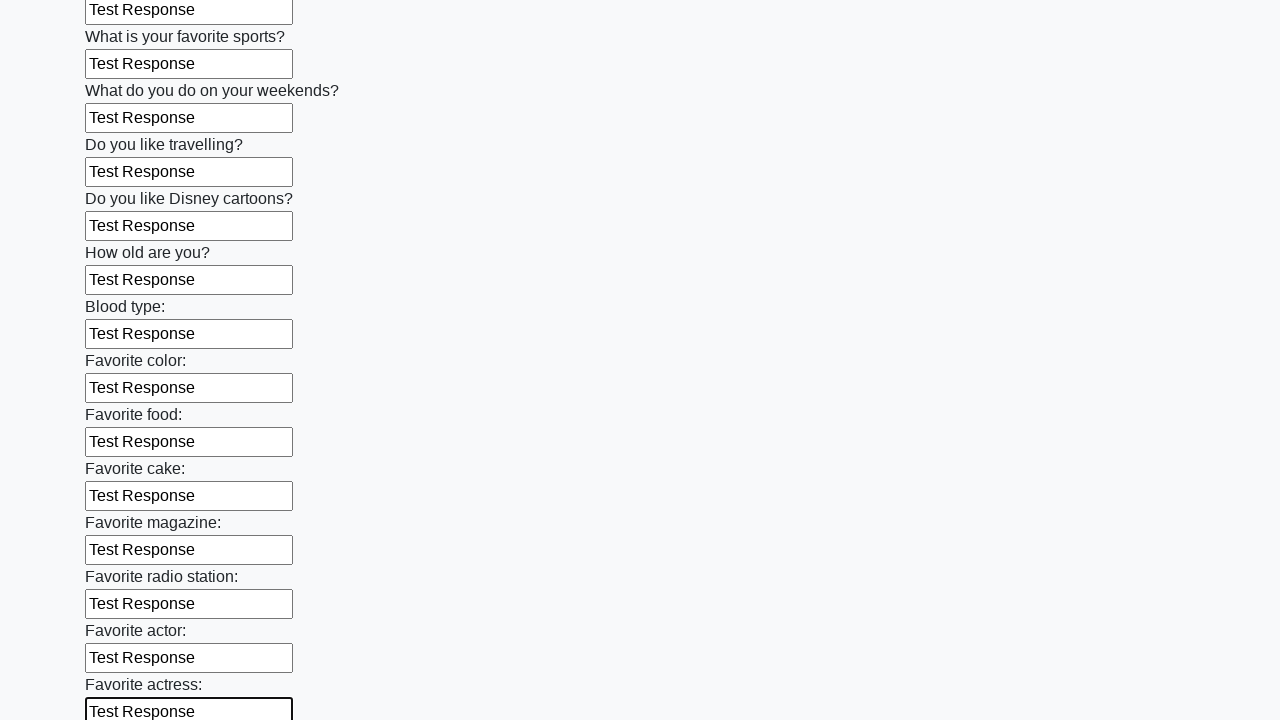

Filled input field with 'Test Response' on input >> nth=26
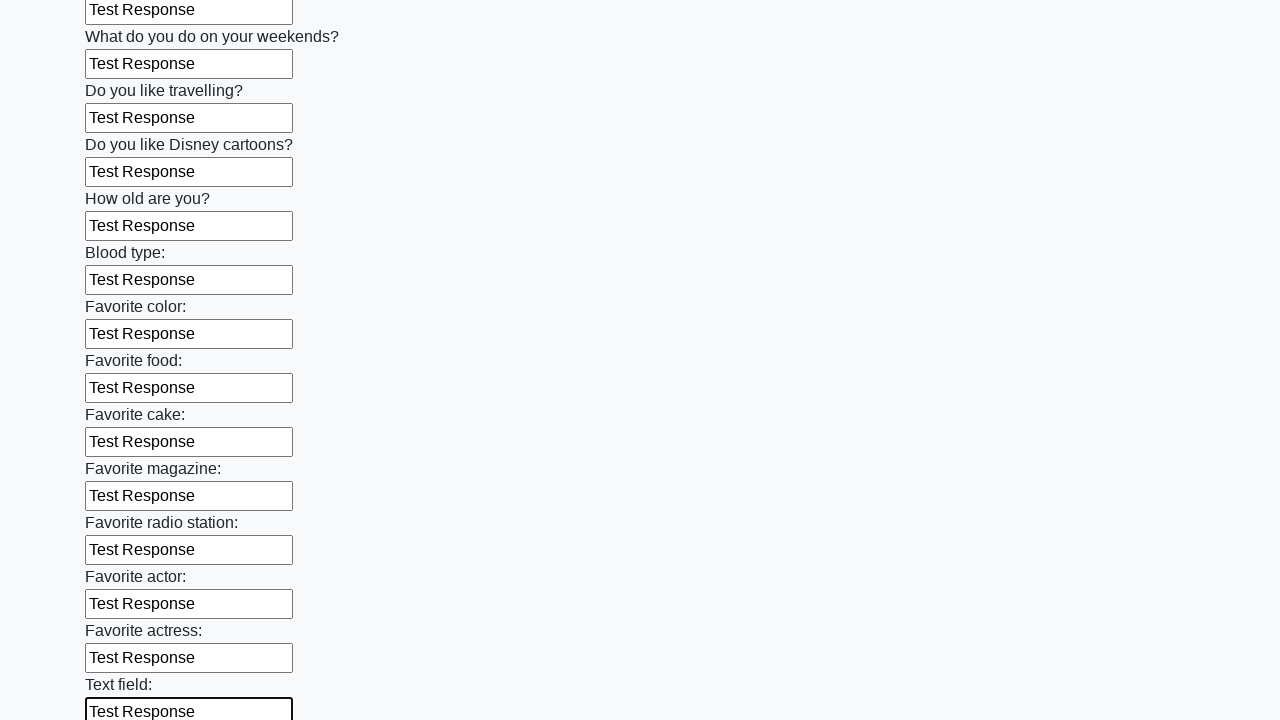

Filled input field with 'Test Response' on input >> nth=27
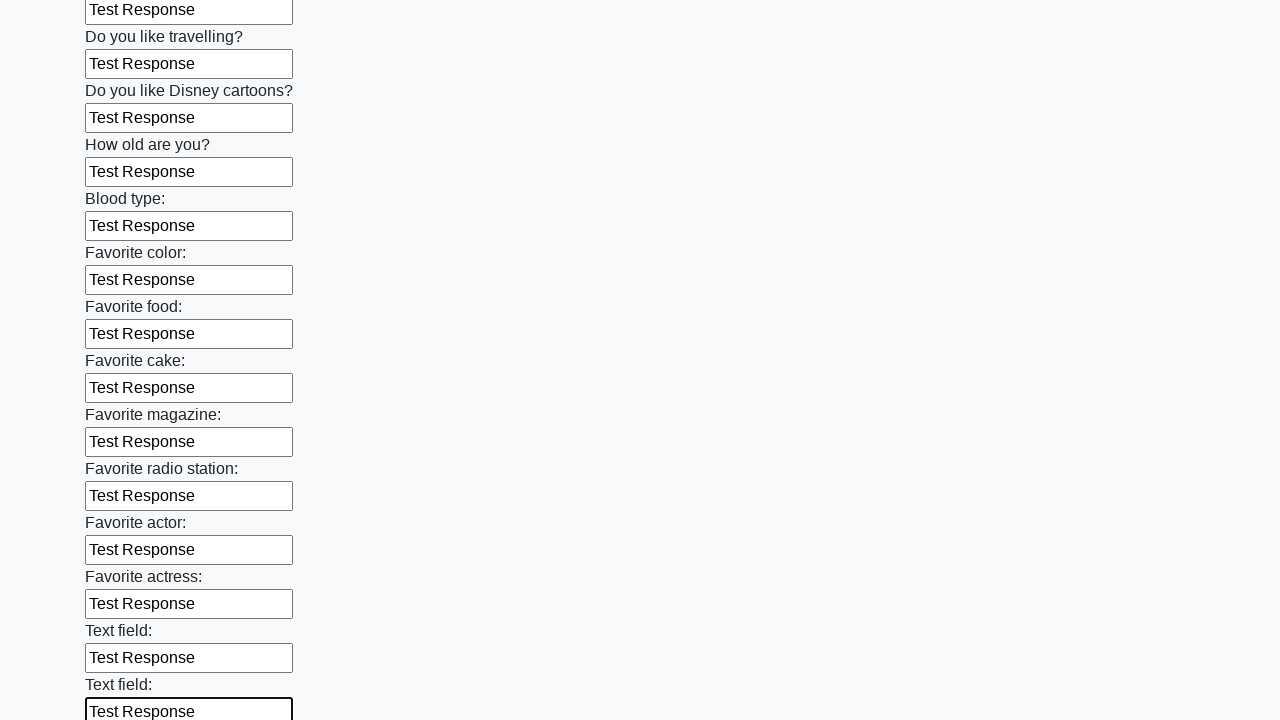

Filled input field with 'Test Response' on input >> nth=28
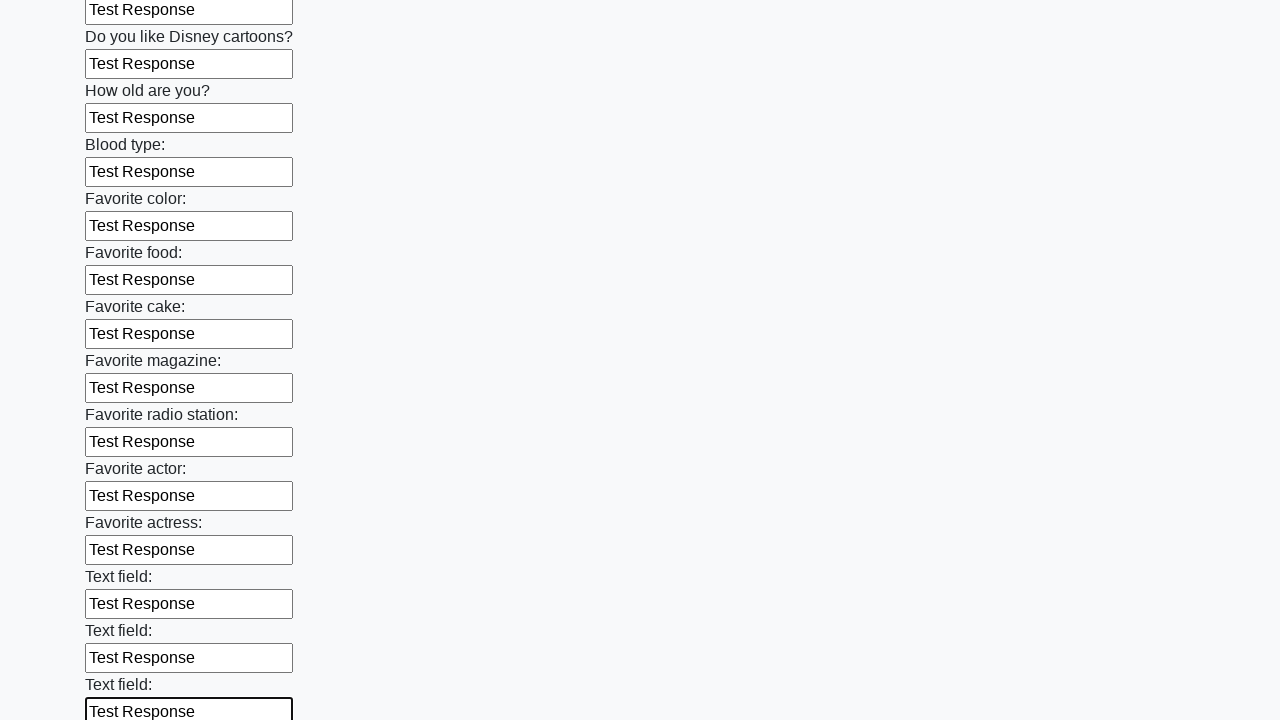

Filled input field with 'Test Response' on input >> nth=29
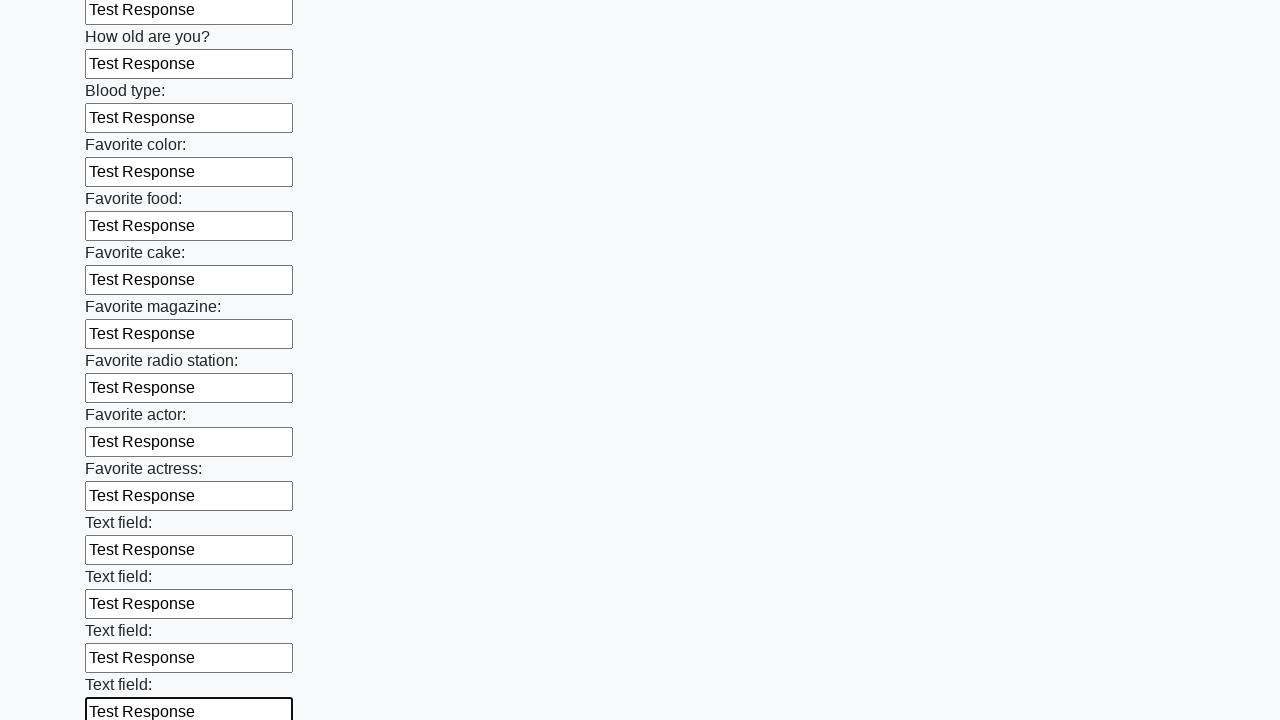

Filled input field with 'Test Response' on input >> nth=30
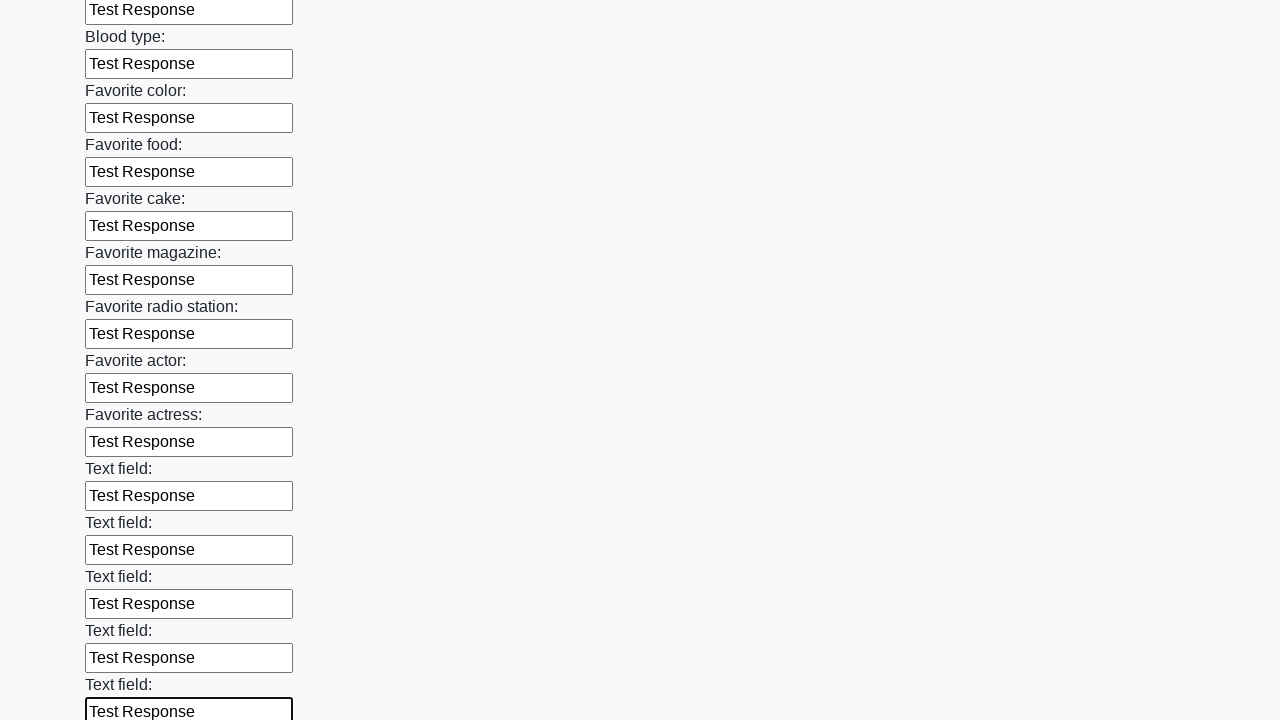

Filled input field with 'Test Response' on input >> nth=31
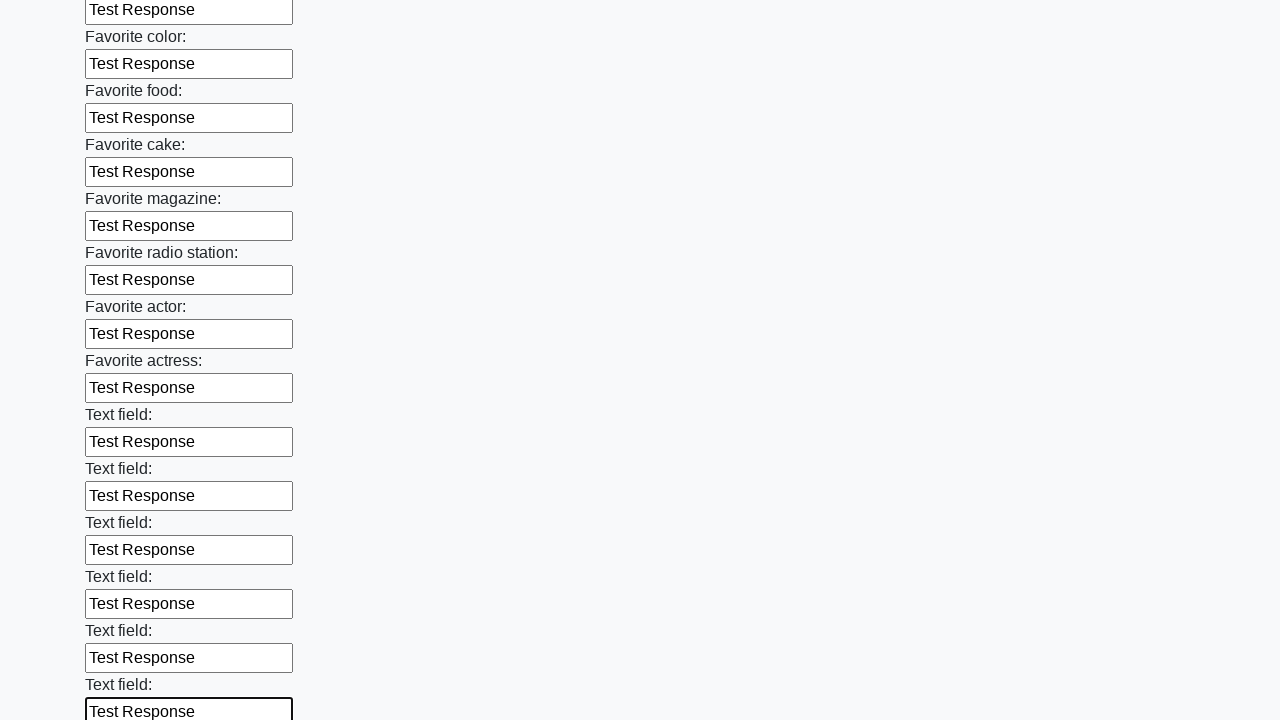

Filled input field with 'Test Response' on input >> nth=32
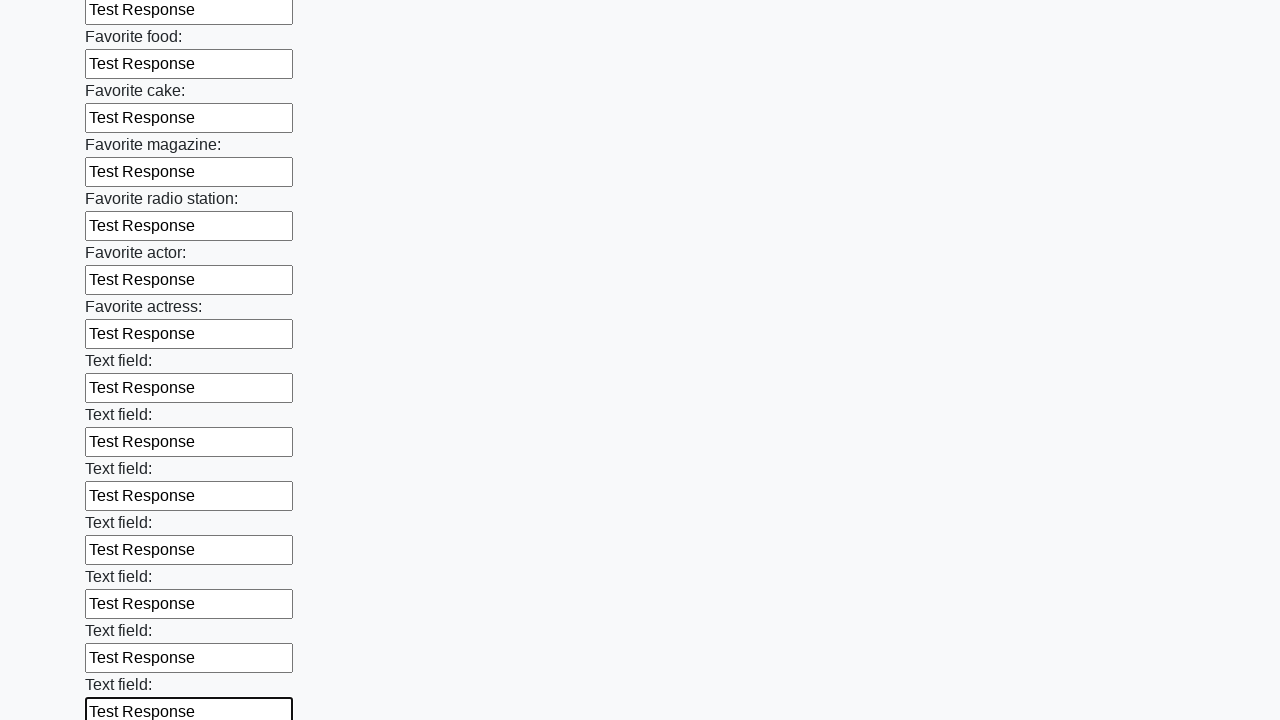

Filled input field with 'Test Response' on input >> nth=33
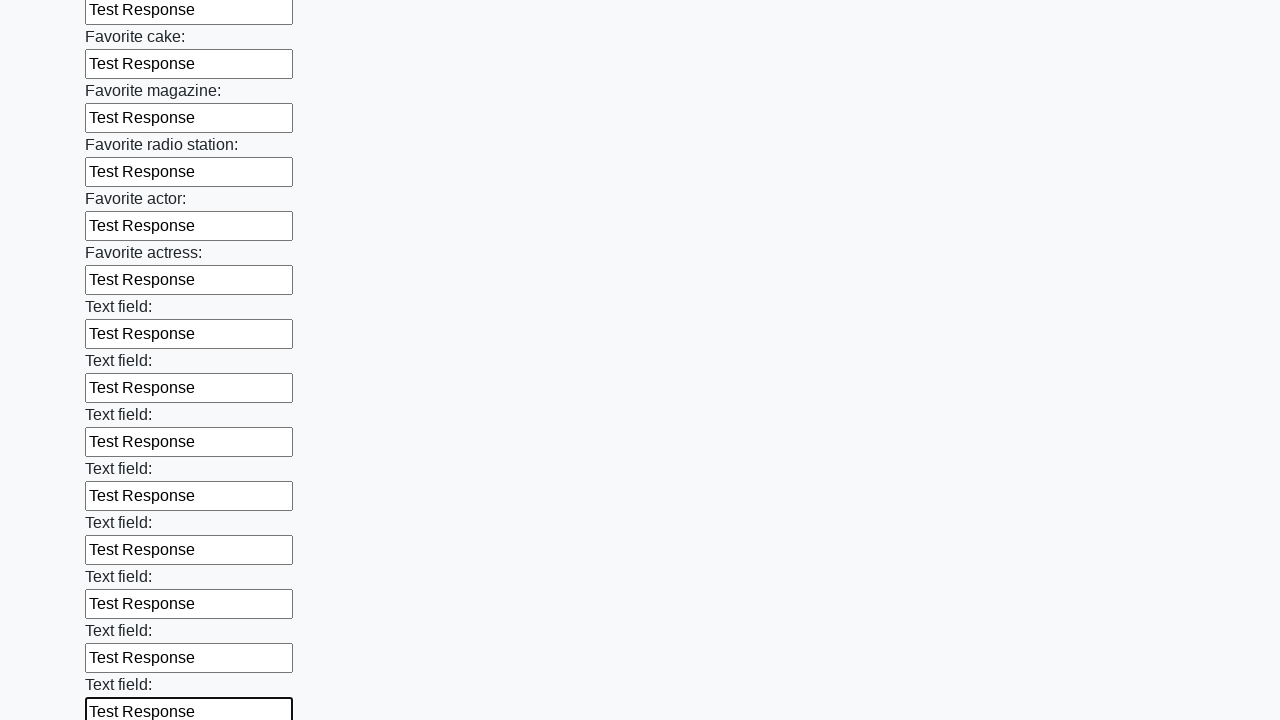

Filled input field with 'Test Response' on input >> nth=34
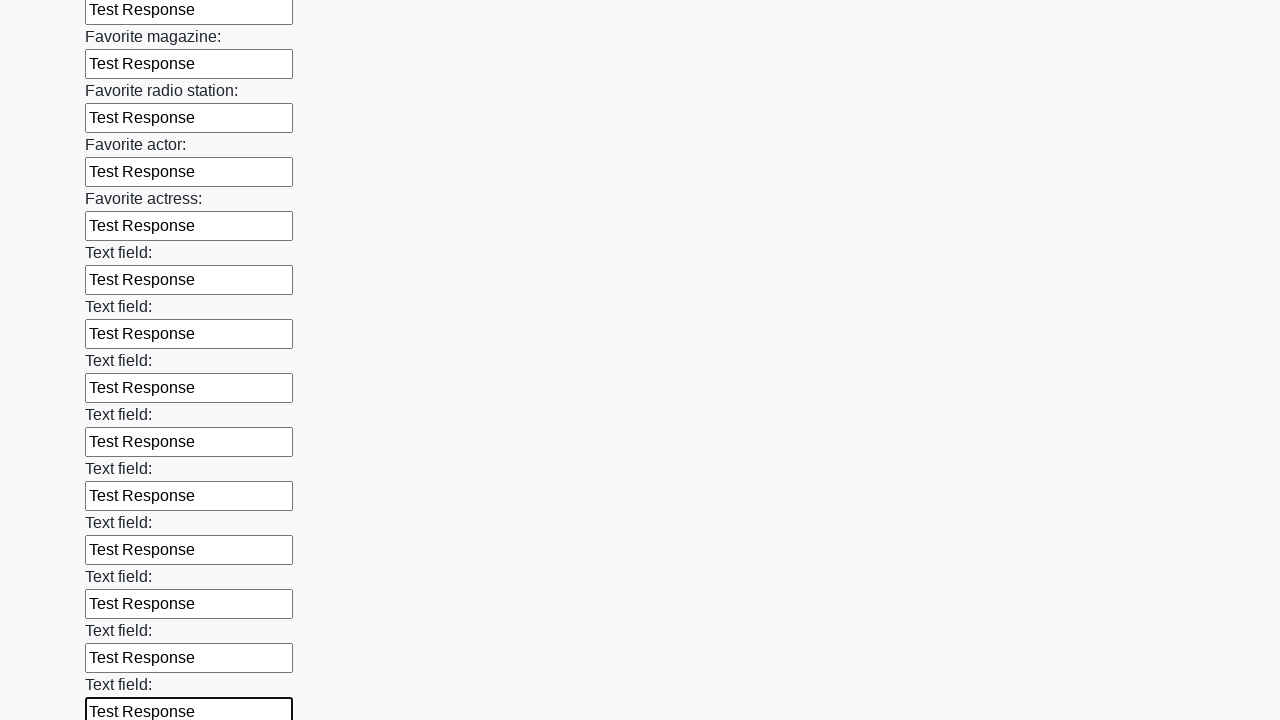

Filled input field with 'Test Response' on input >> nth=35
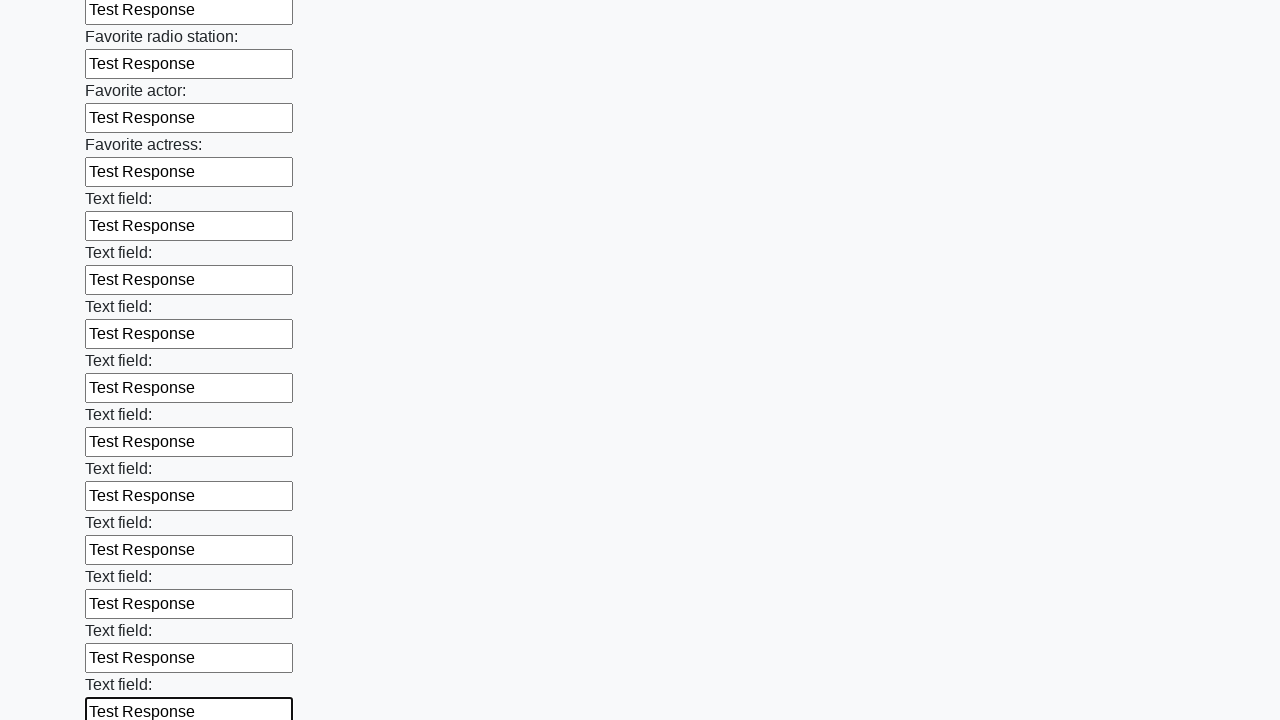

Filled input field with 'Test Response' on input >> nth=36
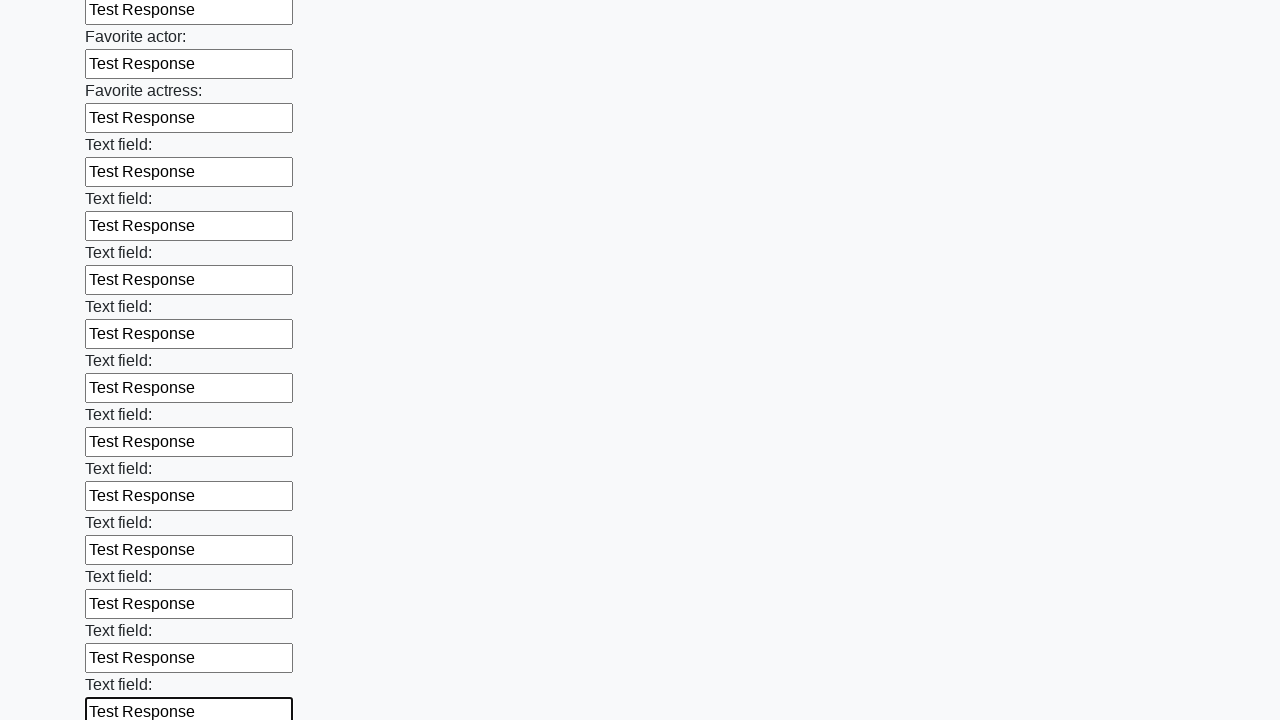

Filled input field with 'Test Response' on input >> nth=37
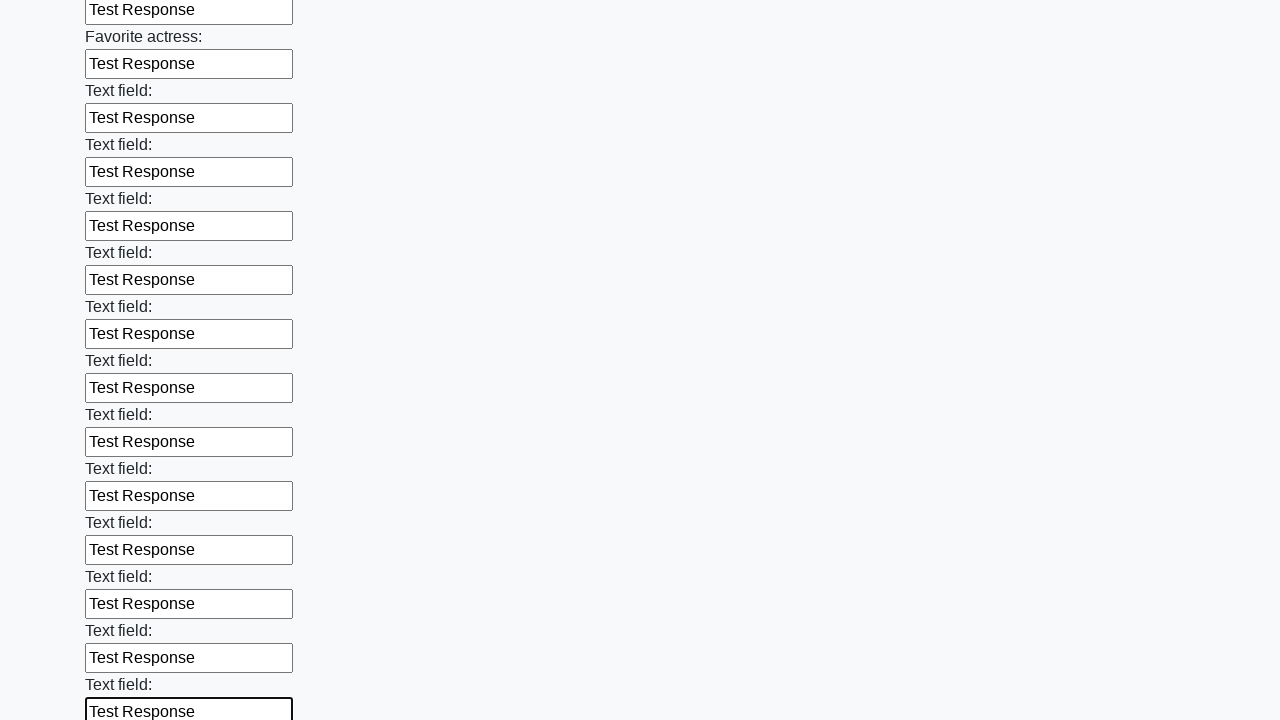

Filled input field with 'Test Response' on input >> nth=38
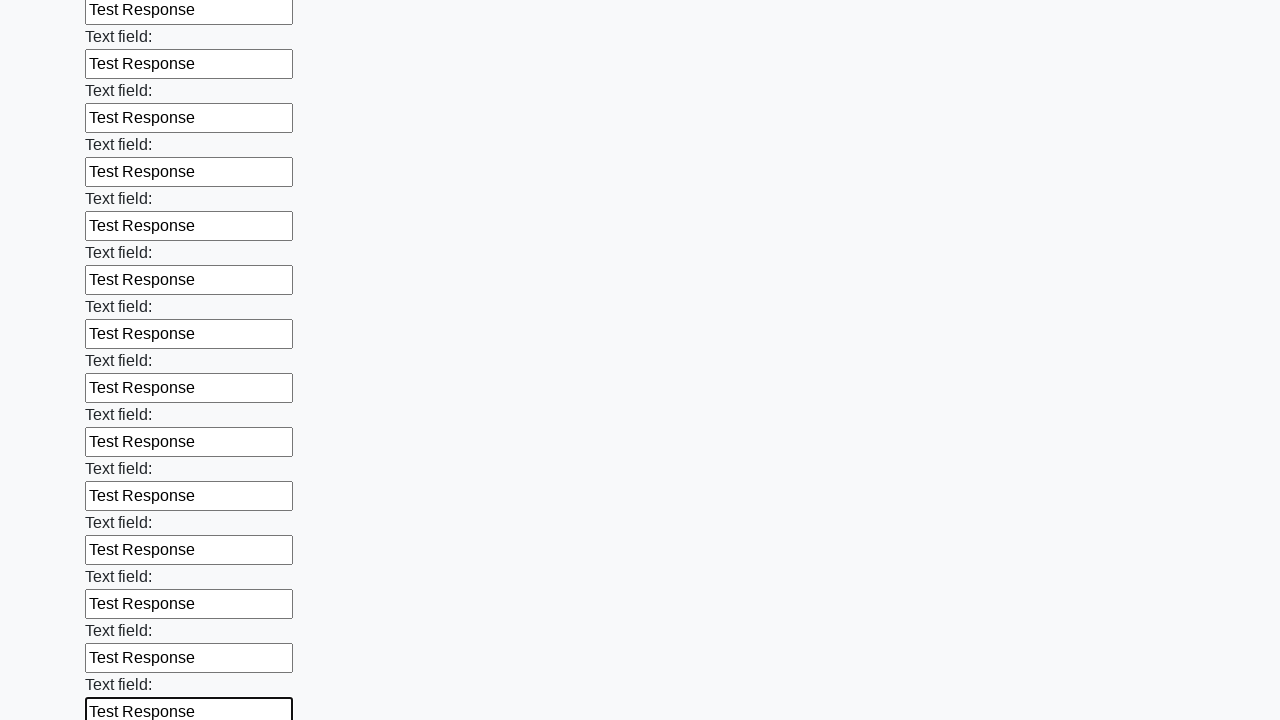

Filled input field with 'Test Response' on input >> nth=39
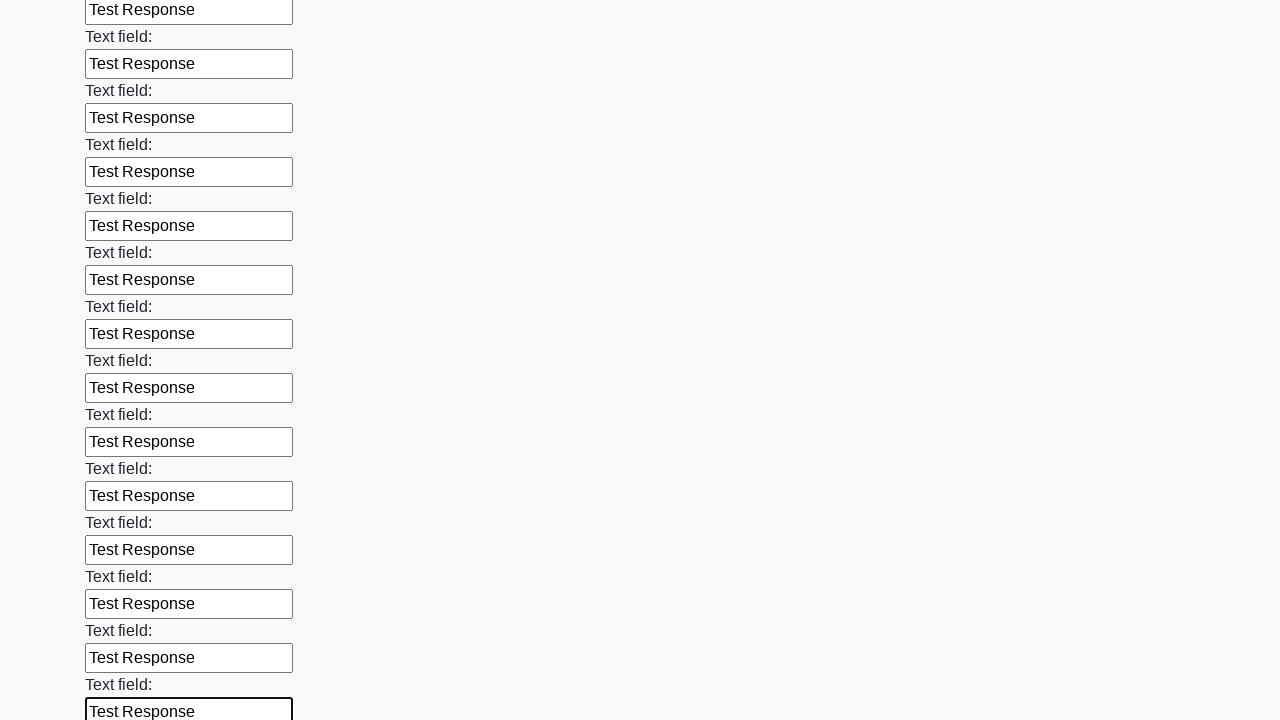

Filled input field with 'Test Response' on input >> nth=40
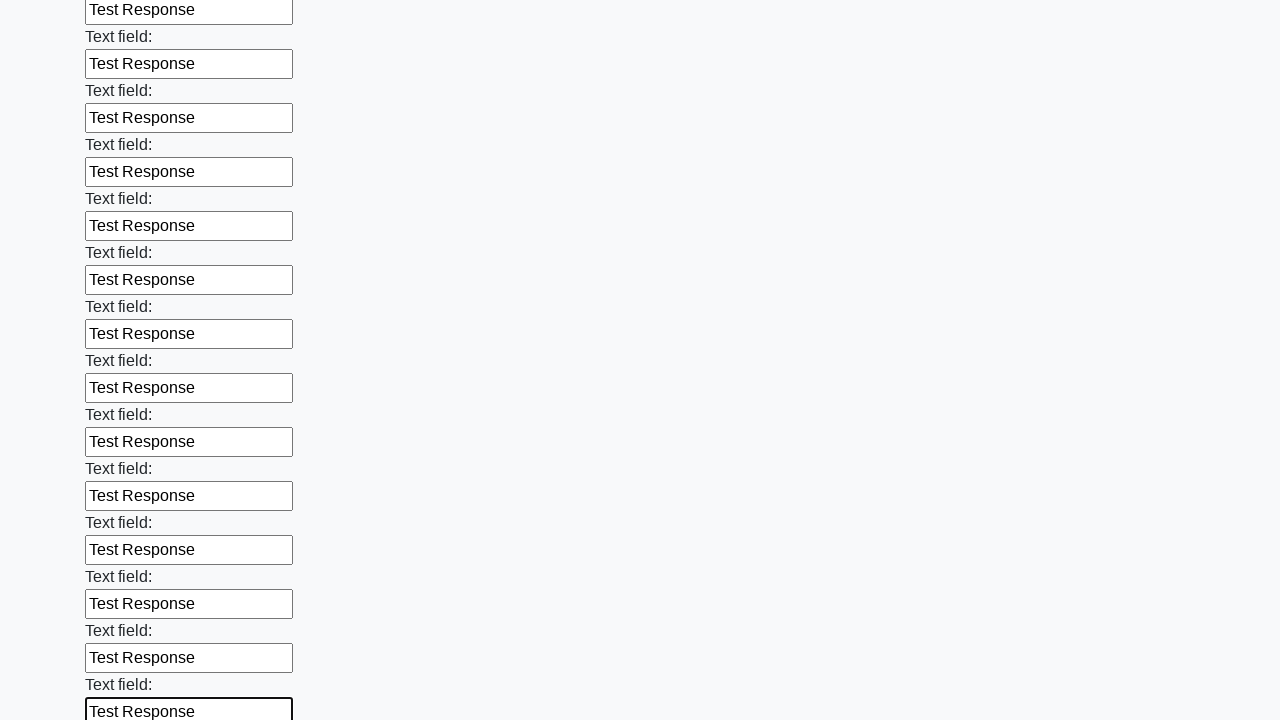

Filled input field with 'Test Response' on input >> nth=41
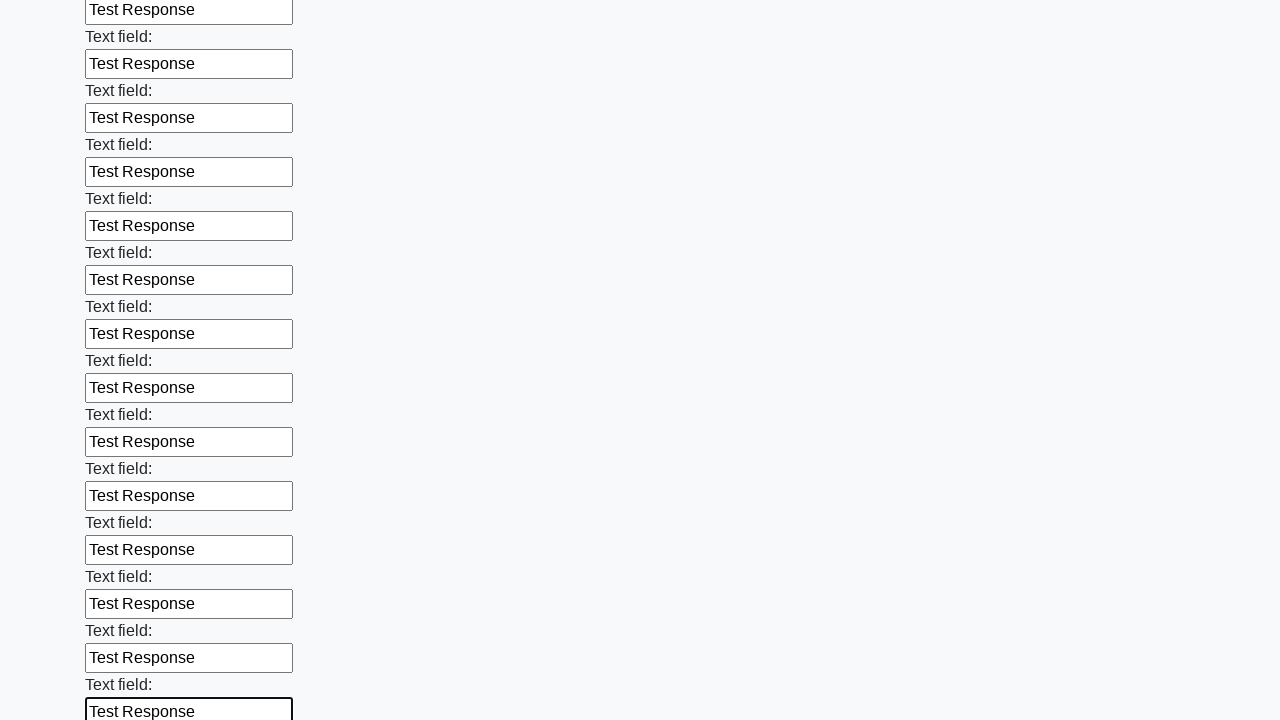

Filled input field with 'Test Response' on input >> nth=42
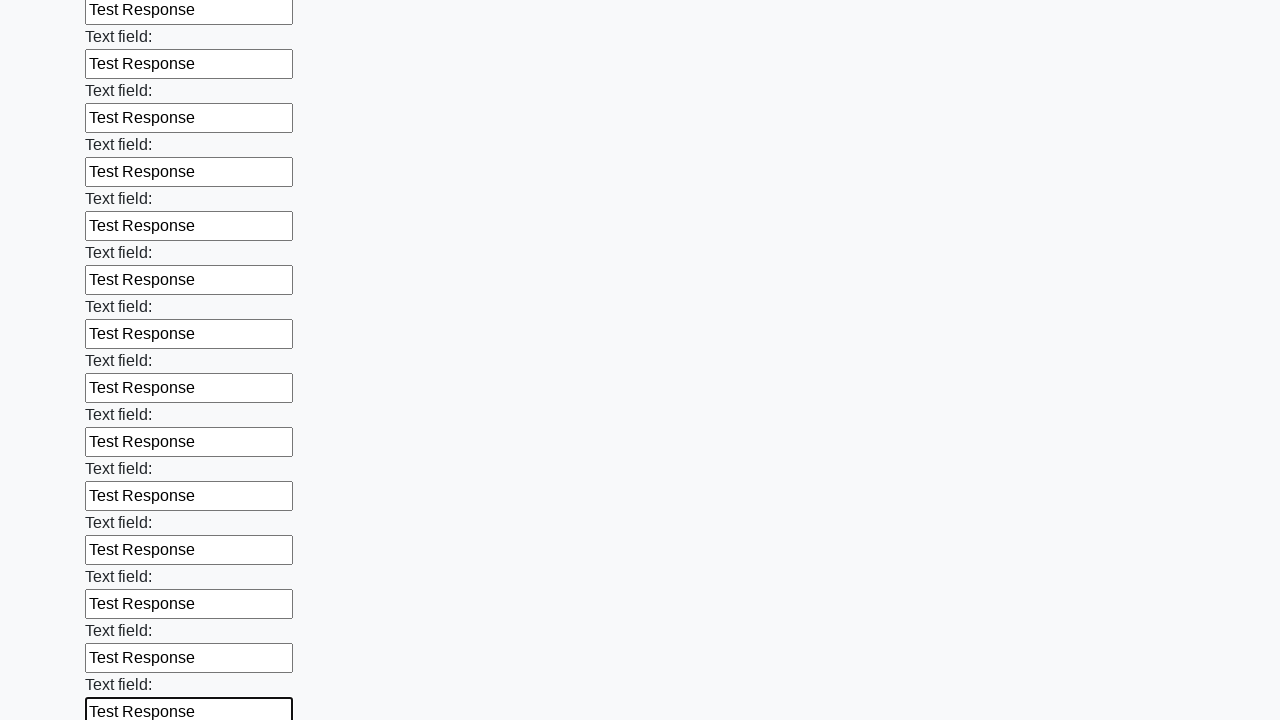

Filled input field with 'Test Response' on input >> nth=43
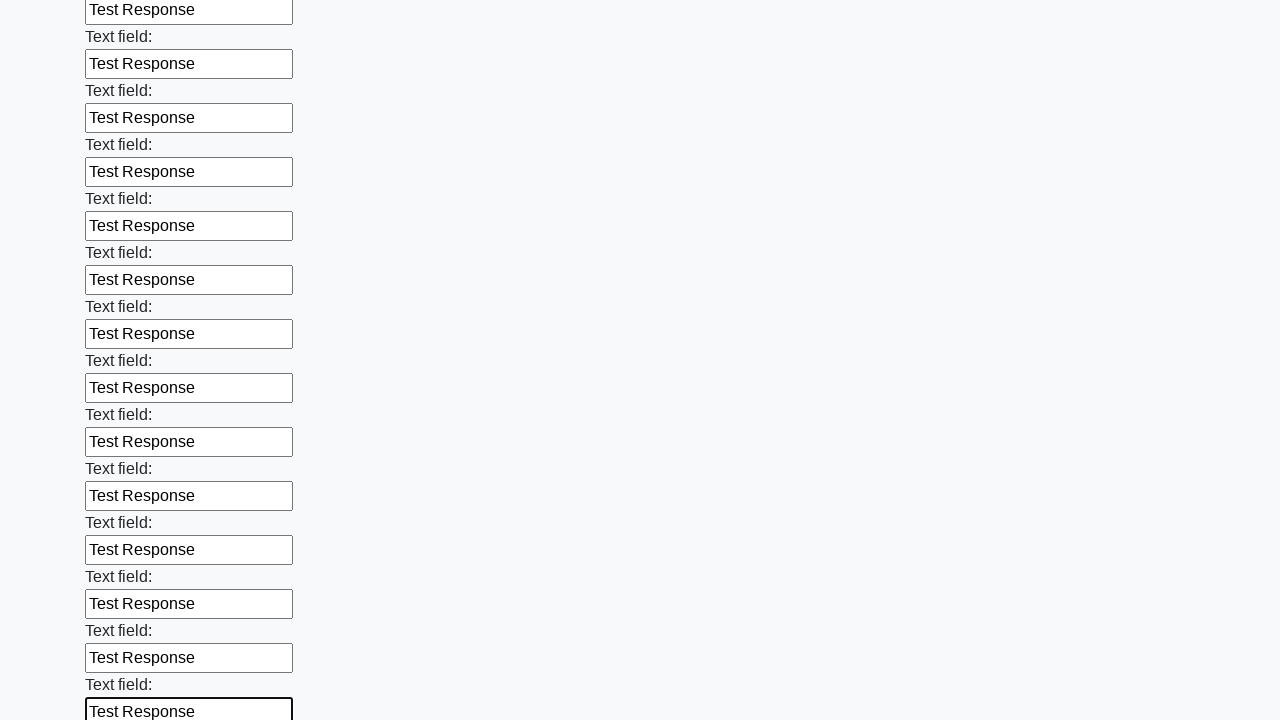

Filled input field with 'Test Response' on input >> nth=44
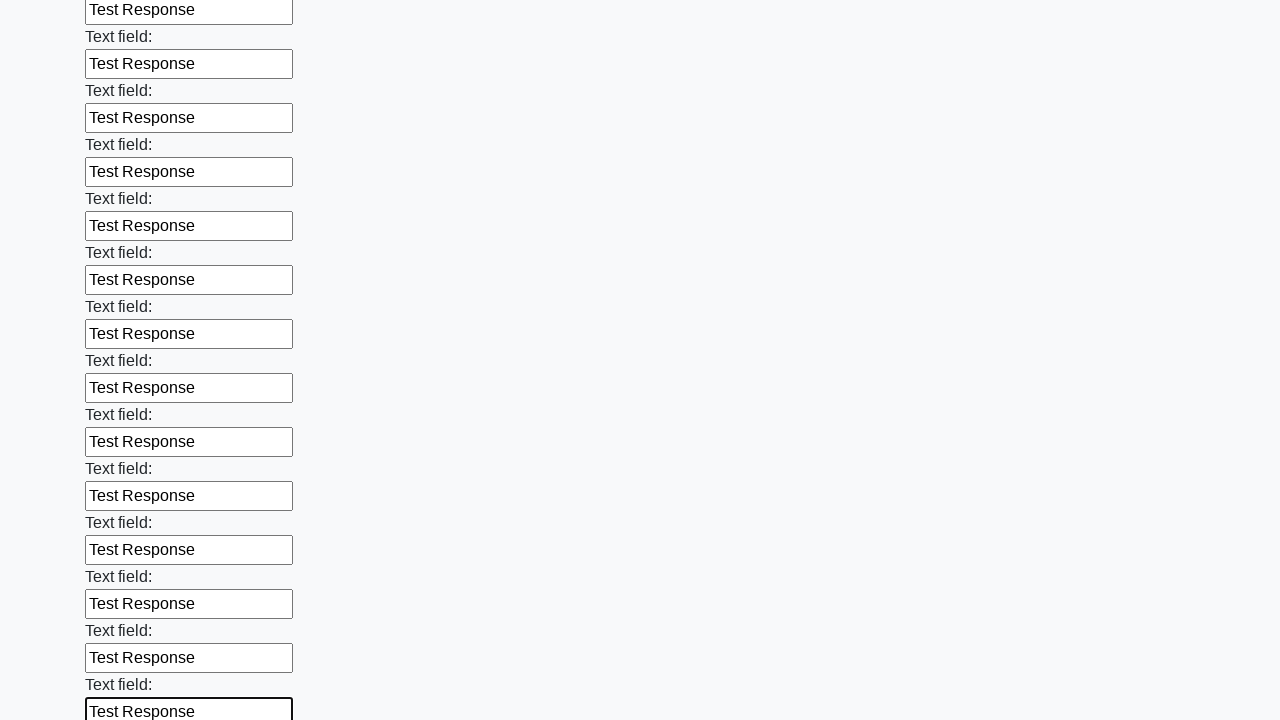

Filled input field with 'Test Response' on input >> nth=45
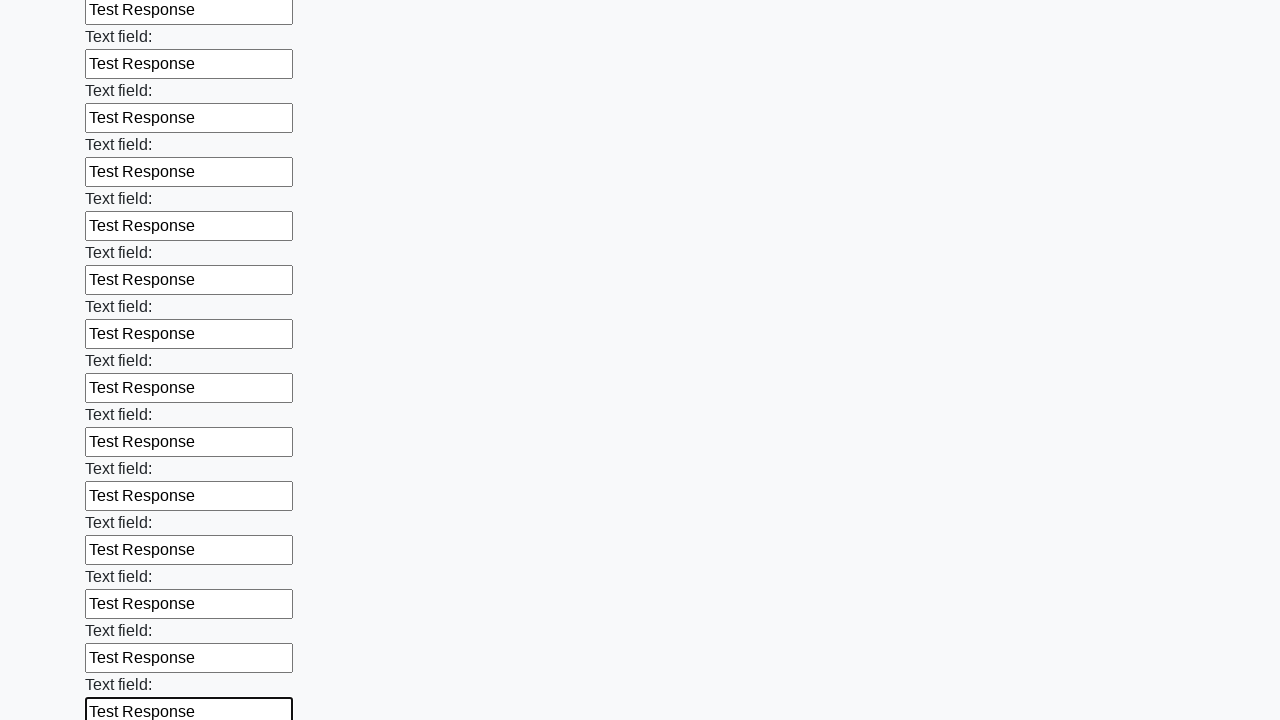

Filled input field with 'Test Response' on input >> nth=46
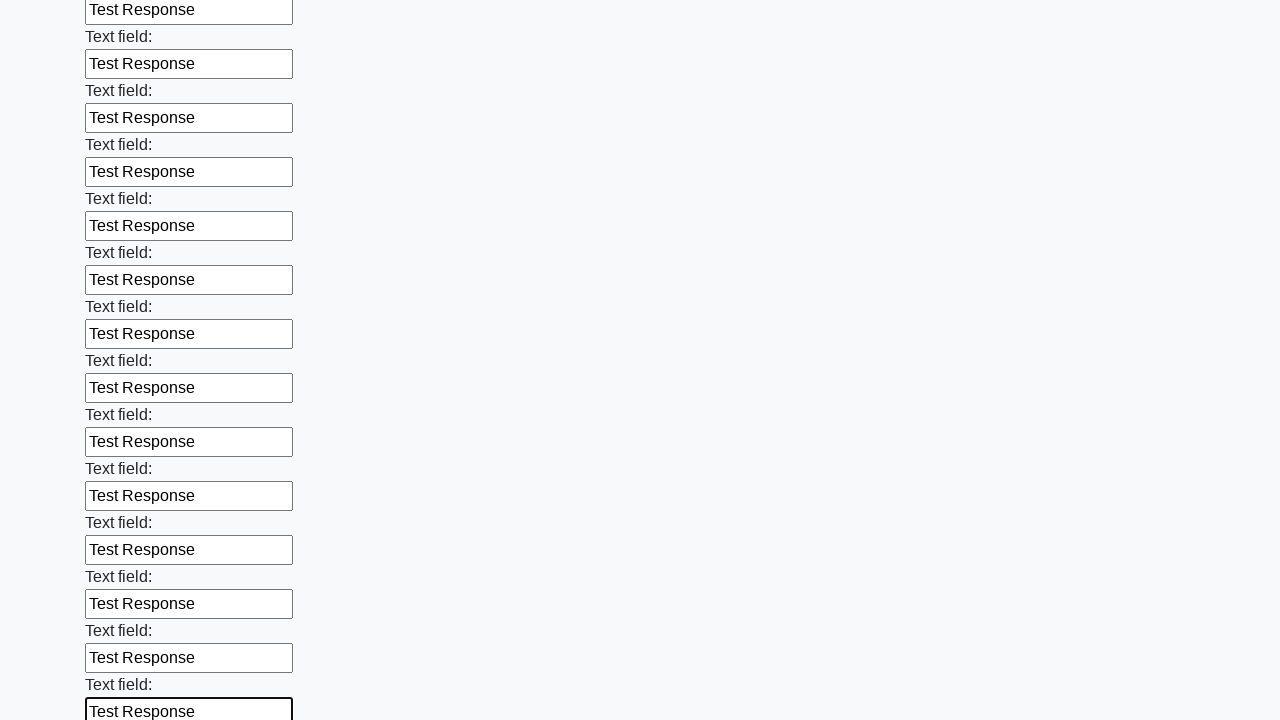

Filled input field with 'Test Response' on input >> nth=47
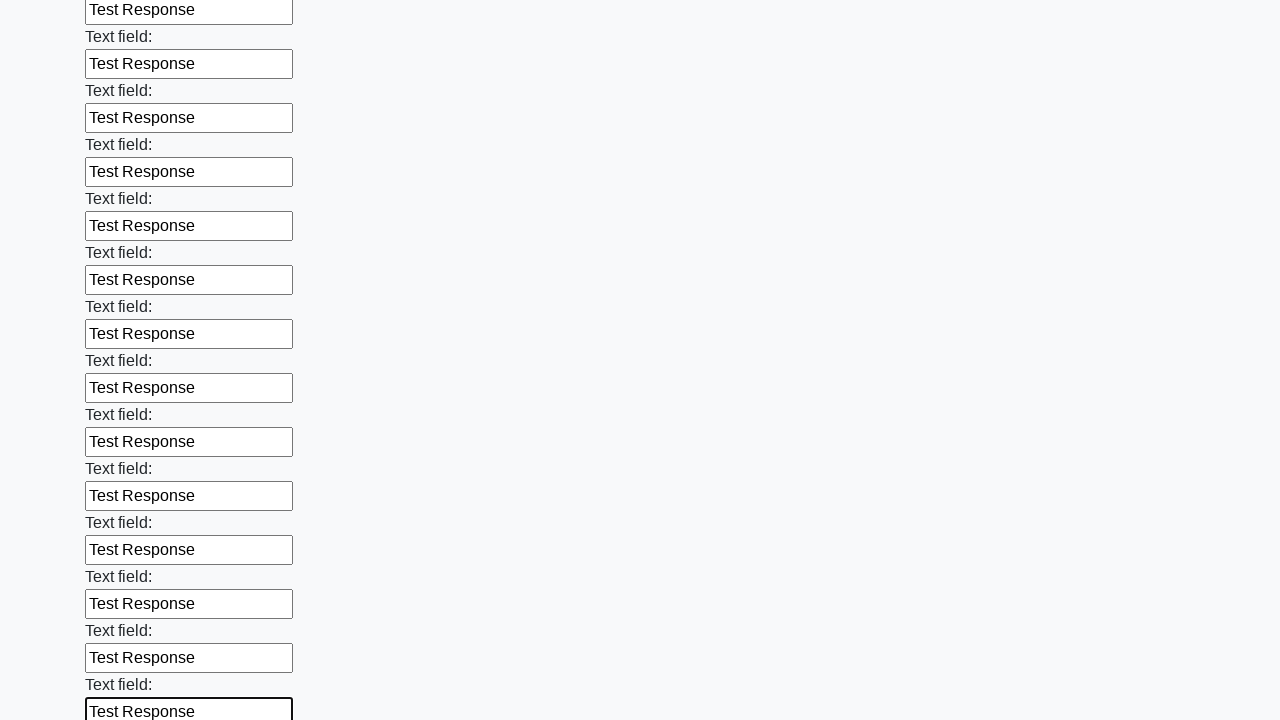

Filled input field with 'Test Response' on input >> nth=48
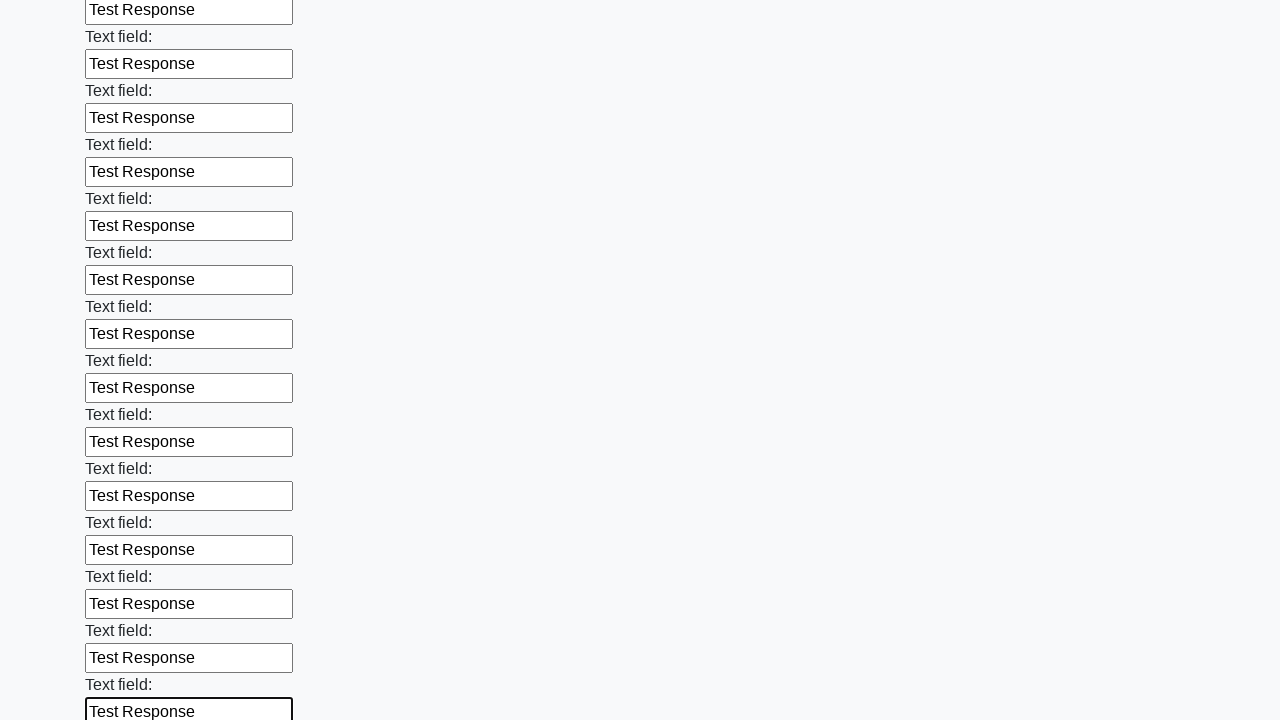

Filled input field with 'Test Response' on input >> nth=49
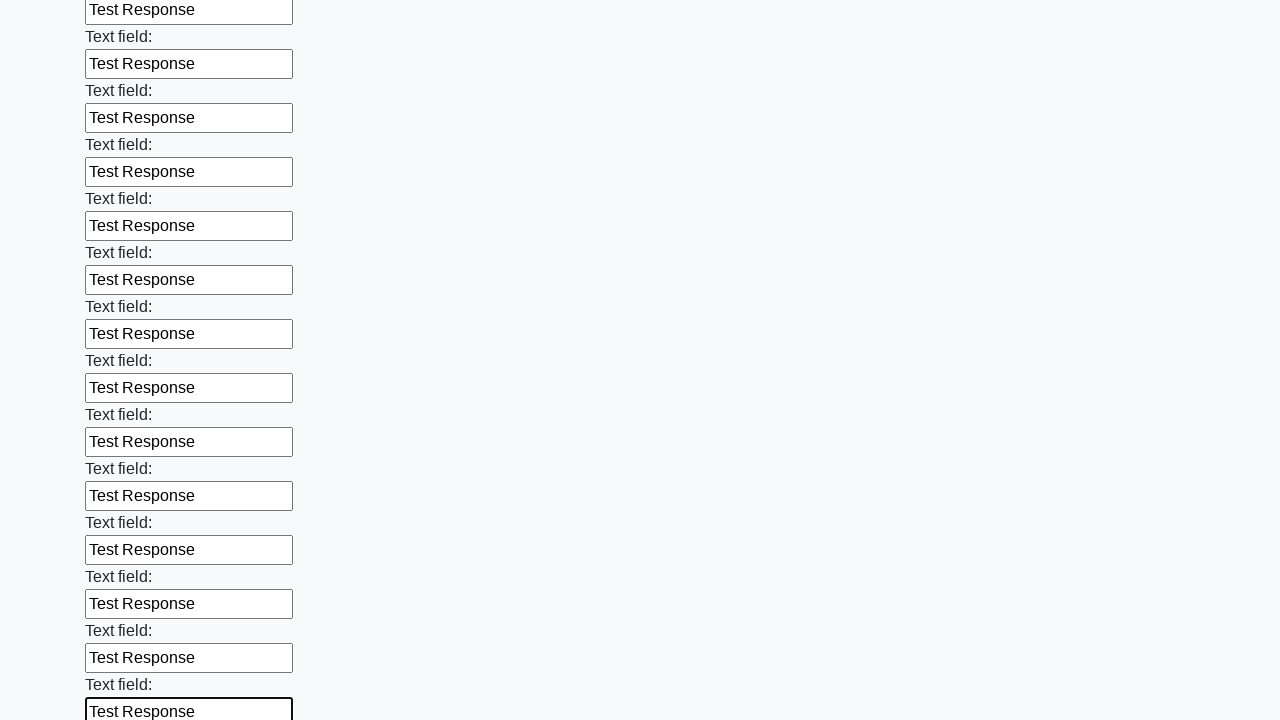

Filled input field with 'Test Response' on input >> nth=50
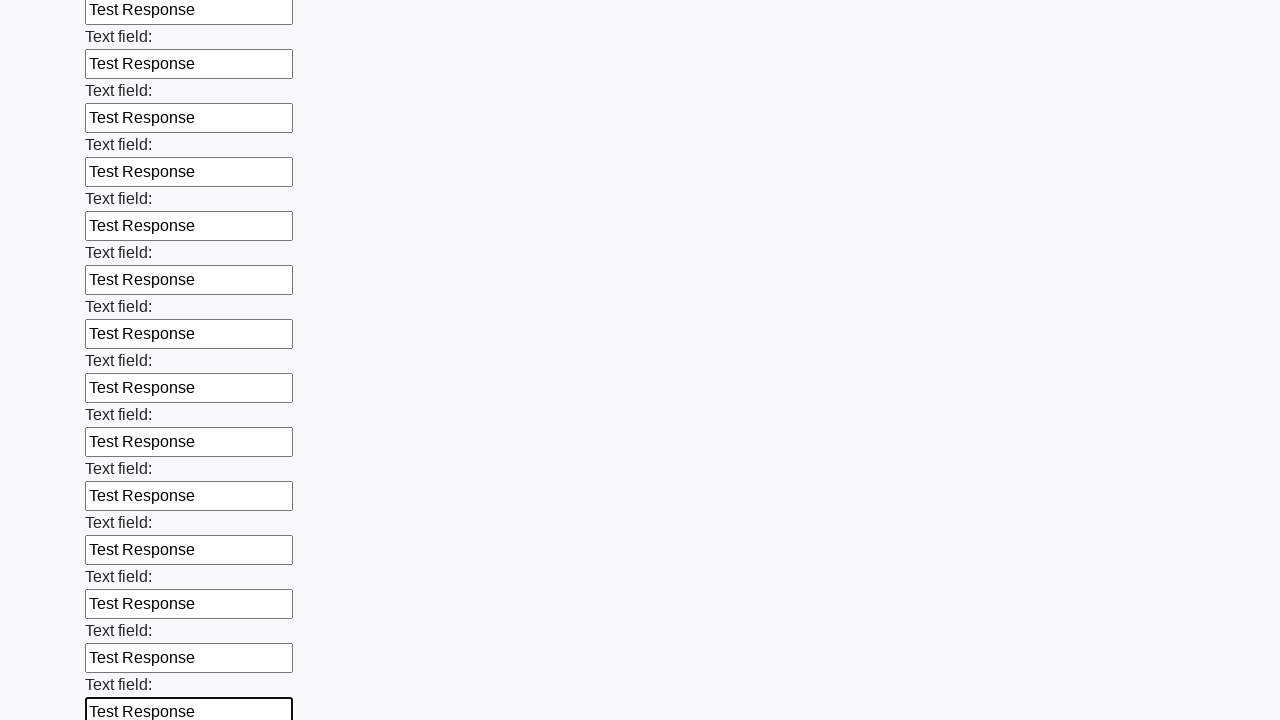

Filled input field with 'Test Response' on input >> nth=51
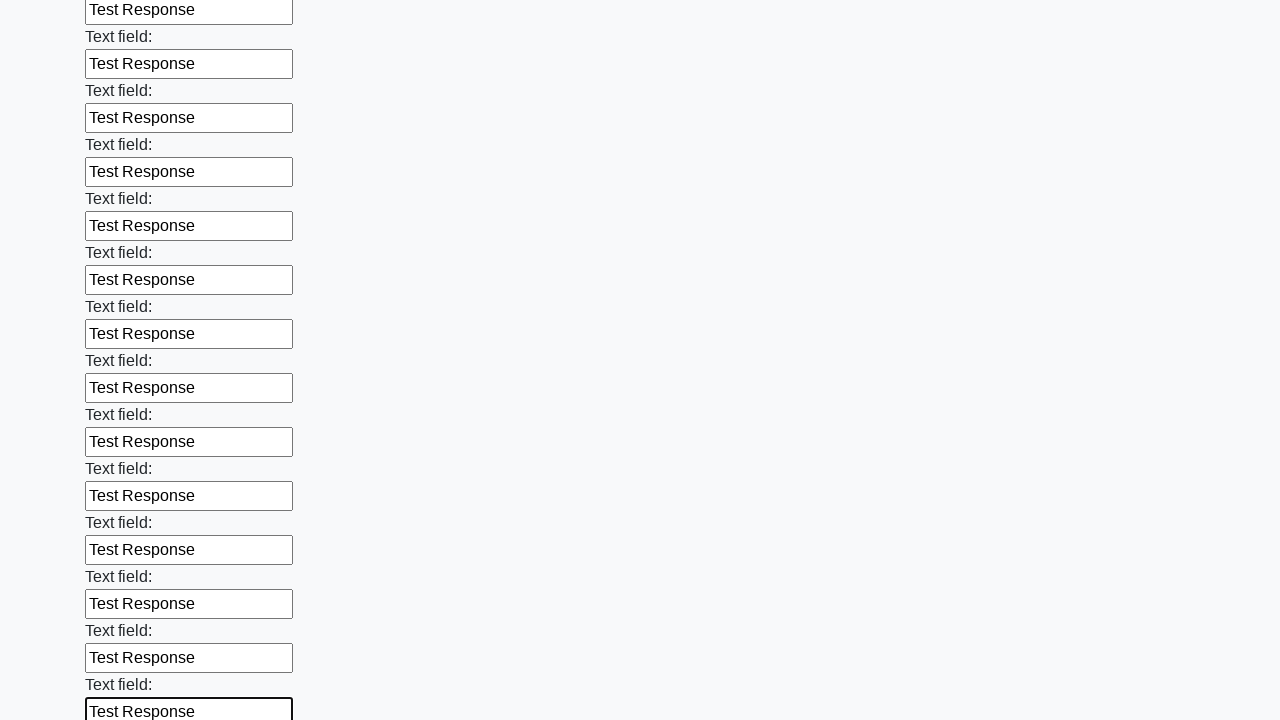

Filled input field with 'Test Response' on input >> nth=52
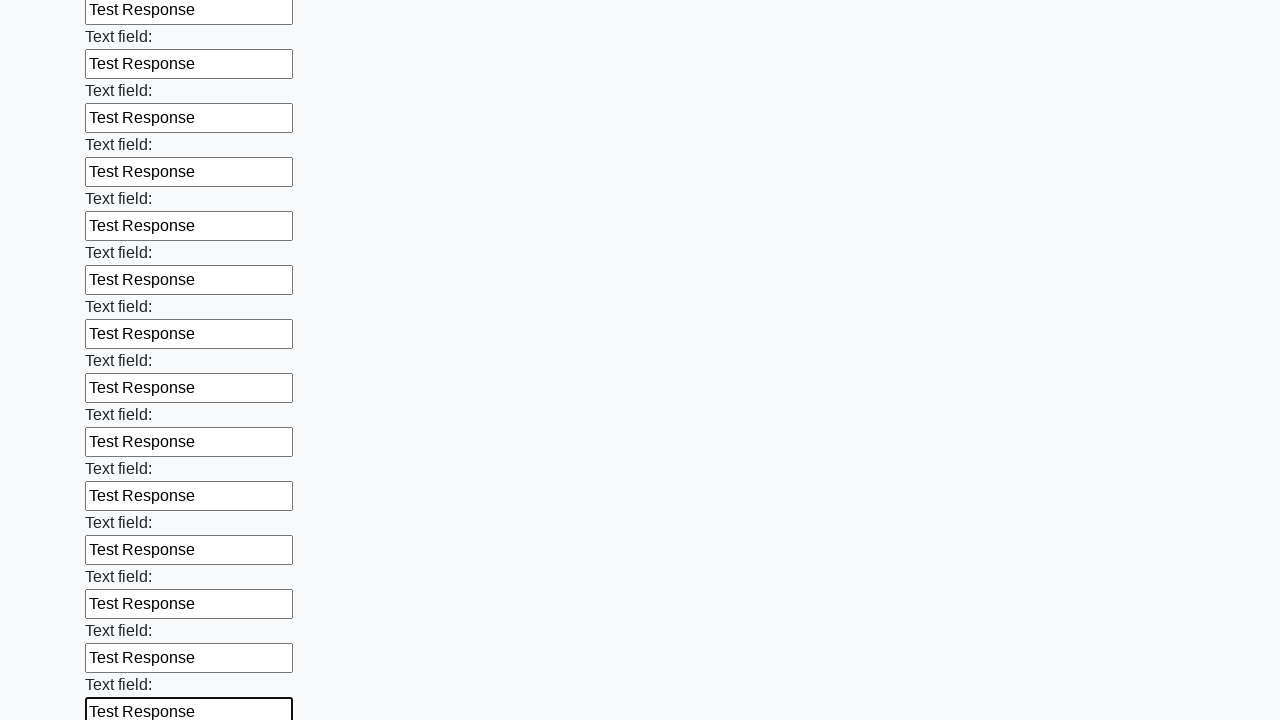

Filled input field with 'Test Response' on input >> nth=53
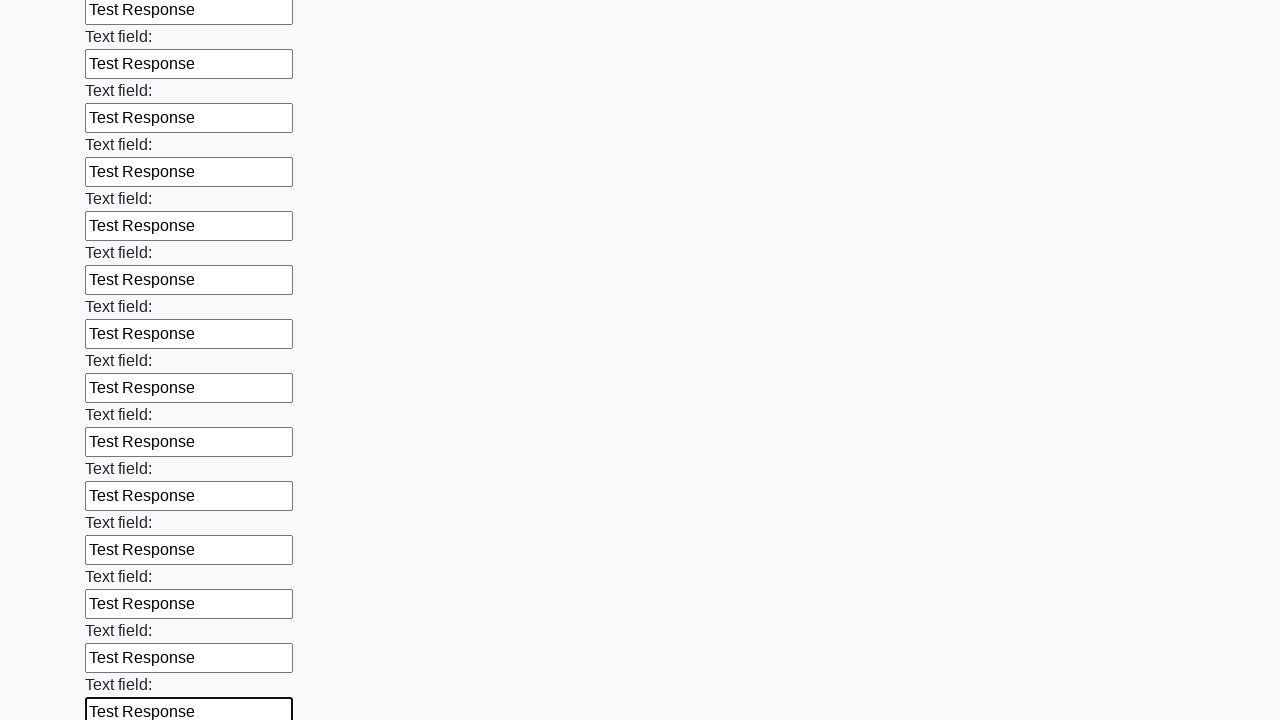

Filled input field with 'Test Response' on input >> nth=54
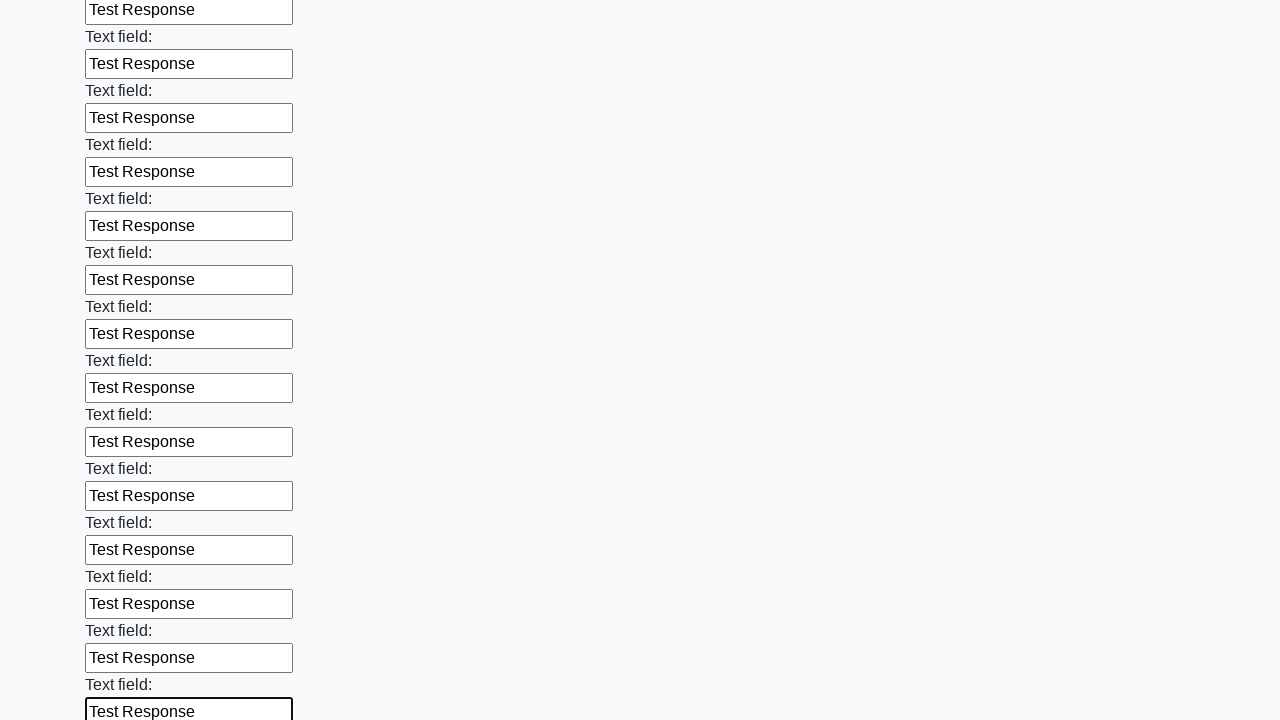

Filled input field with 'Test Response' on input >> nth=55
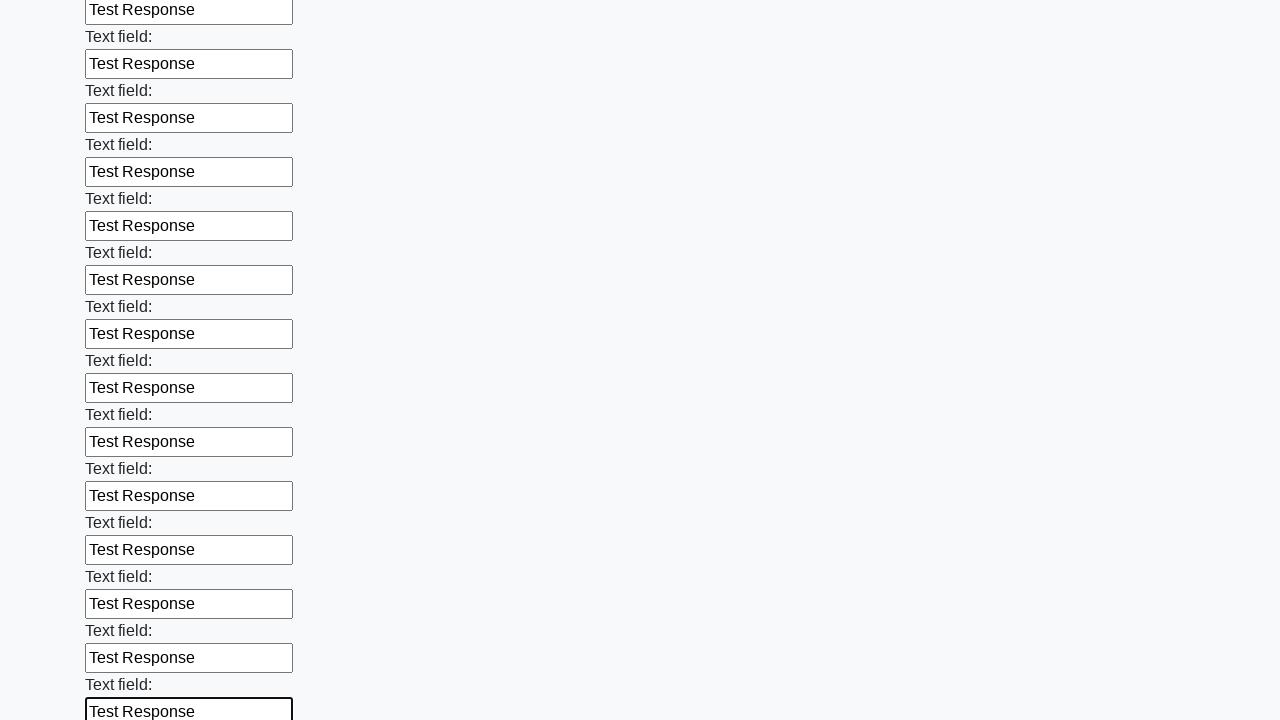

Filled input field with 'Test Response' on input >> nth=56
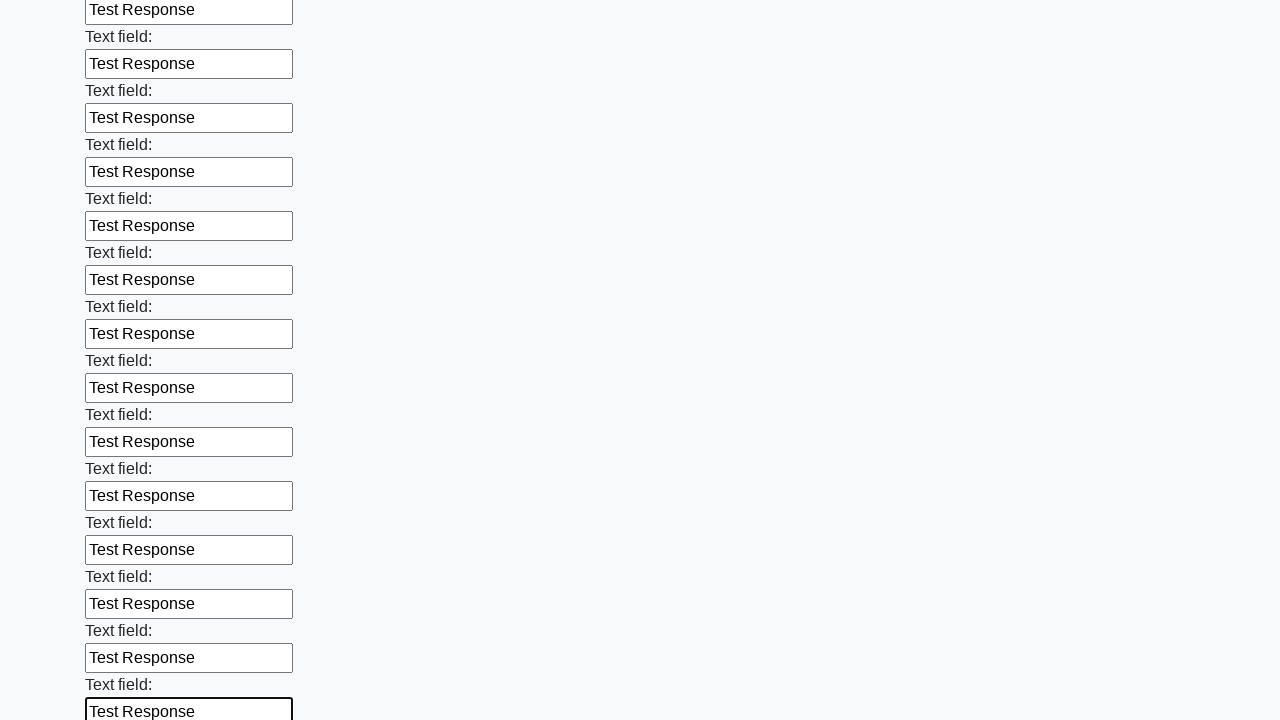

Filled input field with 'Test Response' on input >> nth=57
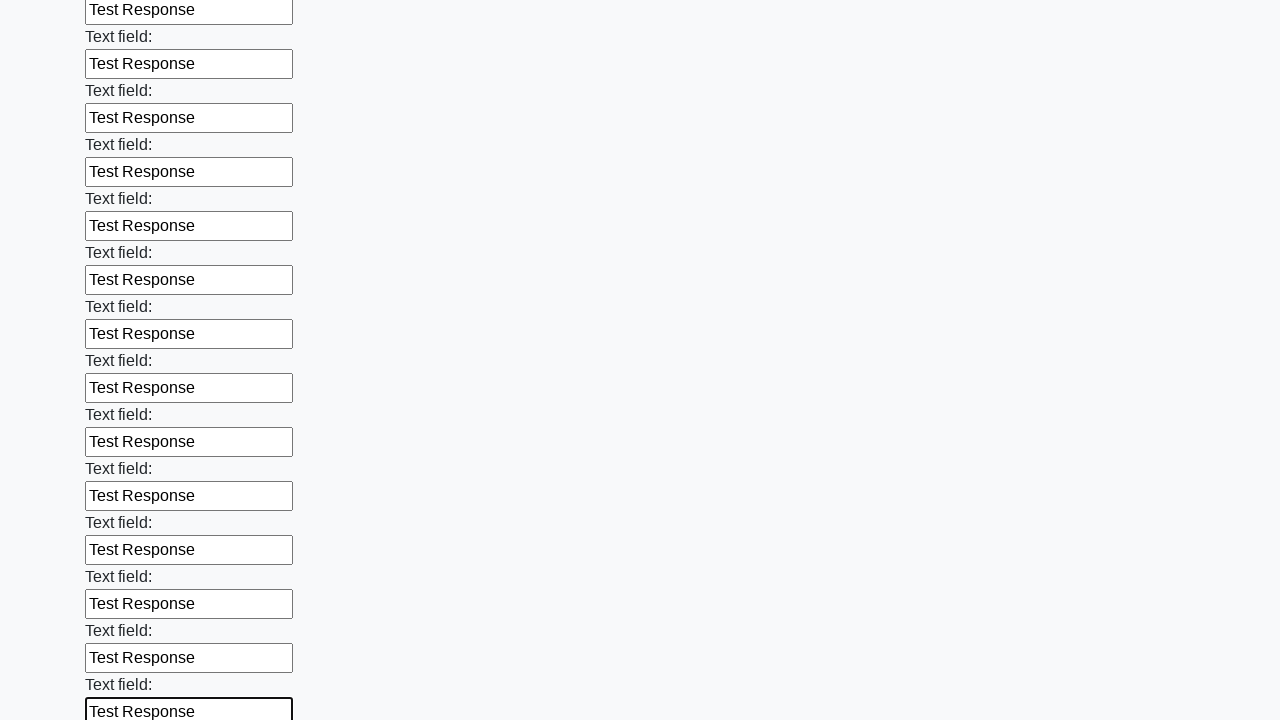

Filled input field with 'Test Response' on input >> nth=58
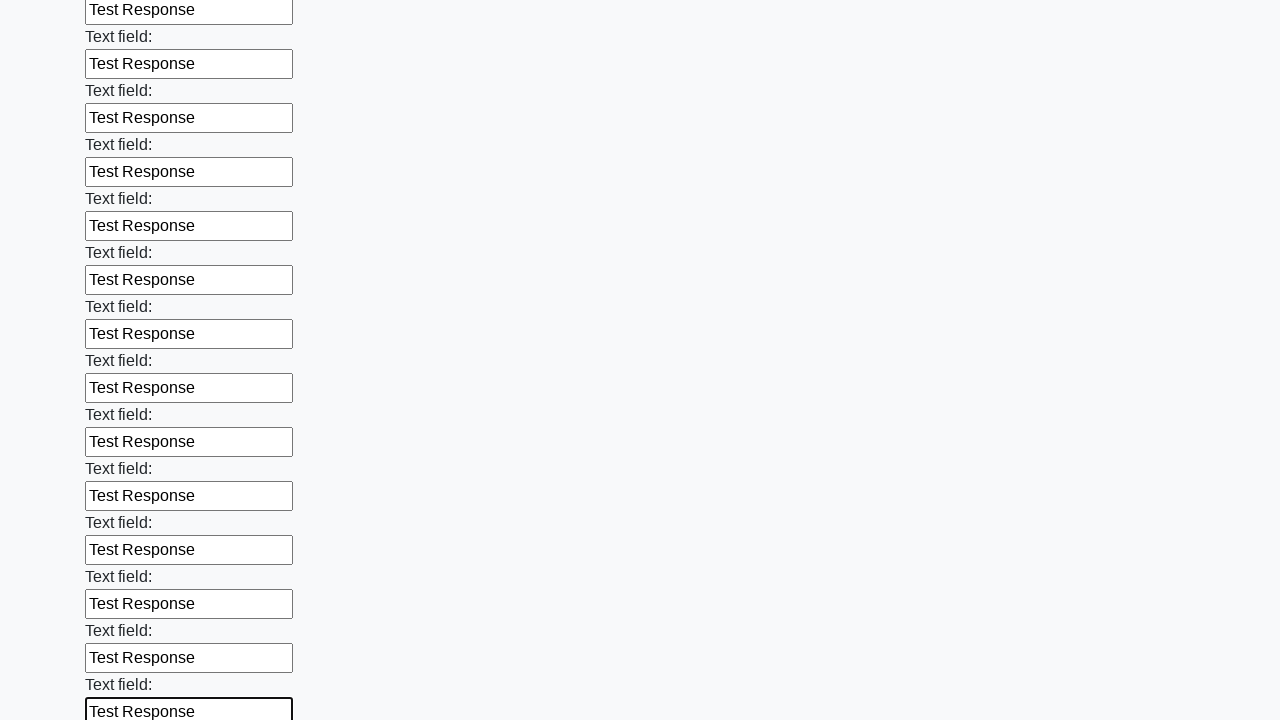

Filled input field with 'Test Response' on input >> nth=59
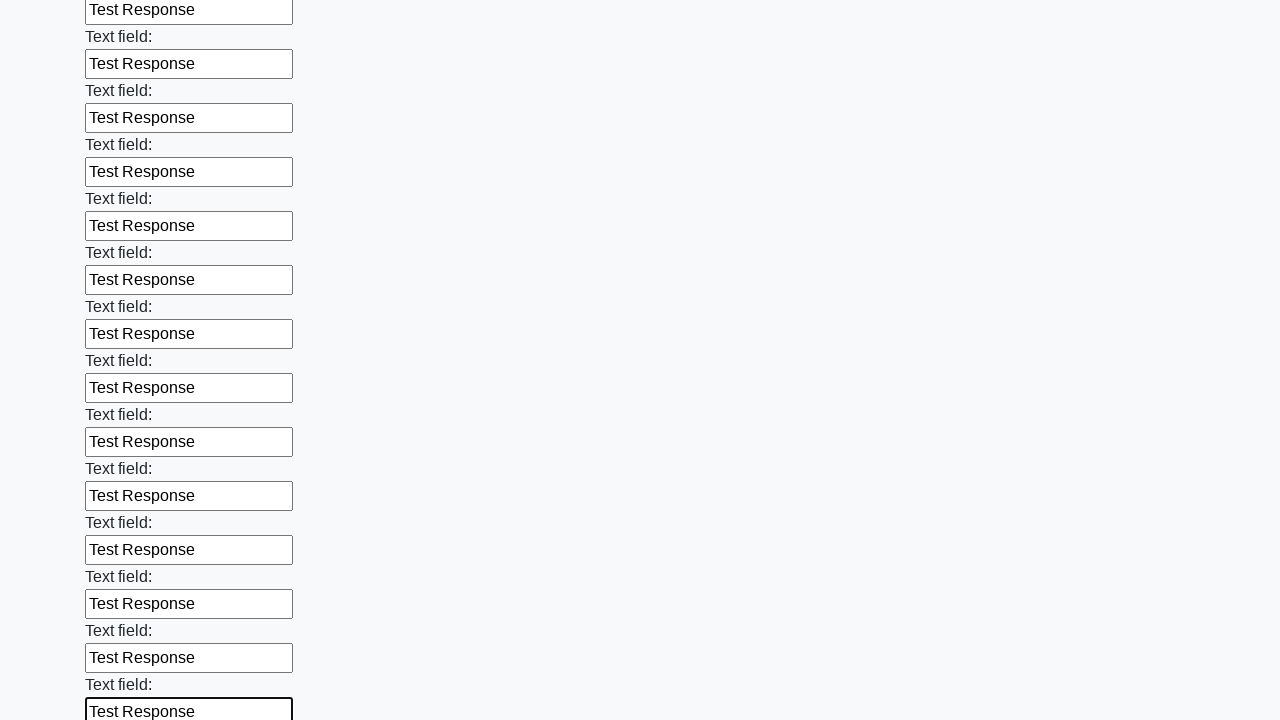

Filled input field with 'Test Response' on input >> nth=60
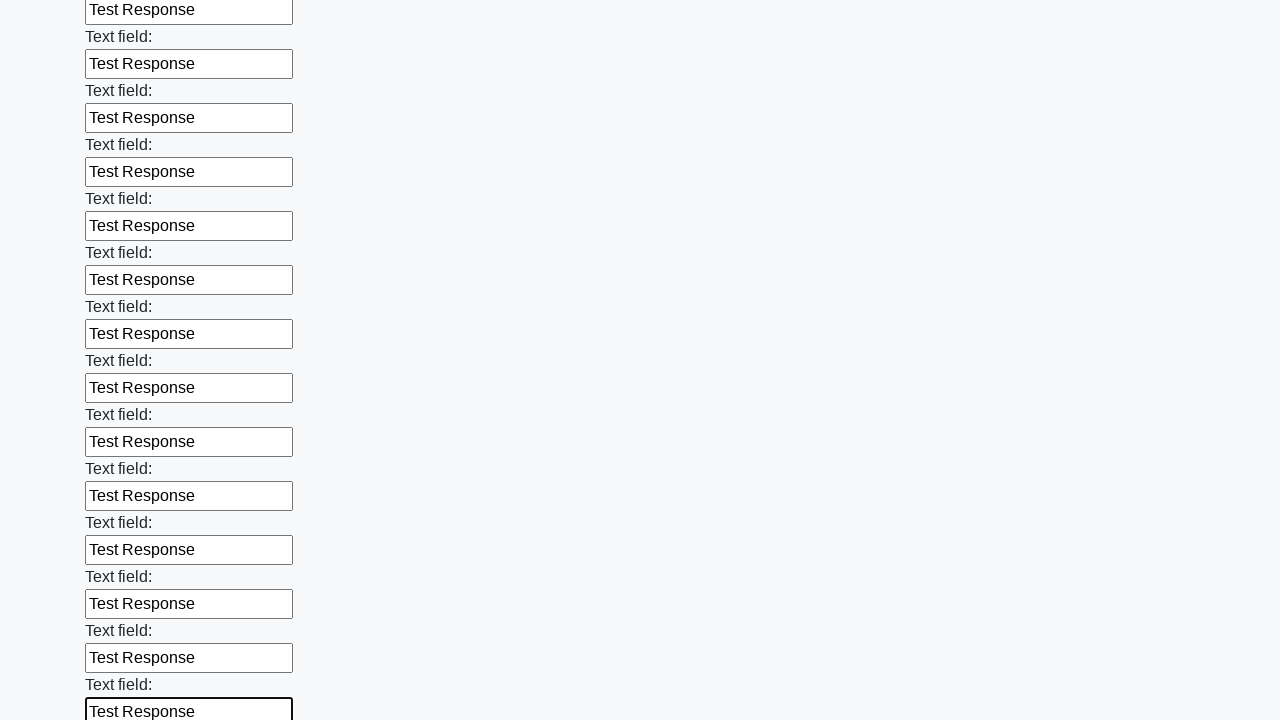

Filled input field with 'Test Response' on input >> nth=61
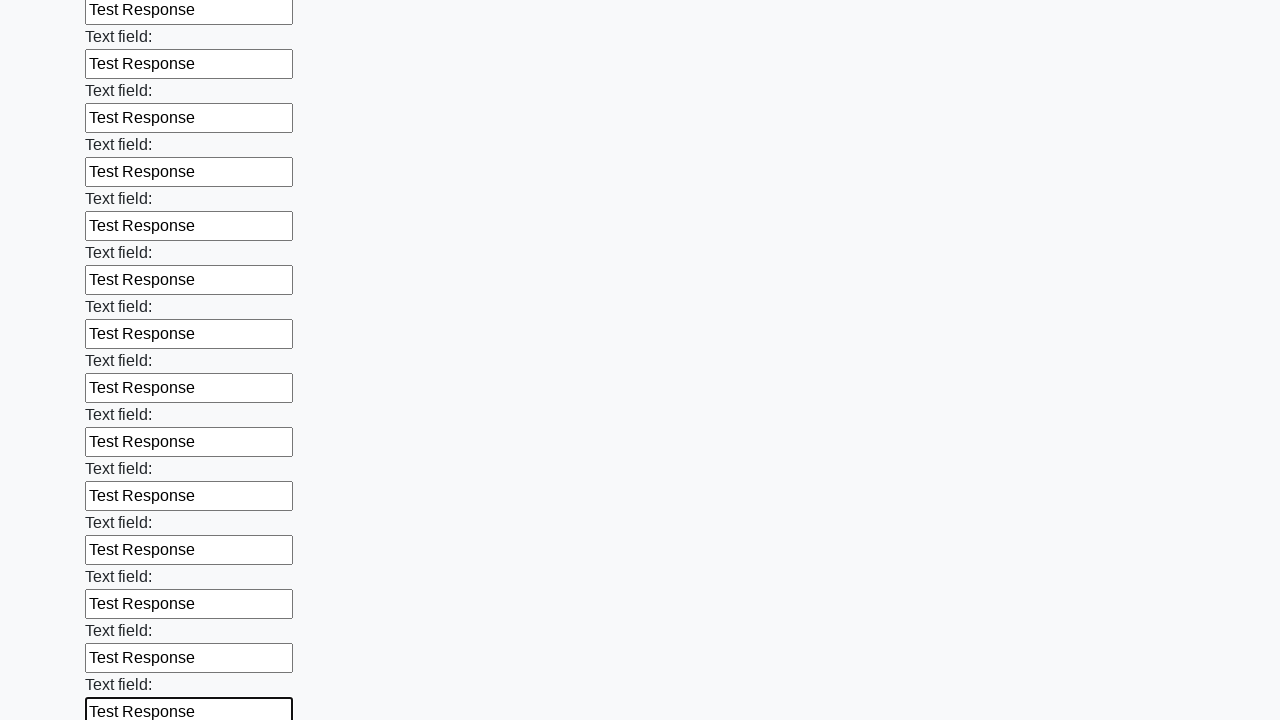

Filled input field with 'Test Response' on input >> nth=62
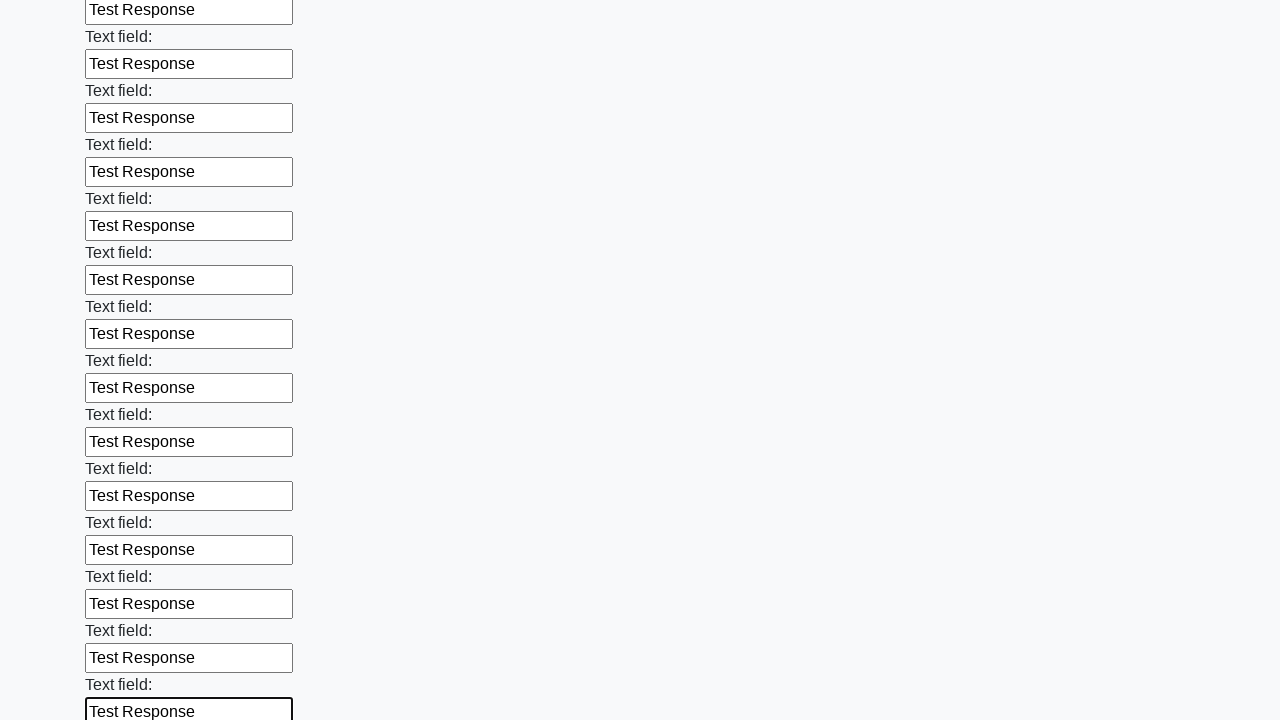

Filled input field with 'Test Response' on input >> nth=63
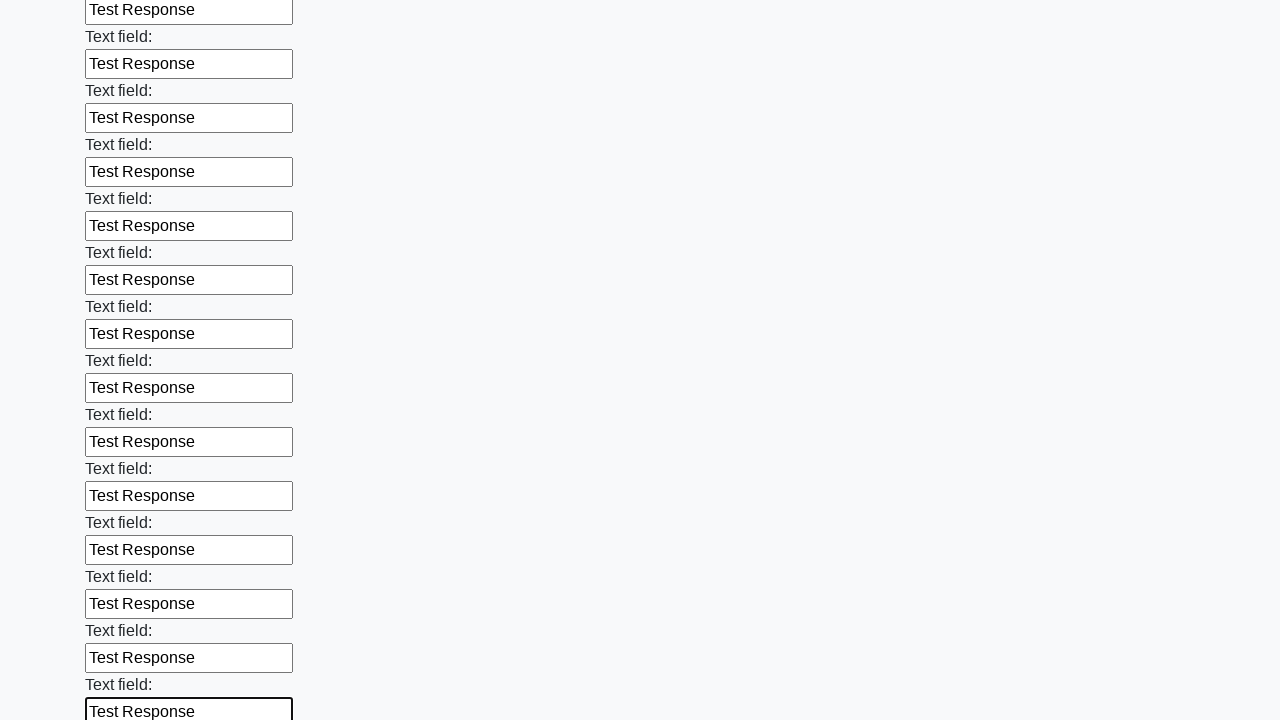

Filled input field with 'Test Response' on input >> nth=64
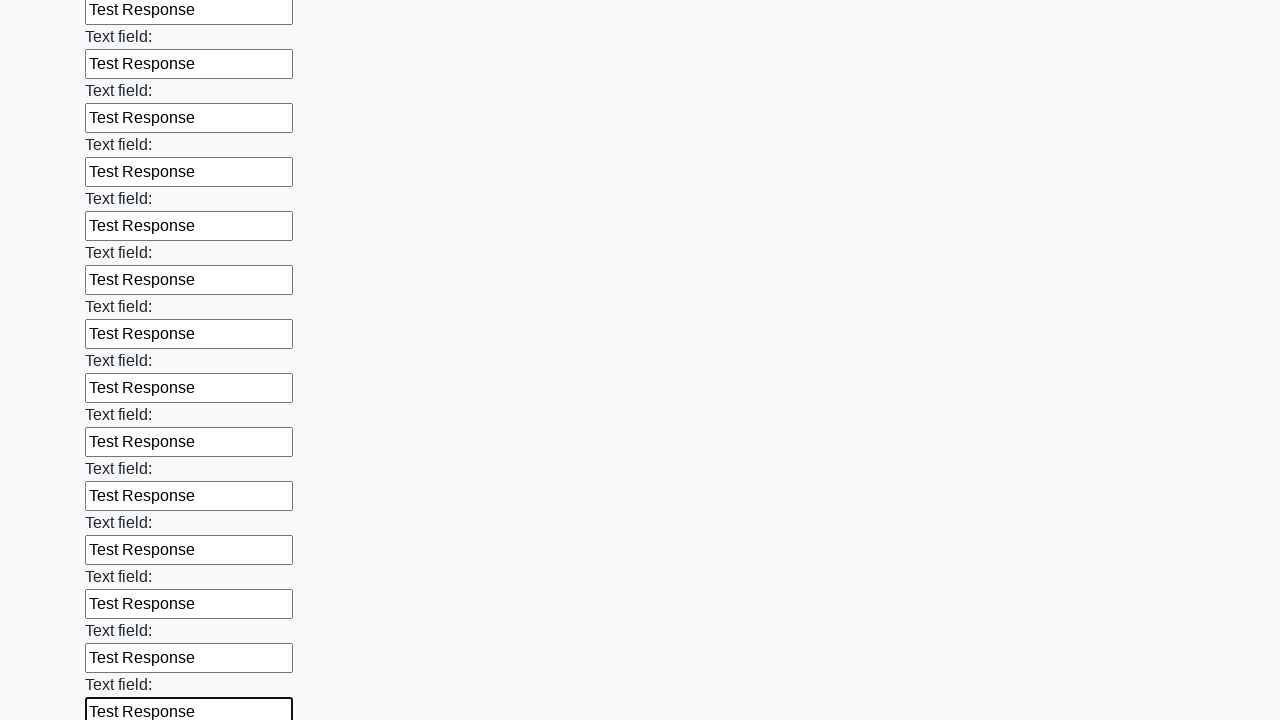

Filled input field with 'Test Response' on input >> nth=65
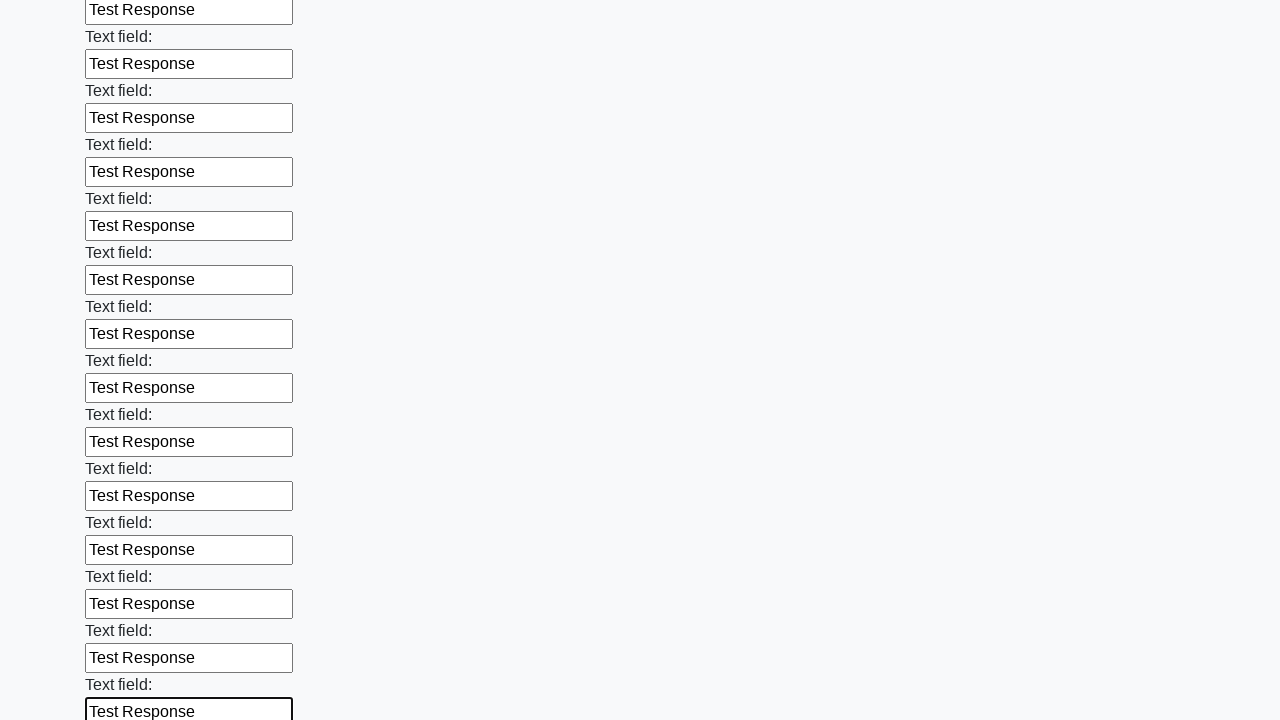

Filled input field with 'Test Response' on input >> nth=66
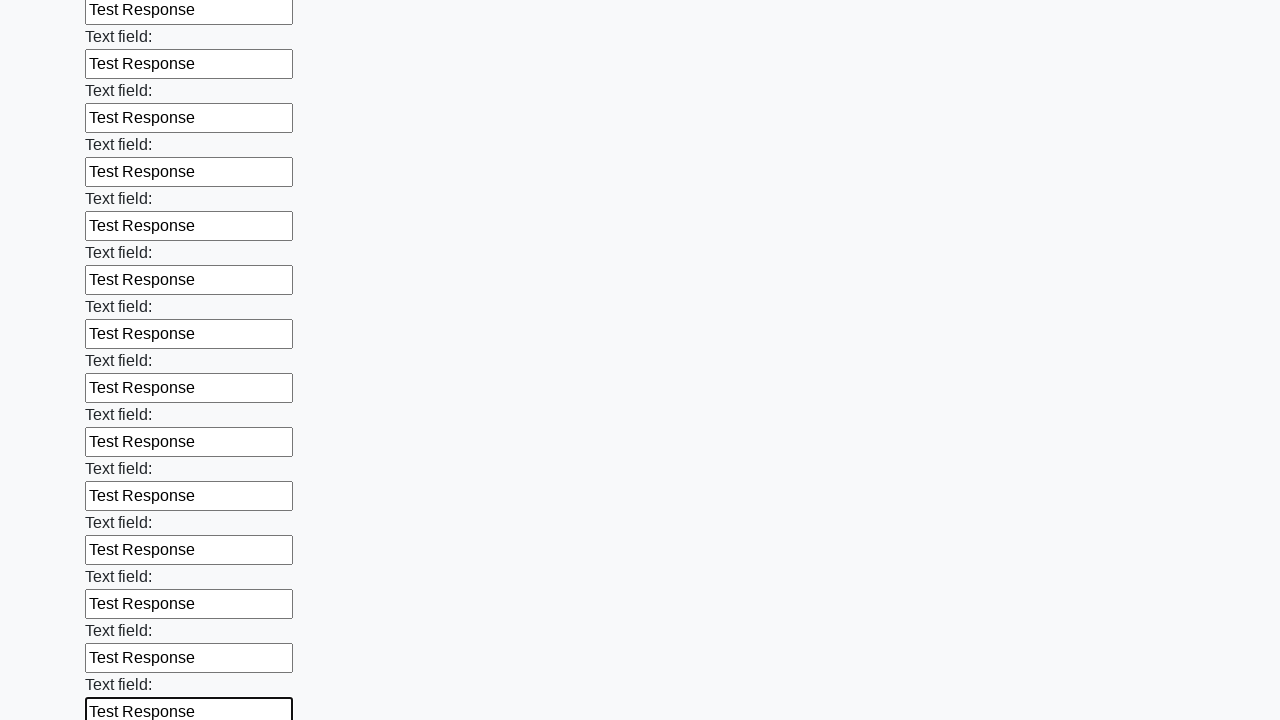

Filled input field with 'Test Response' on input >> nth=67
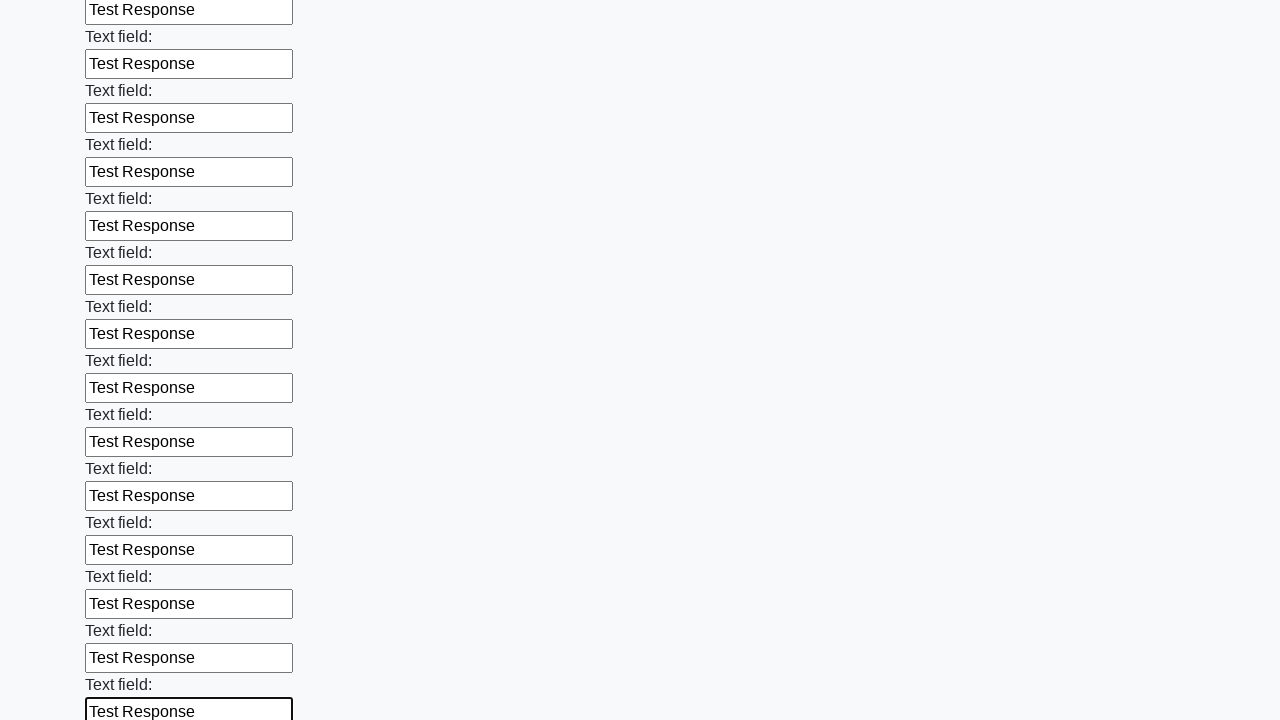

Filled input field with 'Test Response' on input >> nth=68
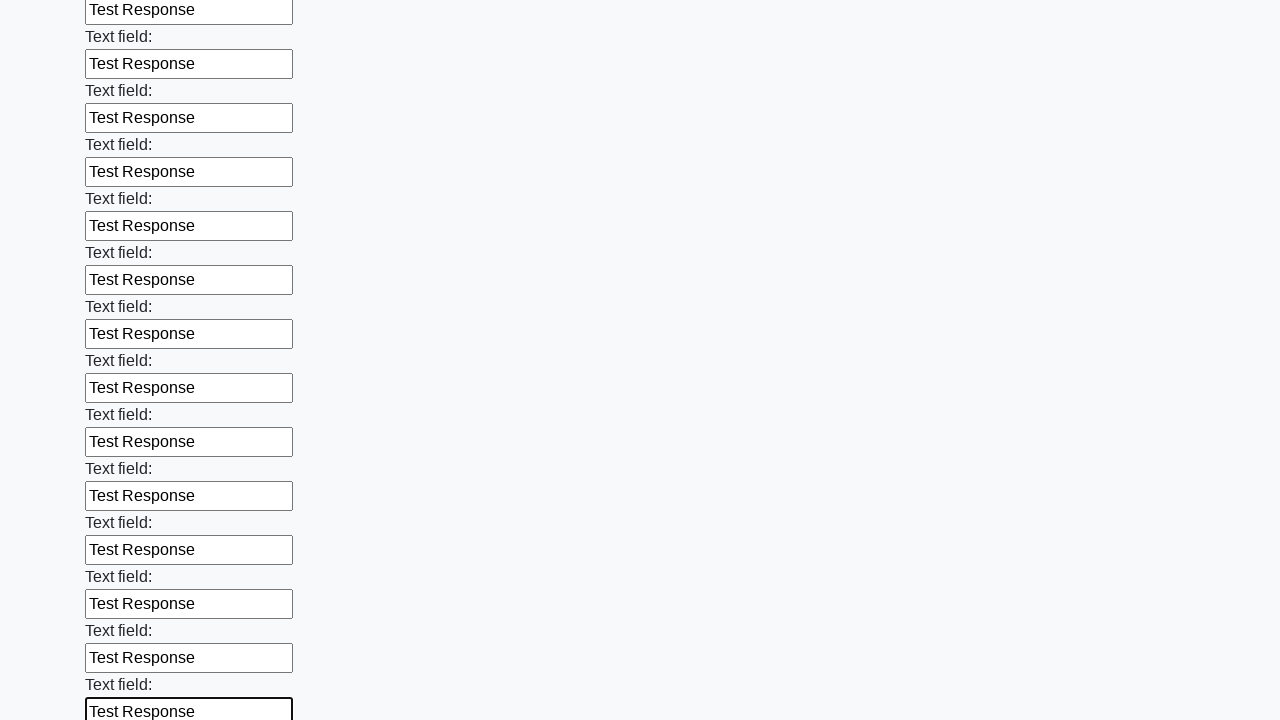

Filled input field with 'Test Response' on input >> nth=69
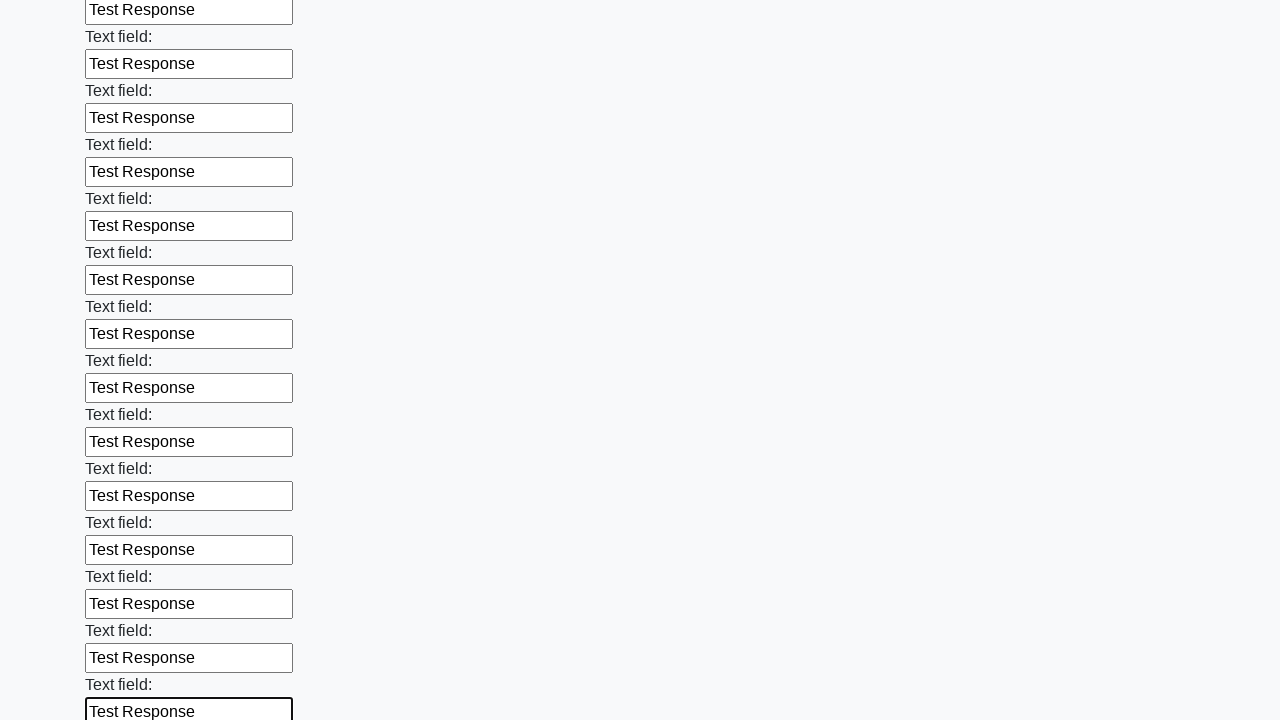

Filled input field with 'Test Response' on input >> nth=70
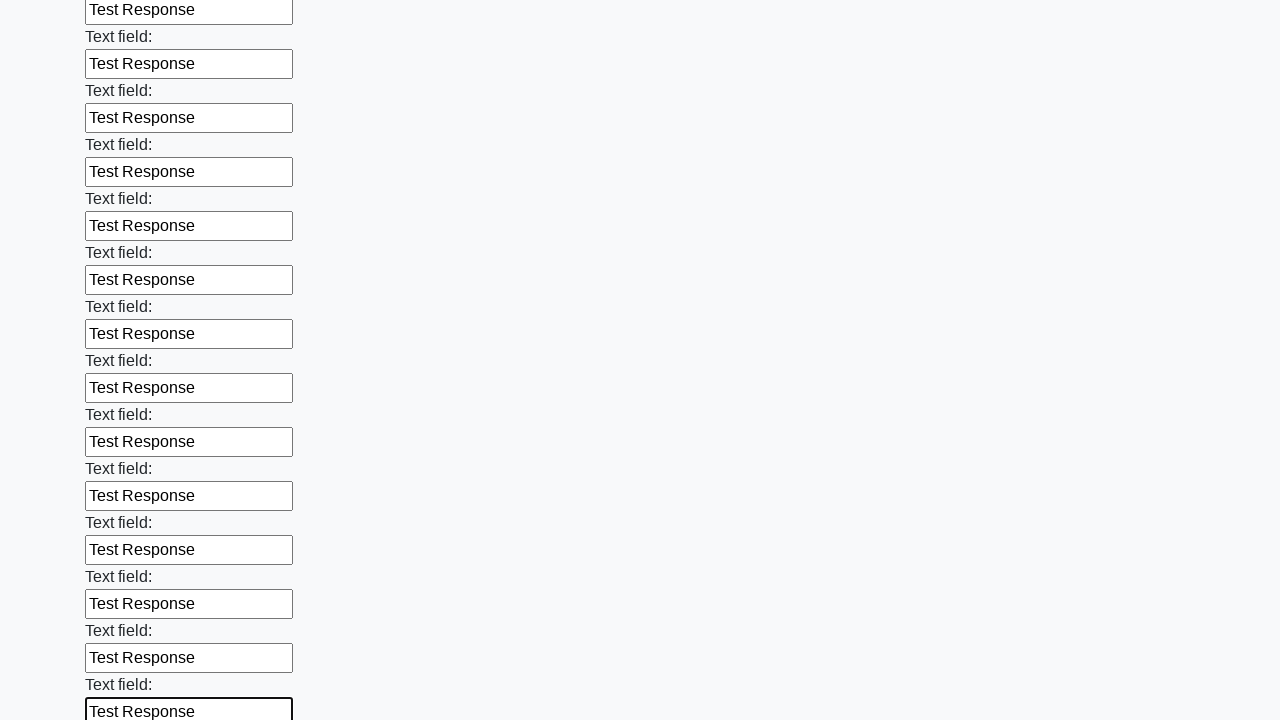

Filled input field with 'Test Response' on input >> nth=71
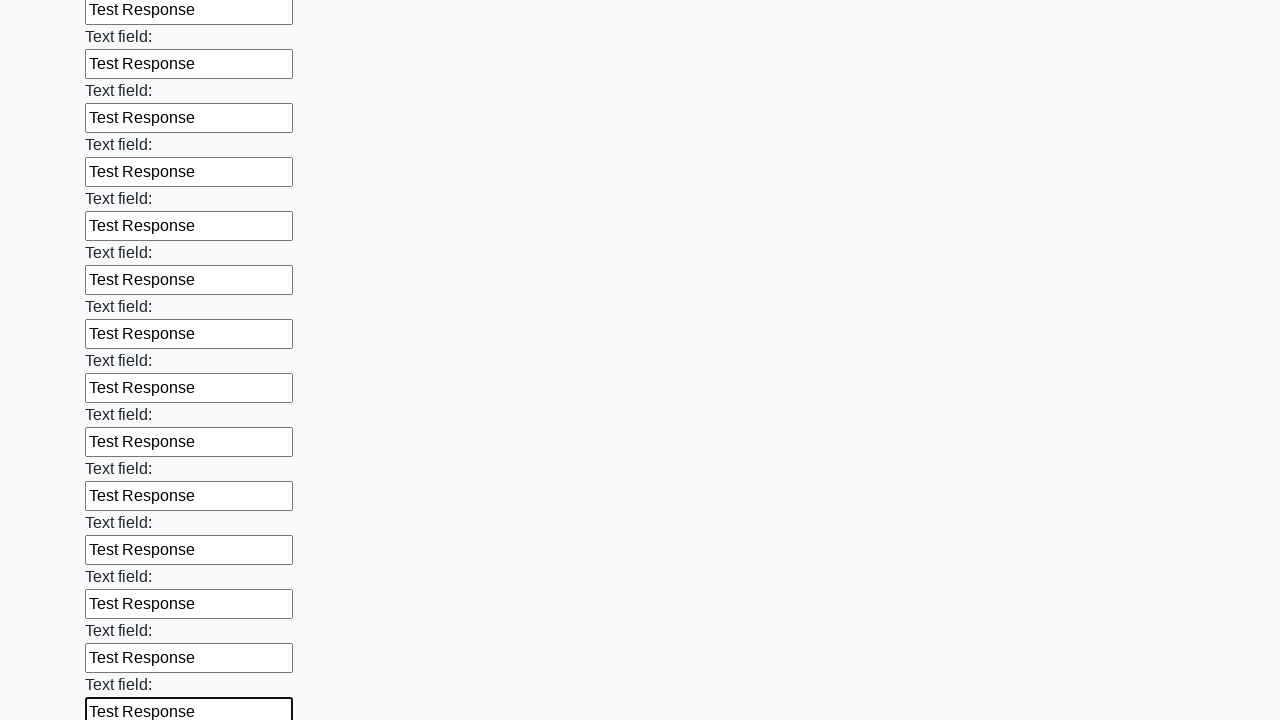

Filled input field with 'Test Response' on input >> nth=72
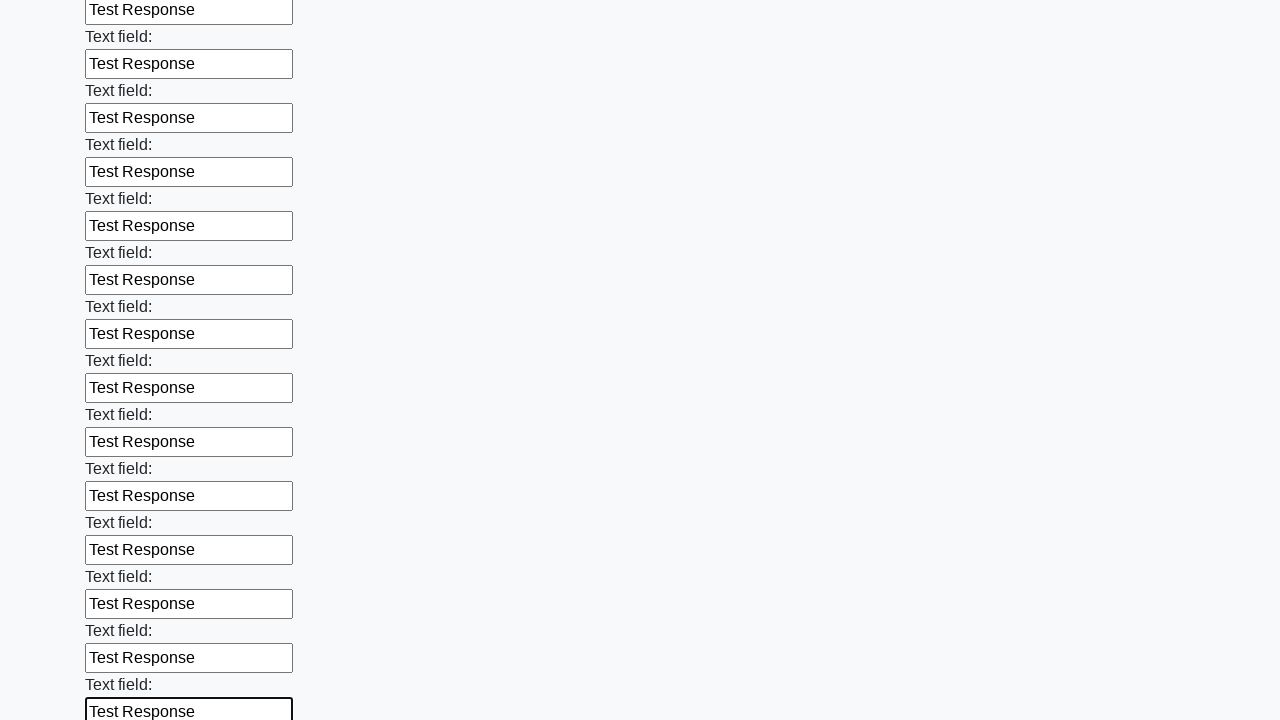

Filled input field with 'Test Response' on input >> nth=73
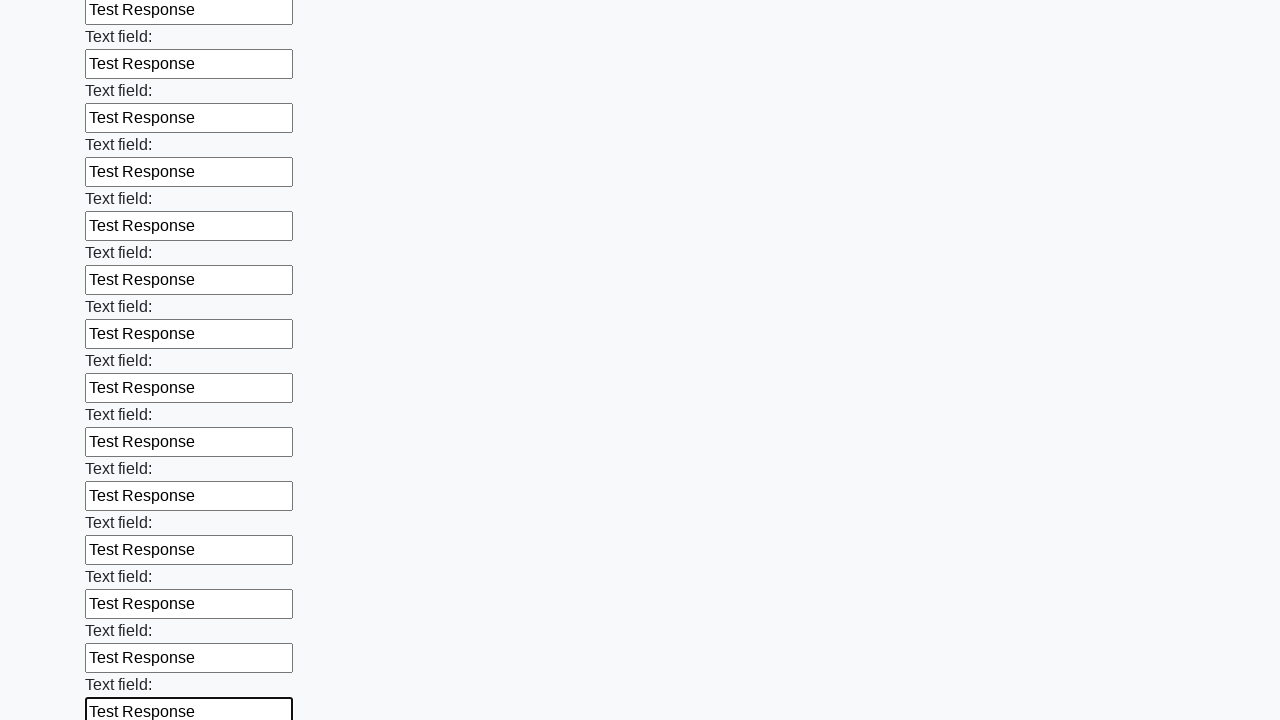

Filled input field with 'Test Response' on input >> nth=74
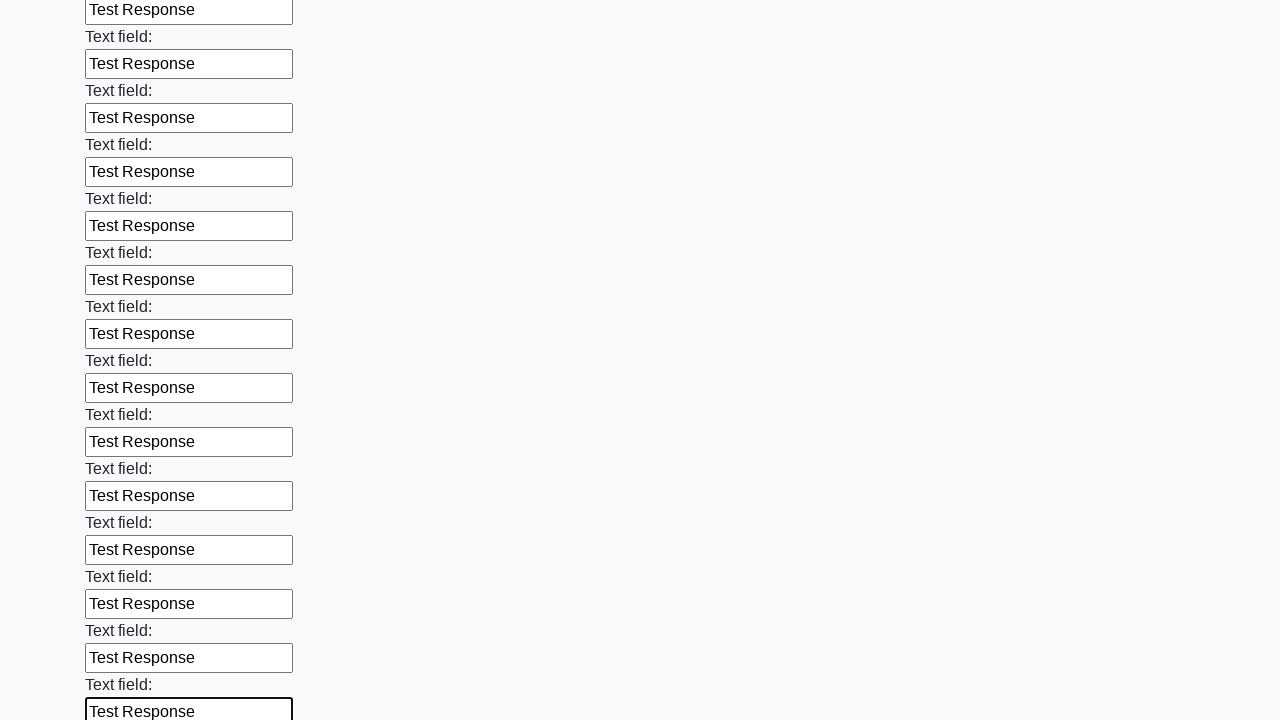

Filled input field with 'Test Response' on input >> nth=75
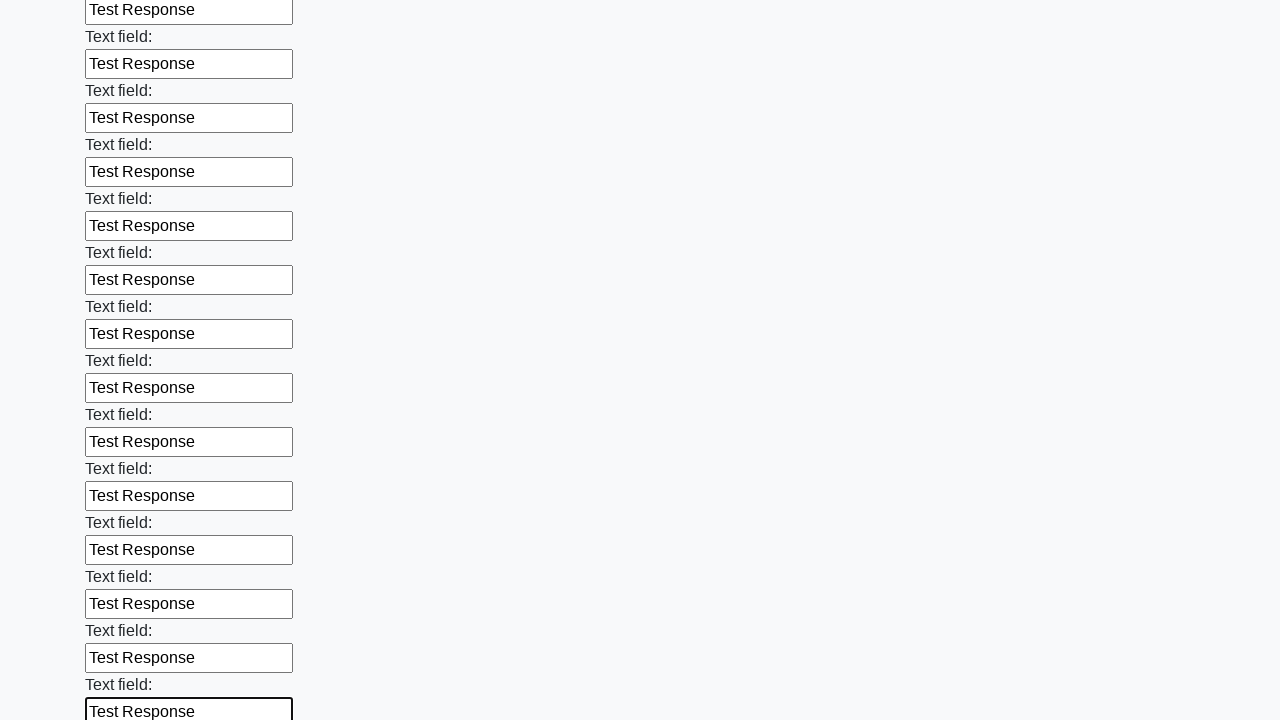

Filled input field with 'Test Response' on input >> nth=76
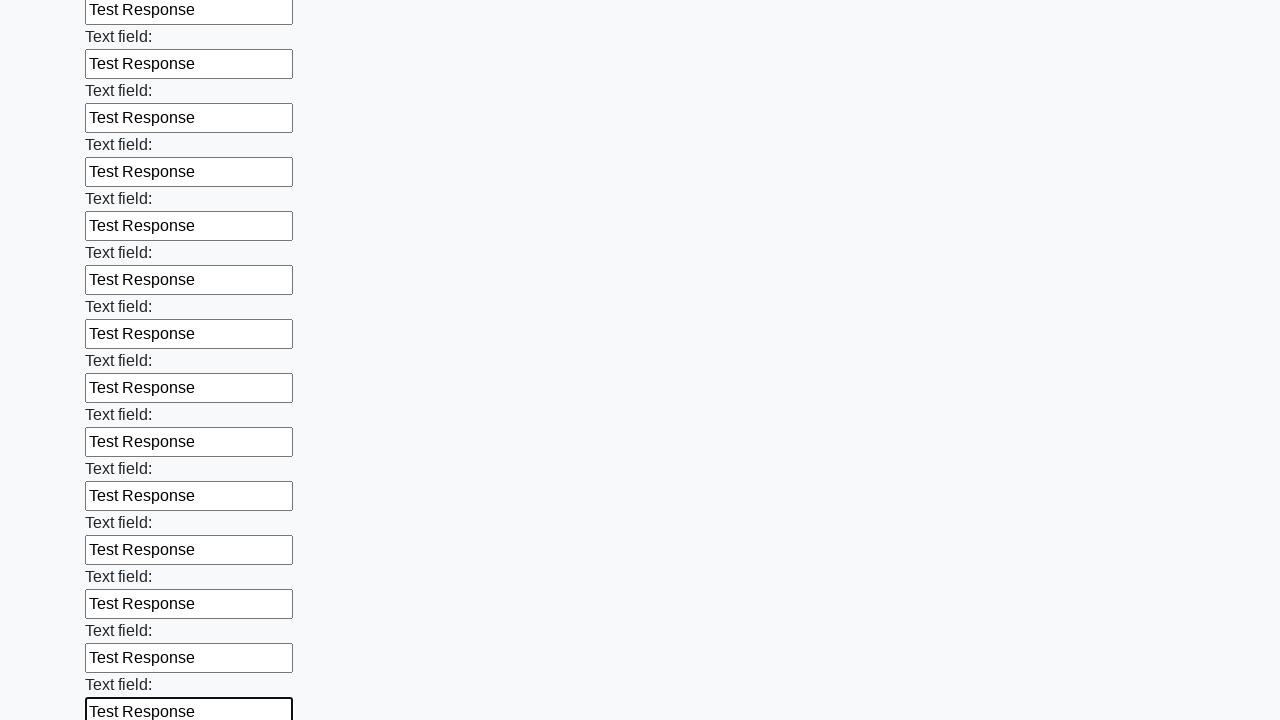

Filled input field with 'Test Response' on input >> nth=77
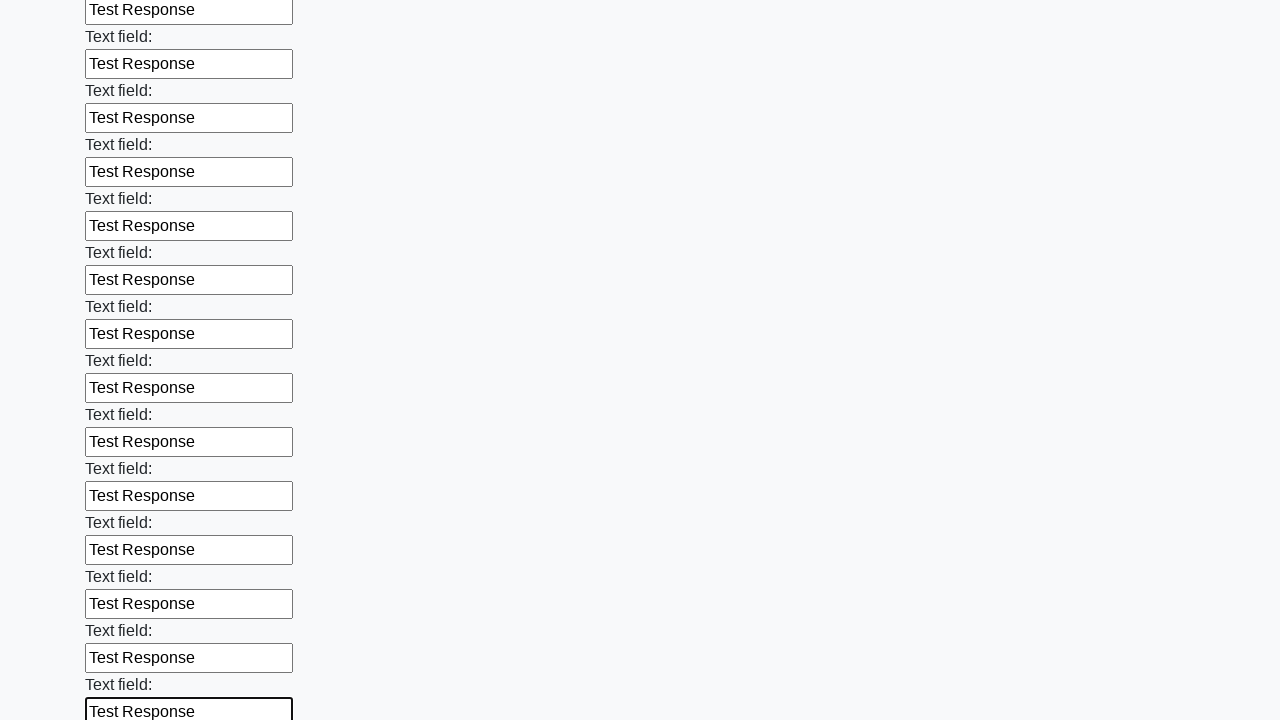

Filled input field with 'Test Response' on input >> nth=78
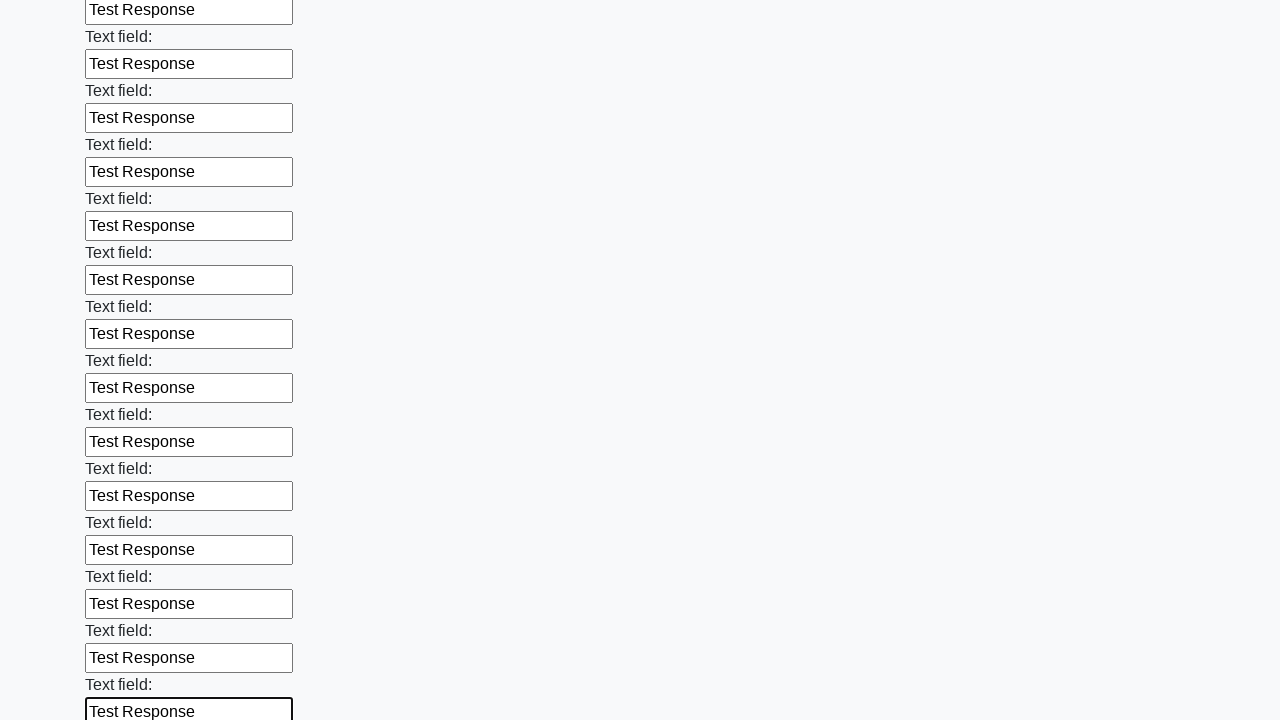

Filled input field with 'Test Response' on input >> nth=79
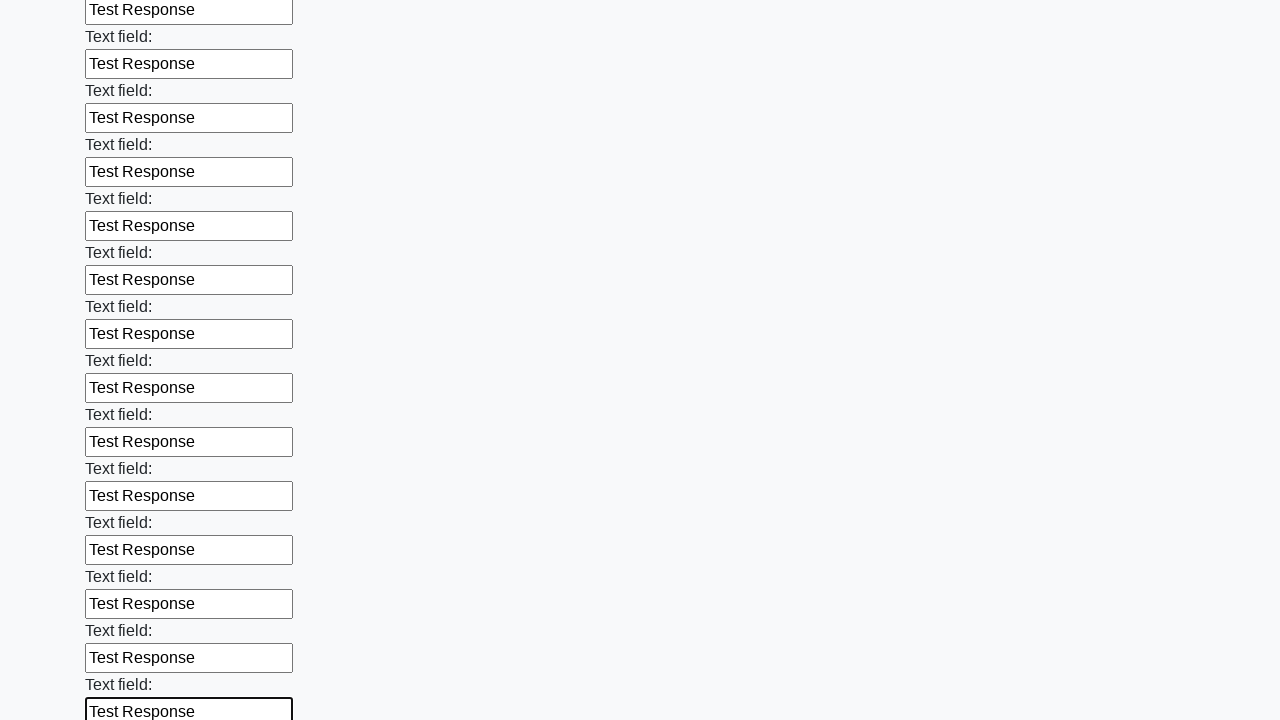

Filled input field with 'Test Response' on input >> nth=80
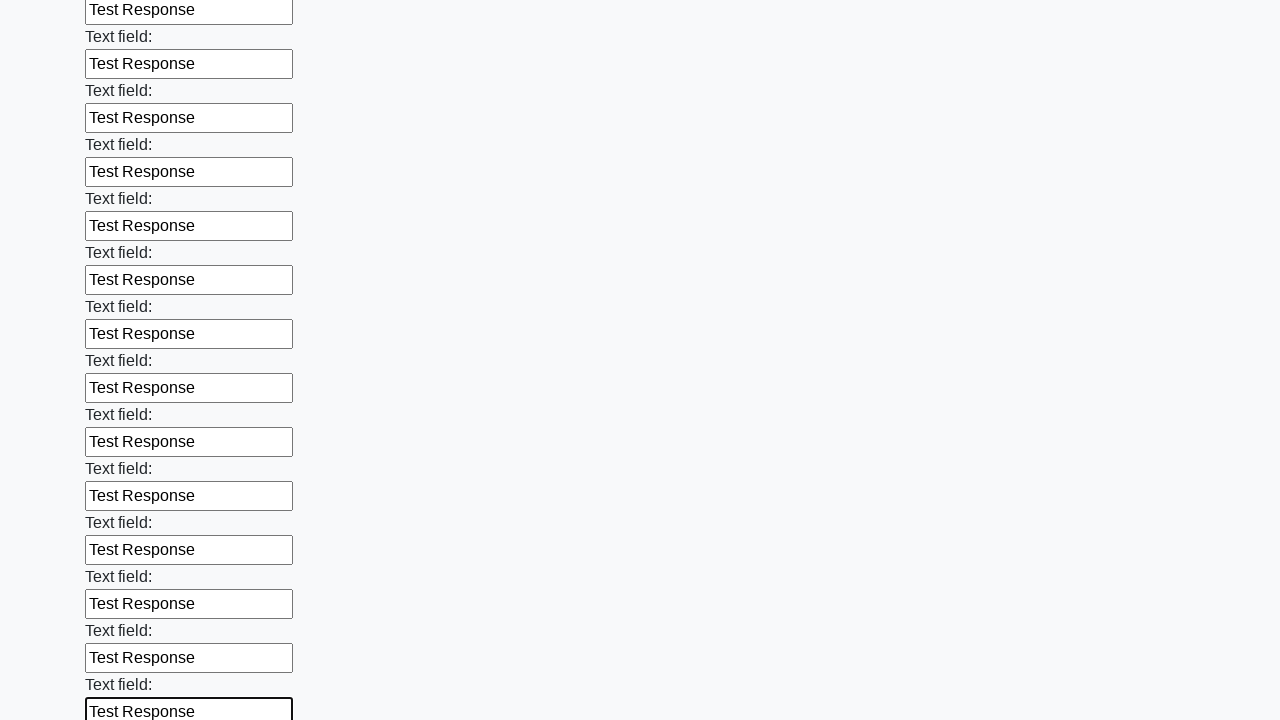

Filled input field with 'Test Response' on input >> nth=81
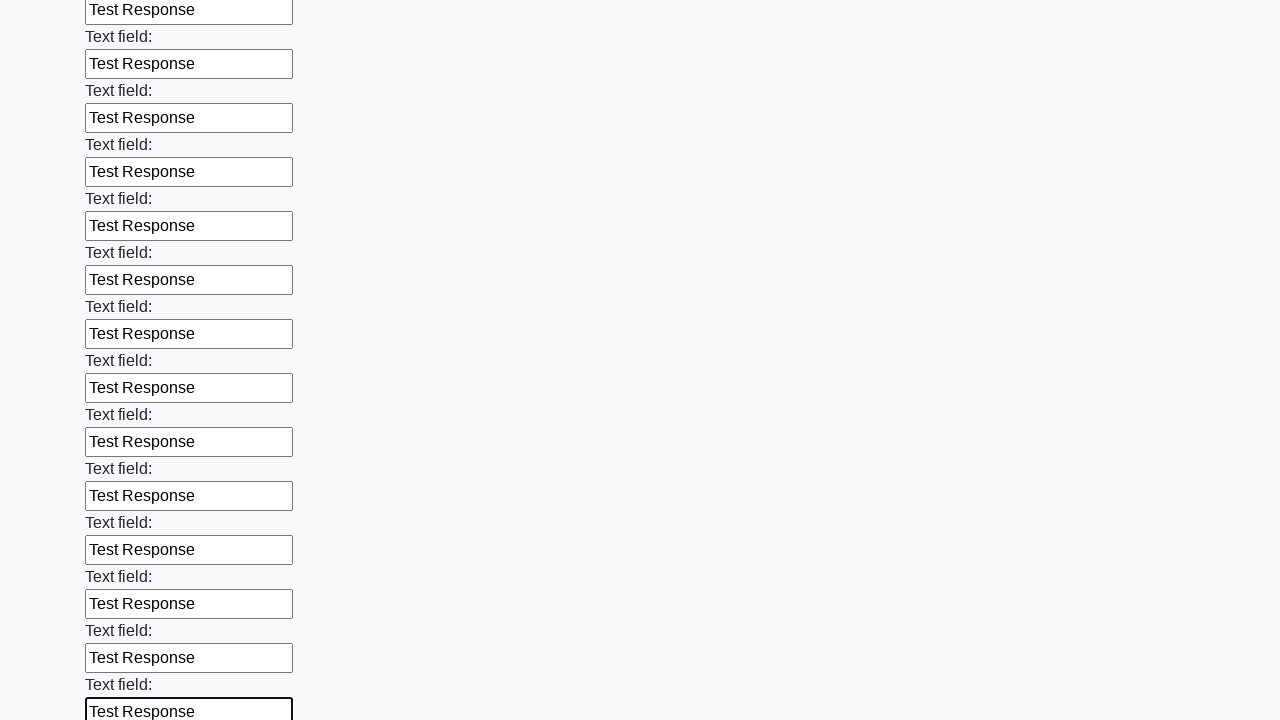

Filled input field with 'Test Response' on input >> nth=82
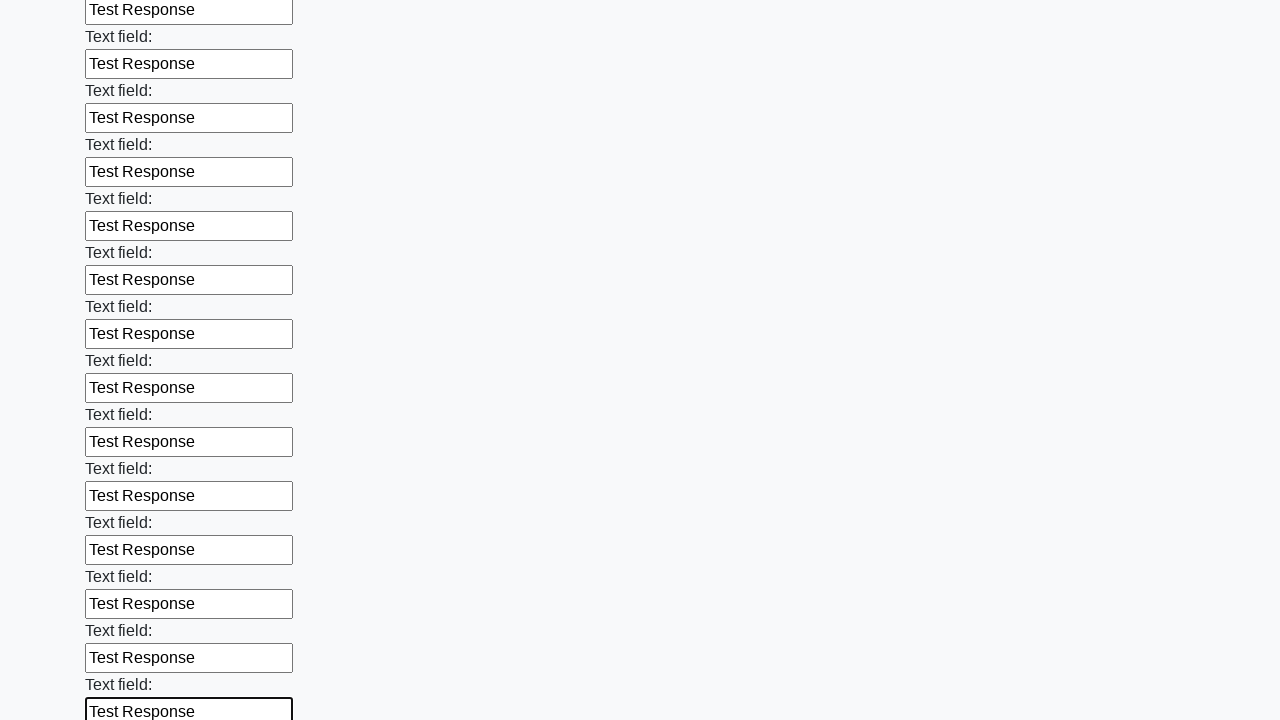

Filled input field with 'Test Response' on input >> nth=83
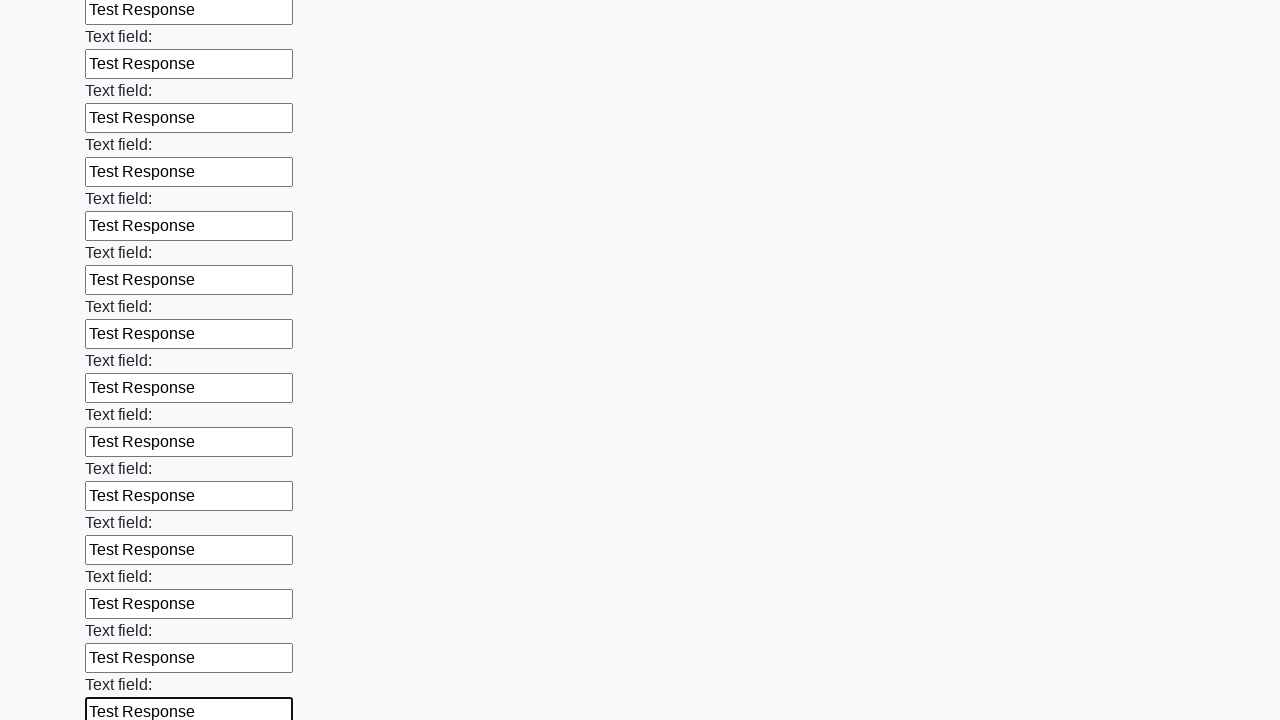

Filled input field with 'Test Response' on input >> nth=84
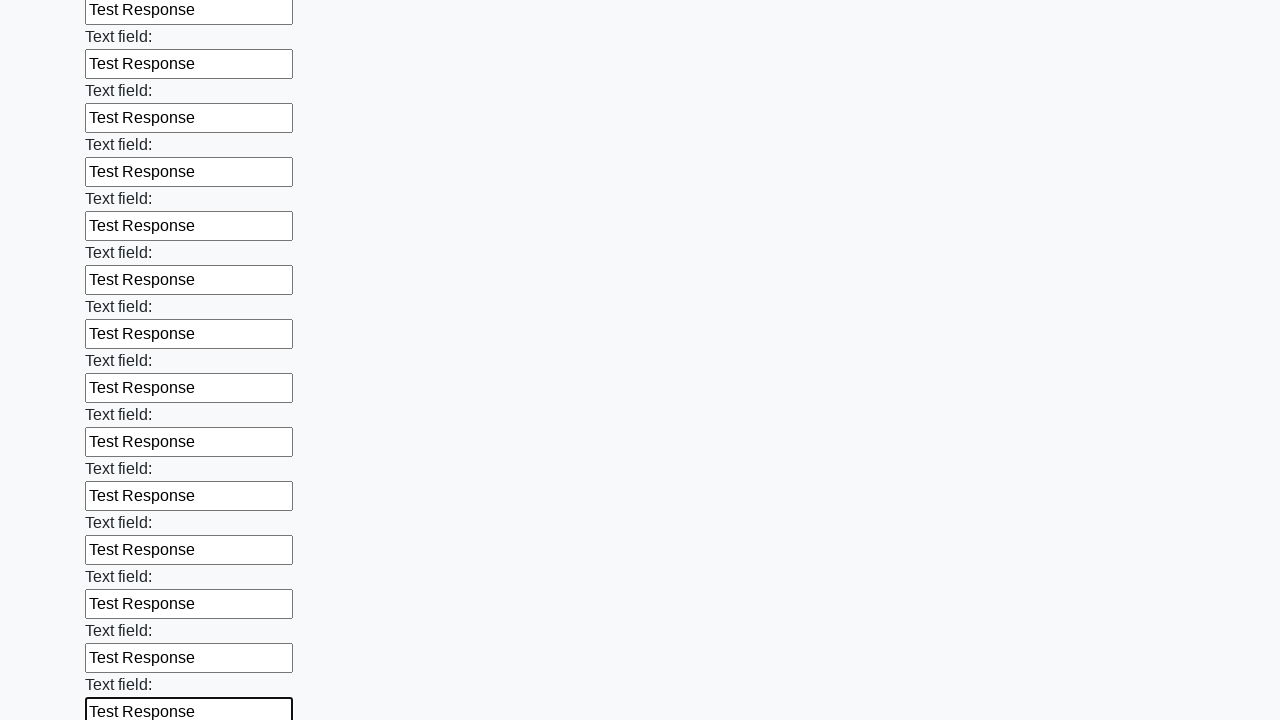

Filled input field with 'Test Response' on input >> nth=85
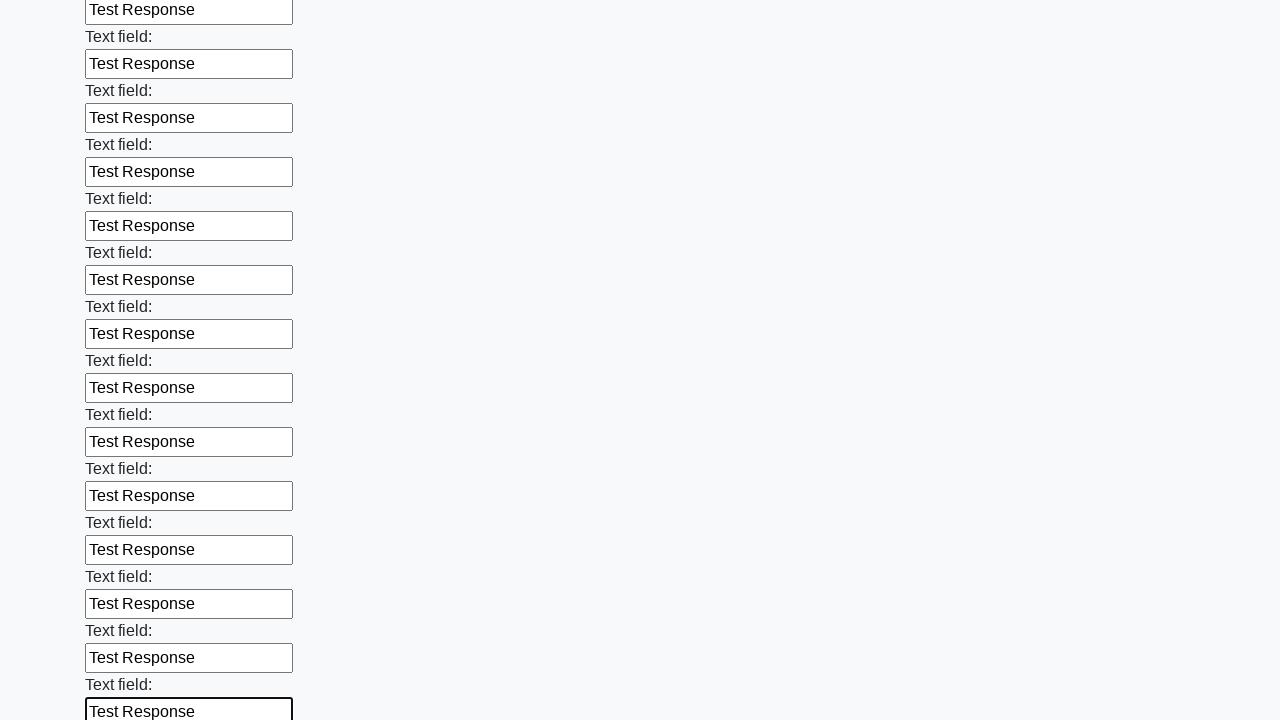

Filled input field with 'Test Response' on input >> nth=86
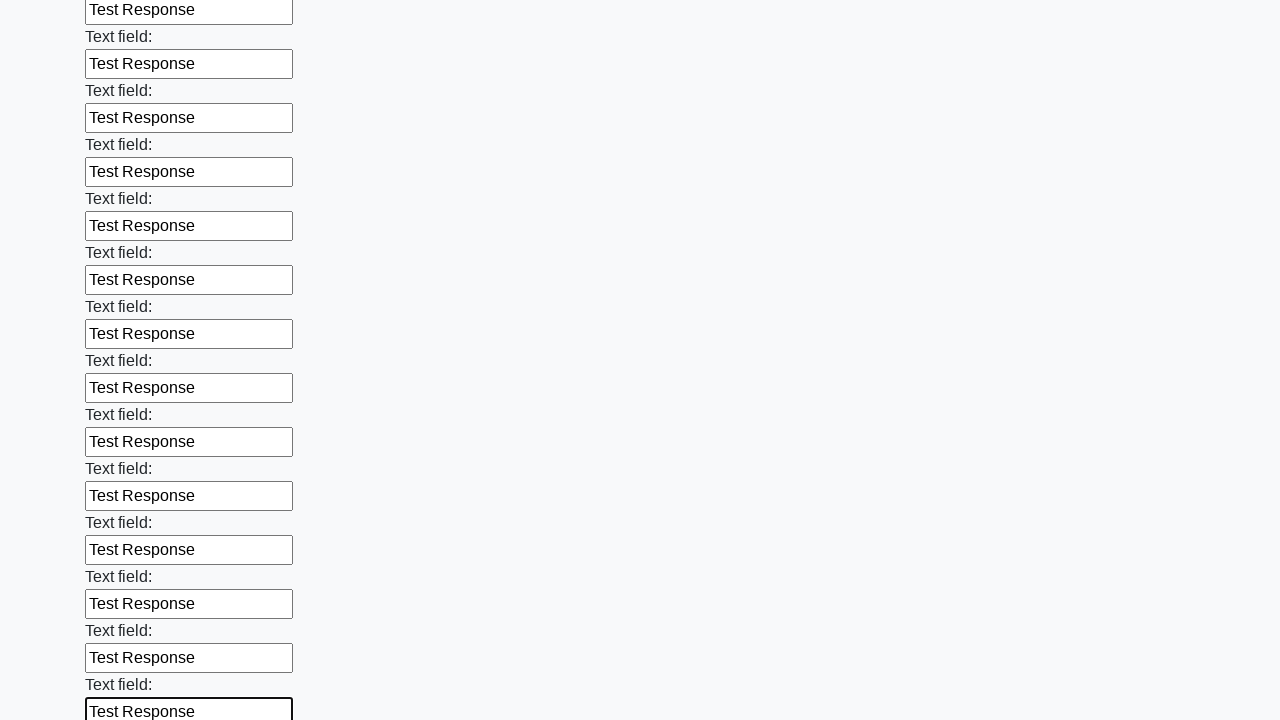

Filled input field with 'Test Response' on input >> nth=87
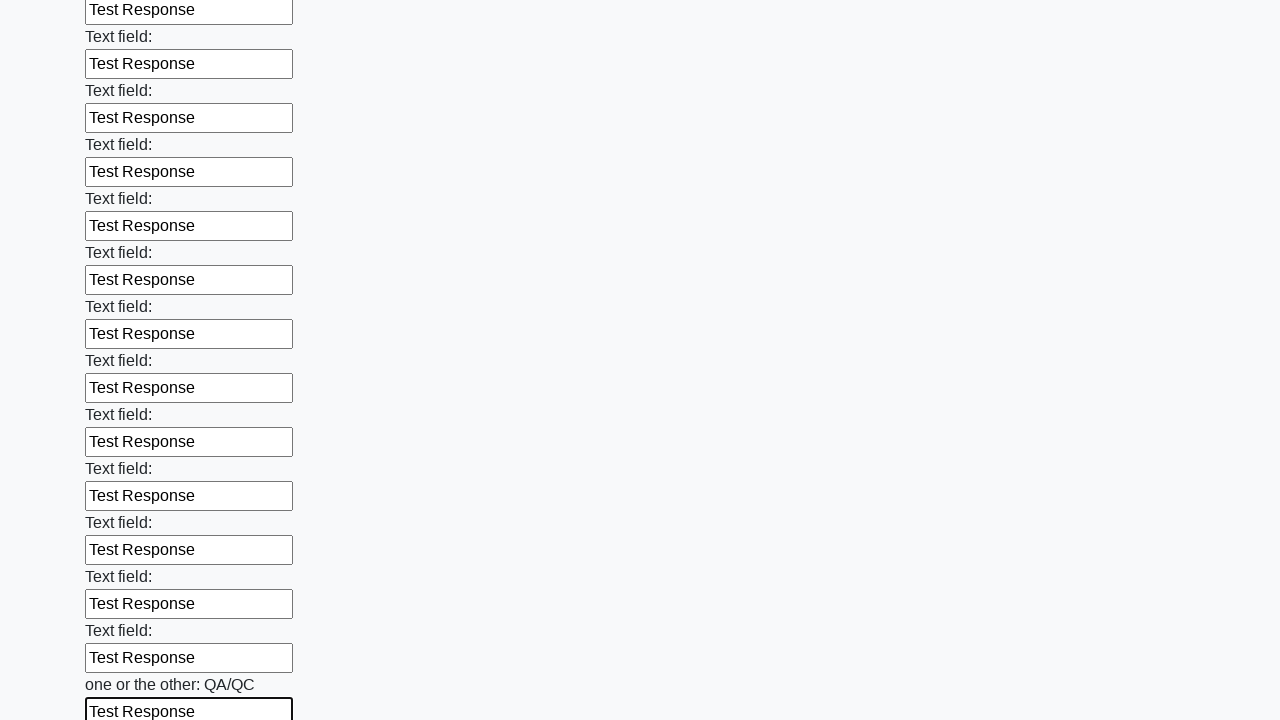

Filled input field with 'Test Response' on input >> nth=88
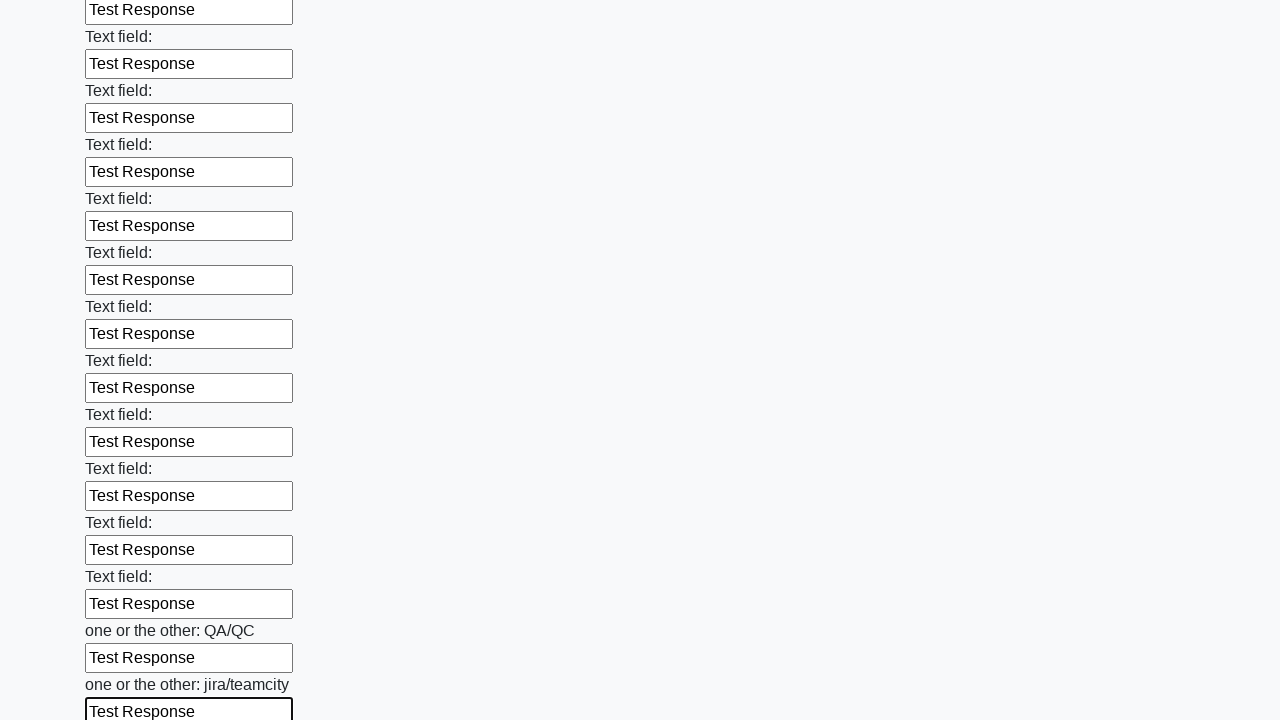

Filled input field with 'Test Response' on input >> nth=89
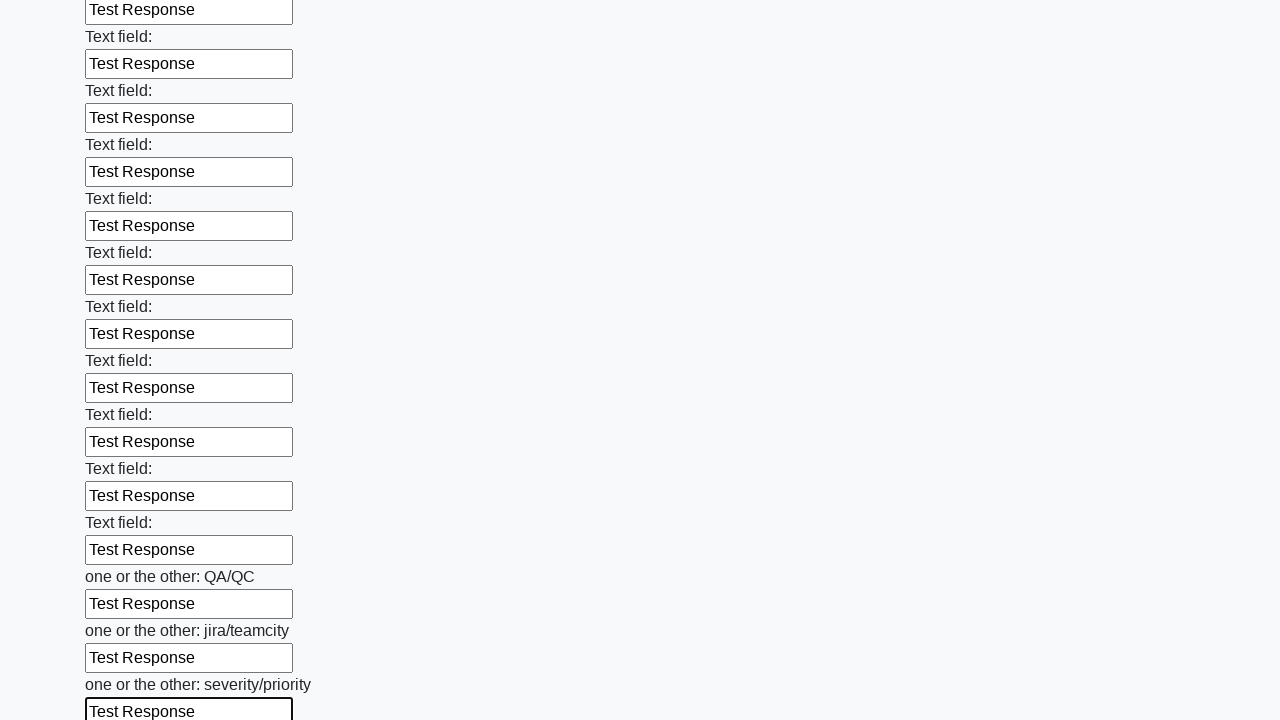

Filled input field with 'Test Response' on input >> nth=90
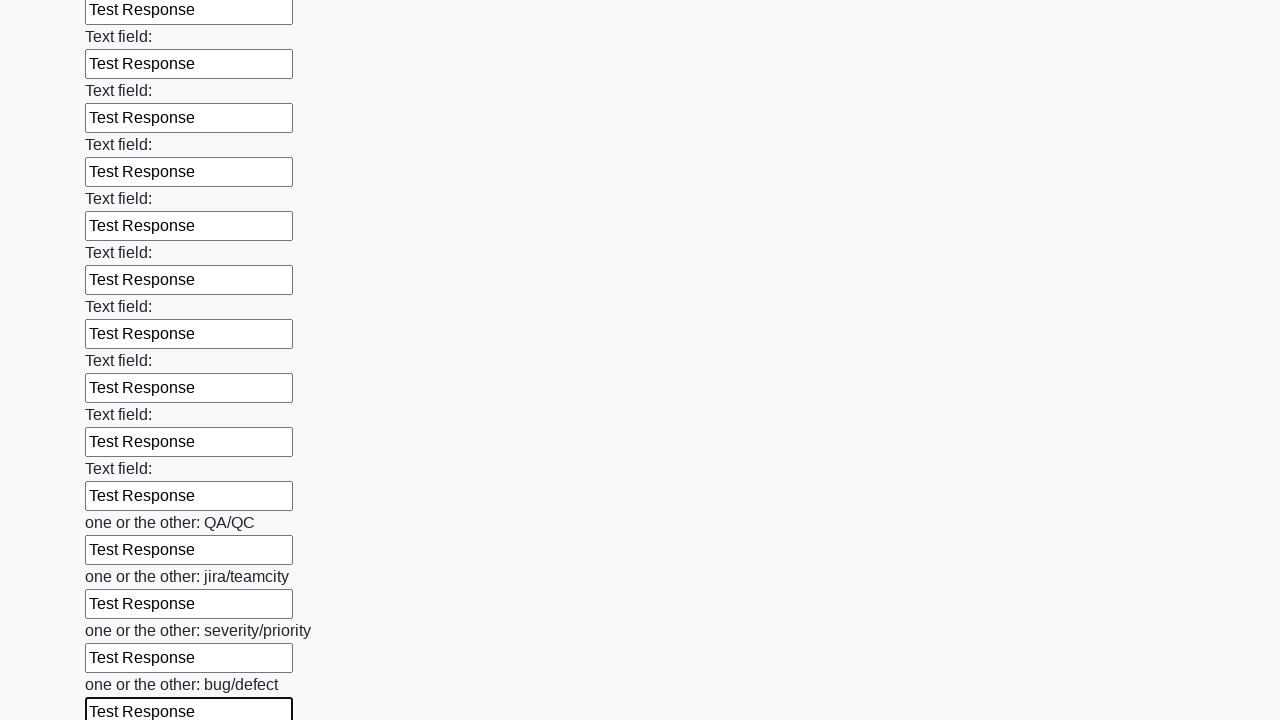

Filled input field with 'Test Response' on input >> nth=91
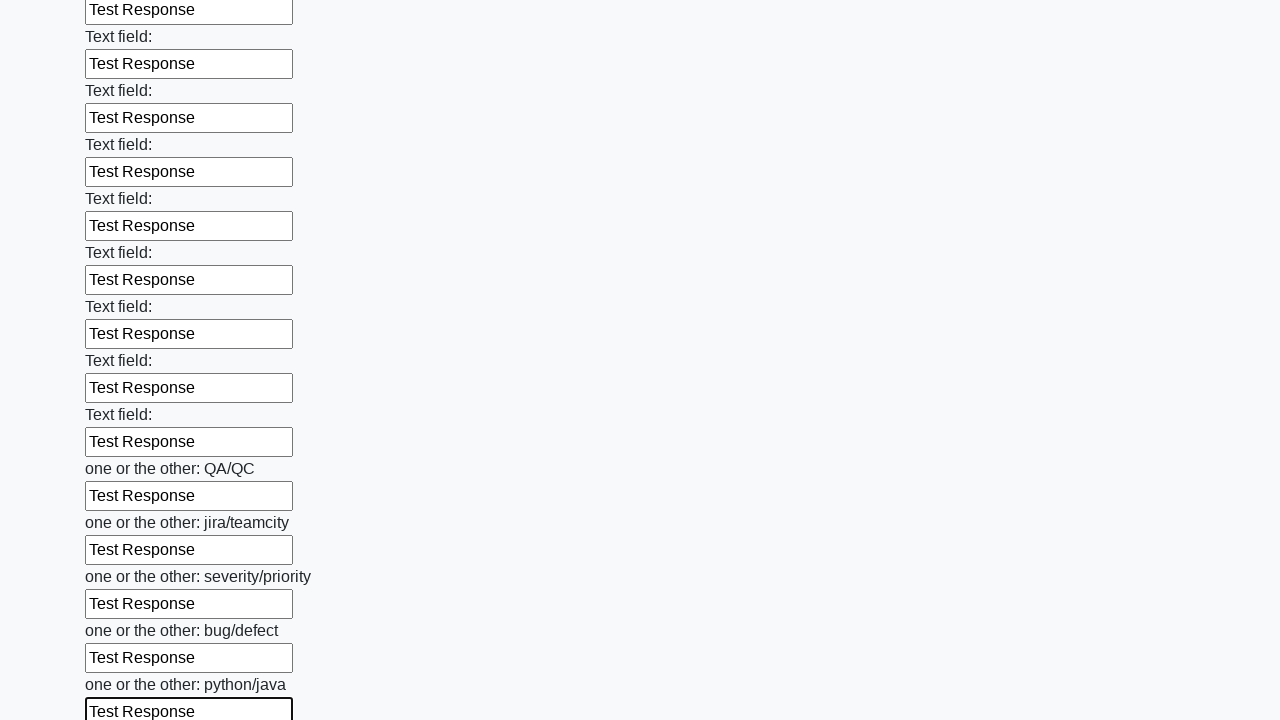

Filled input field with 'Test Response' on input >> nth=92
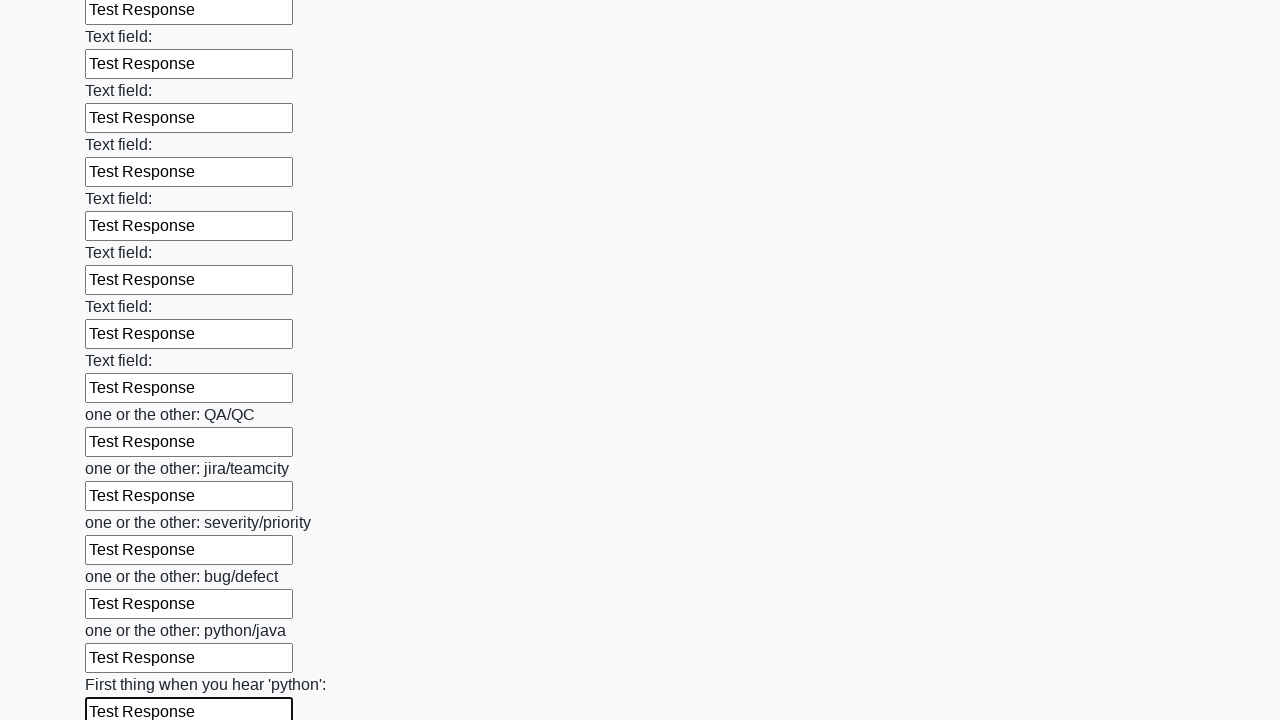

Filled input field with 'Test Response' on input >> nth=93
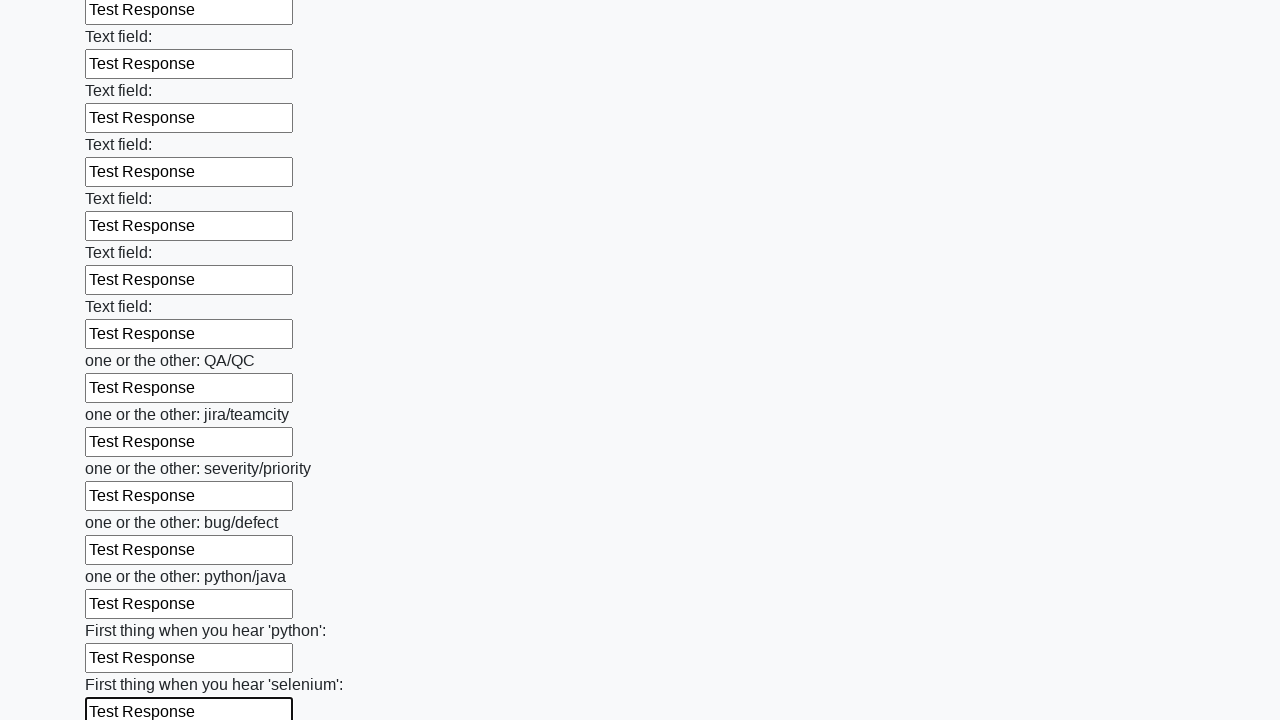

Filled input field with 'Test Response' on input >> nth=94
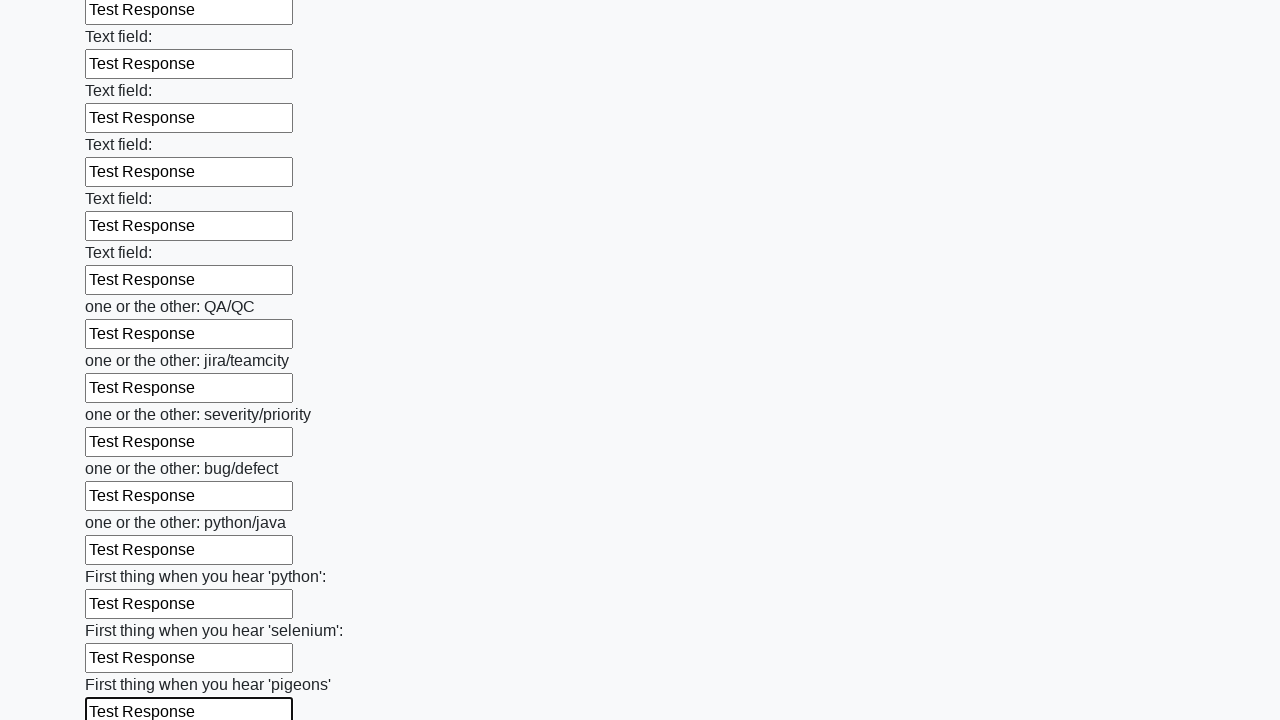

Filled input field with 'Test Response' on input >> nth=95
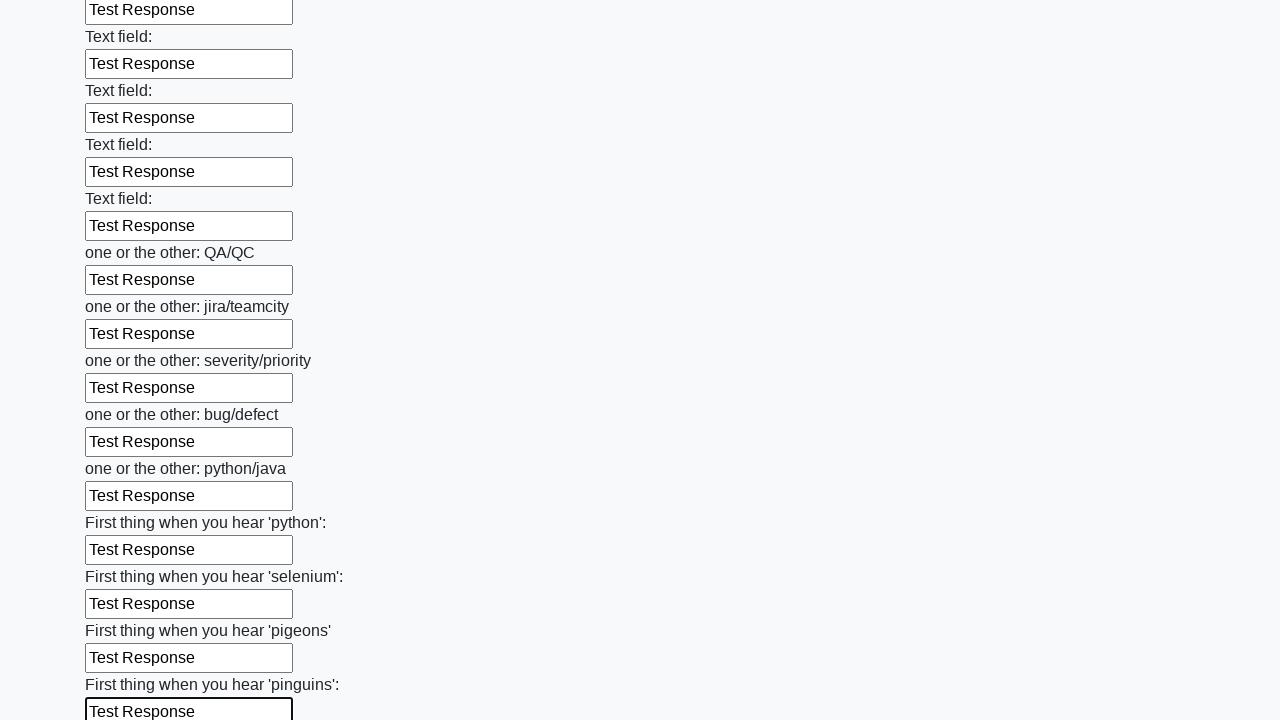

Filled input field with 'Test Response' on input >> nth=96
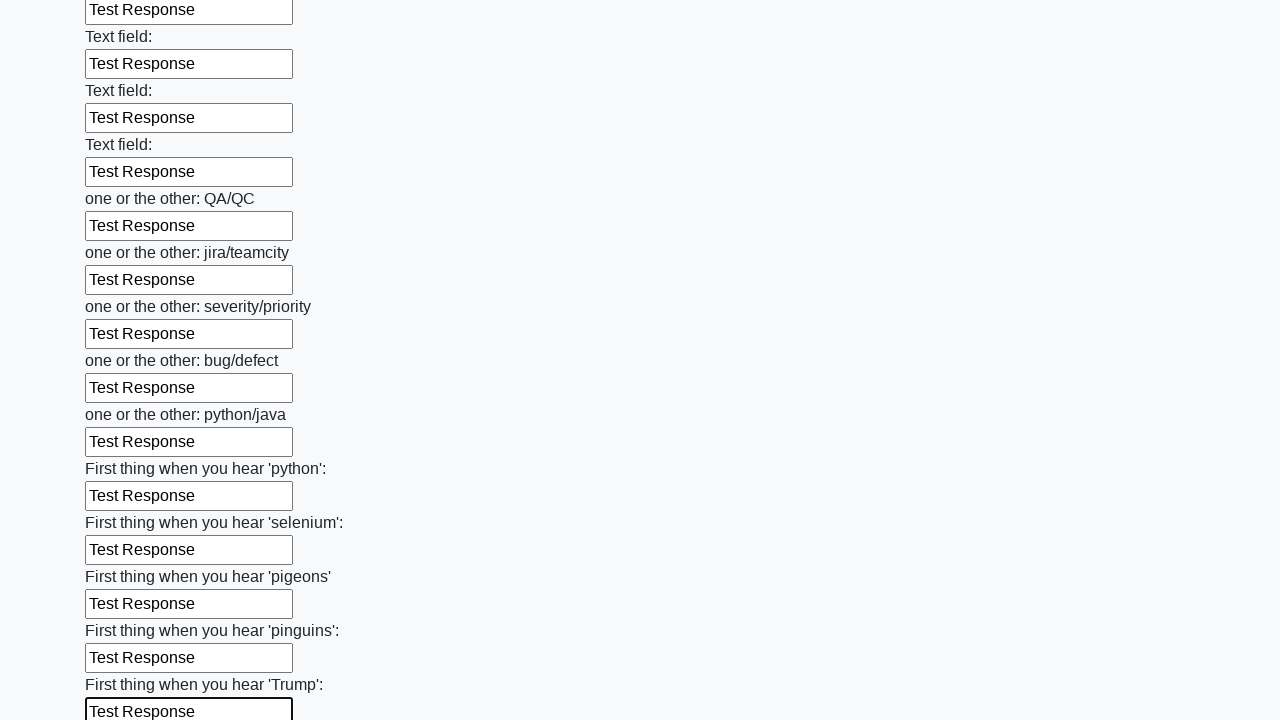

Filled input field with 'Test Response' on input >> nth=97
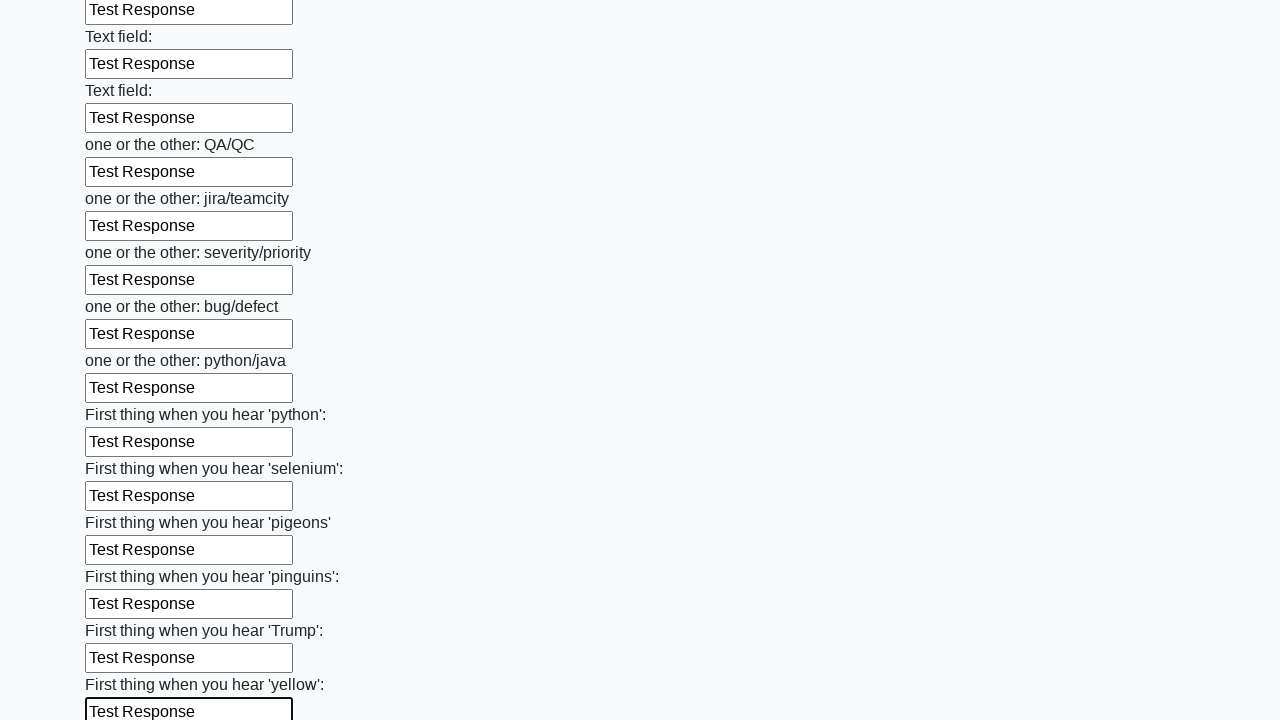

Filled input field with 'Test Response' on input >> nth=98
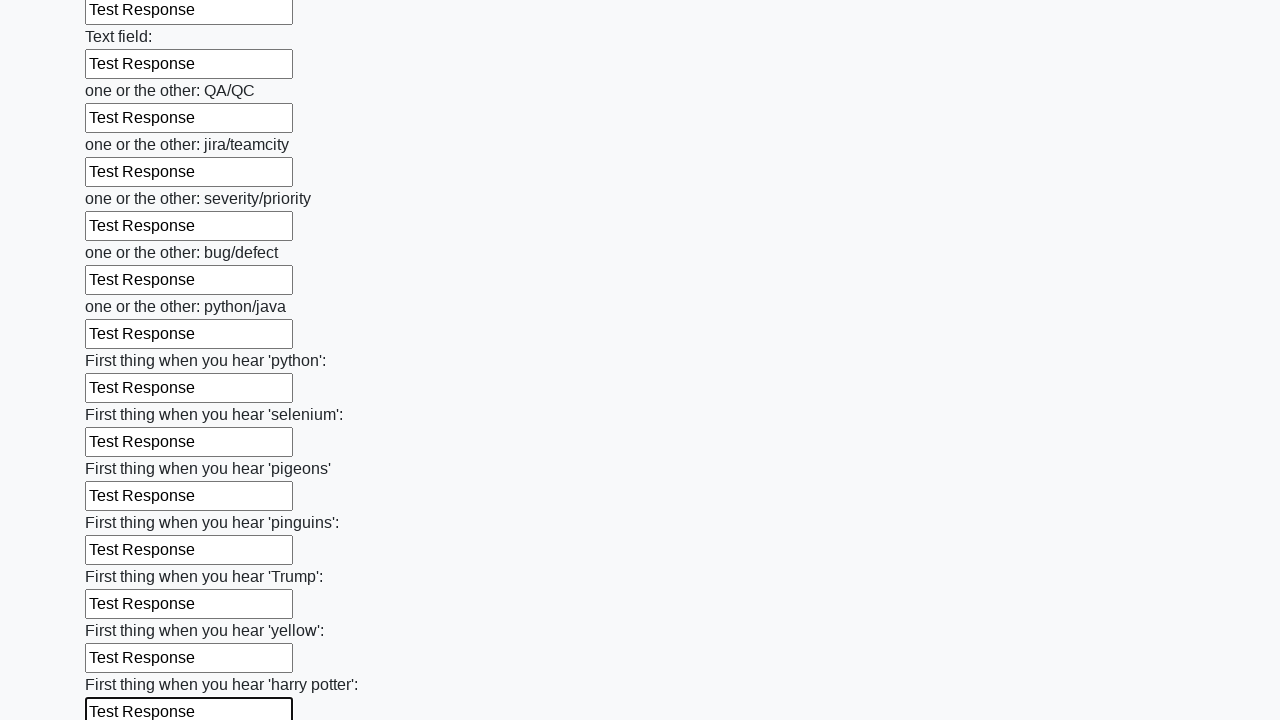

Filled input field with 'Test Response' on input >> nth=99
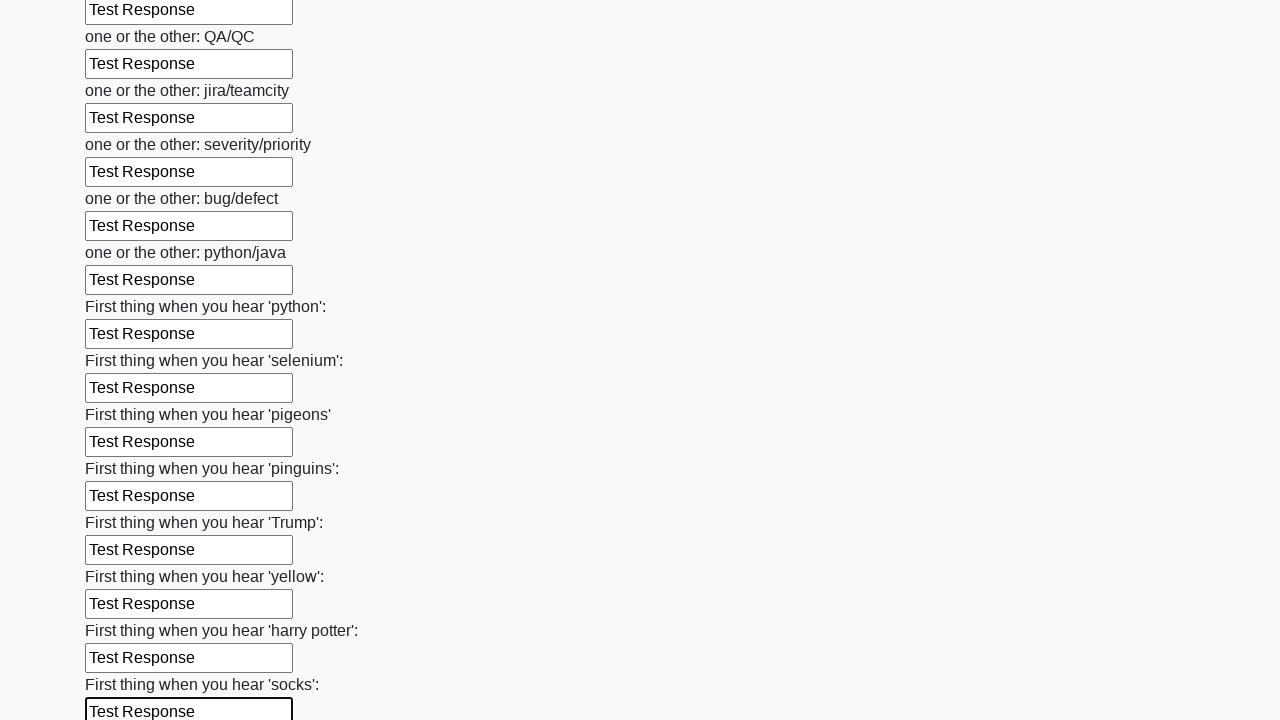

Clicked submit button to submit the form at (123, 611) on button.btn
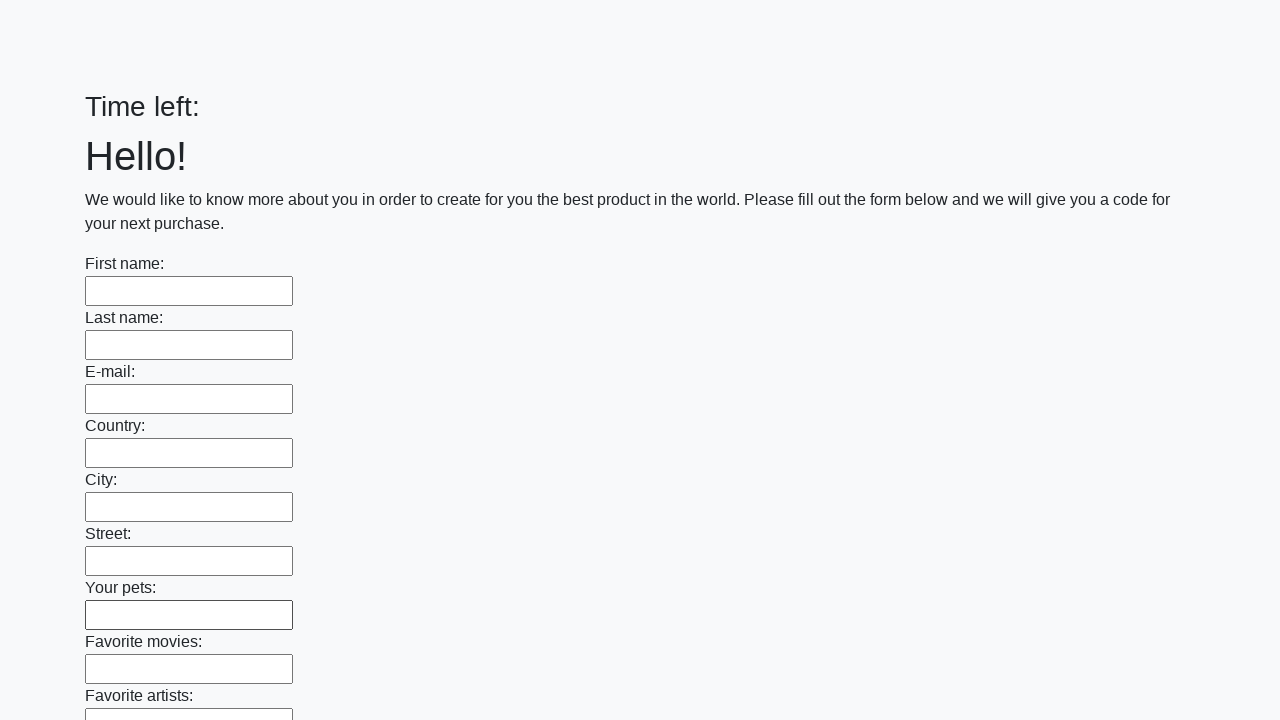

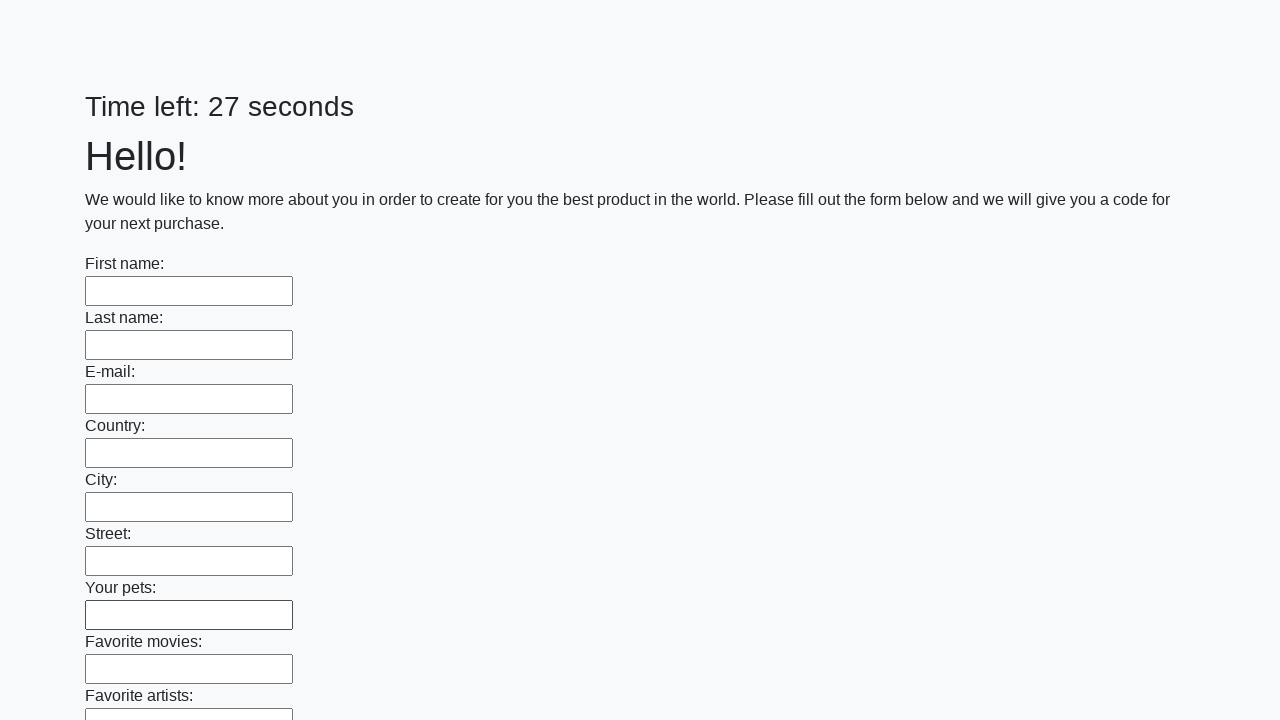